Tests registration form password confirmation field by checking if passwords match

Starting URL: https://erikdark.github.io/QA_DIPLOM/

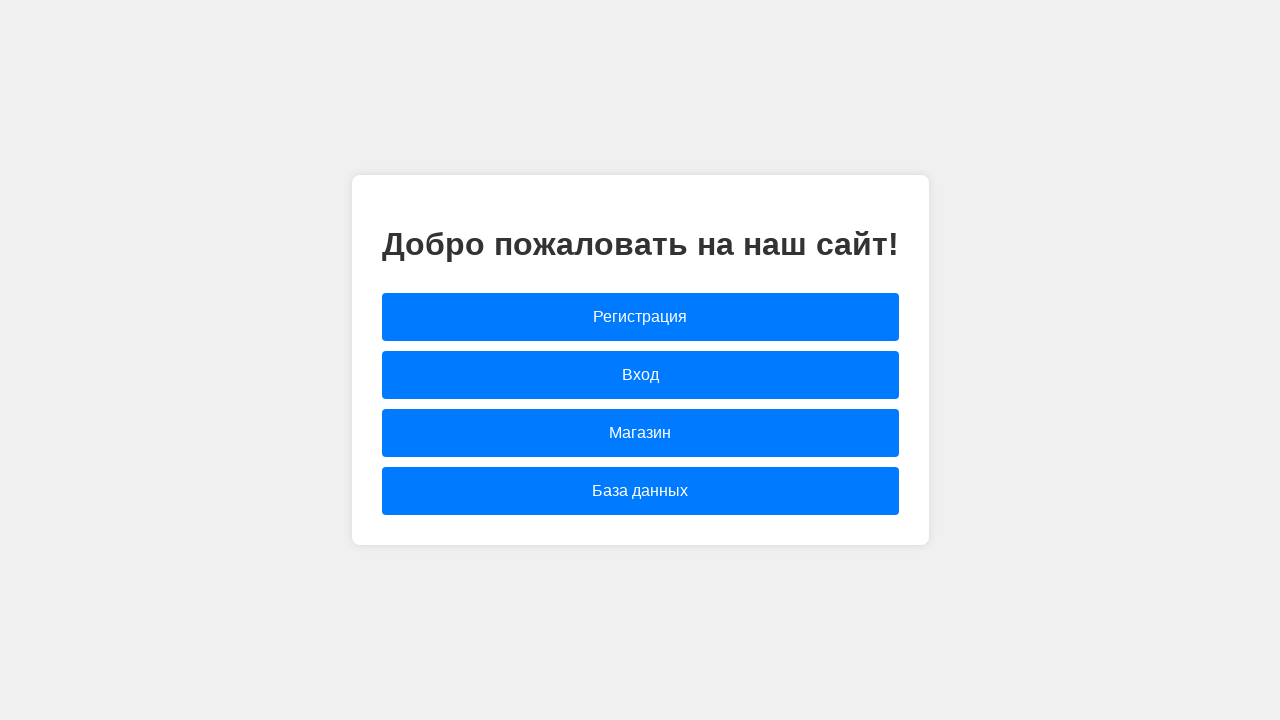

Clicked registration link at (640, 317) on [href="registration.html"]
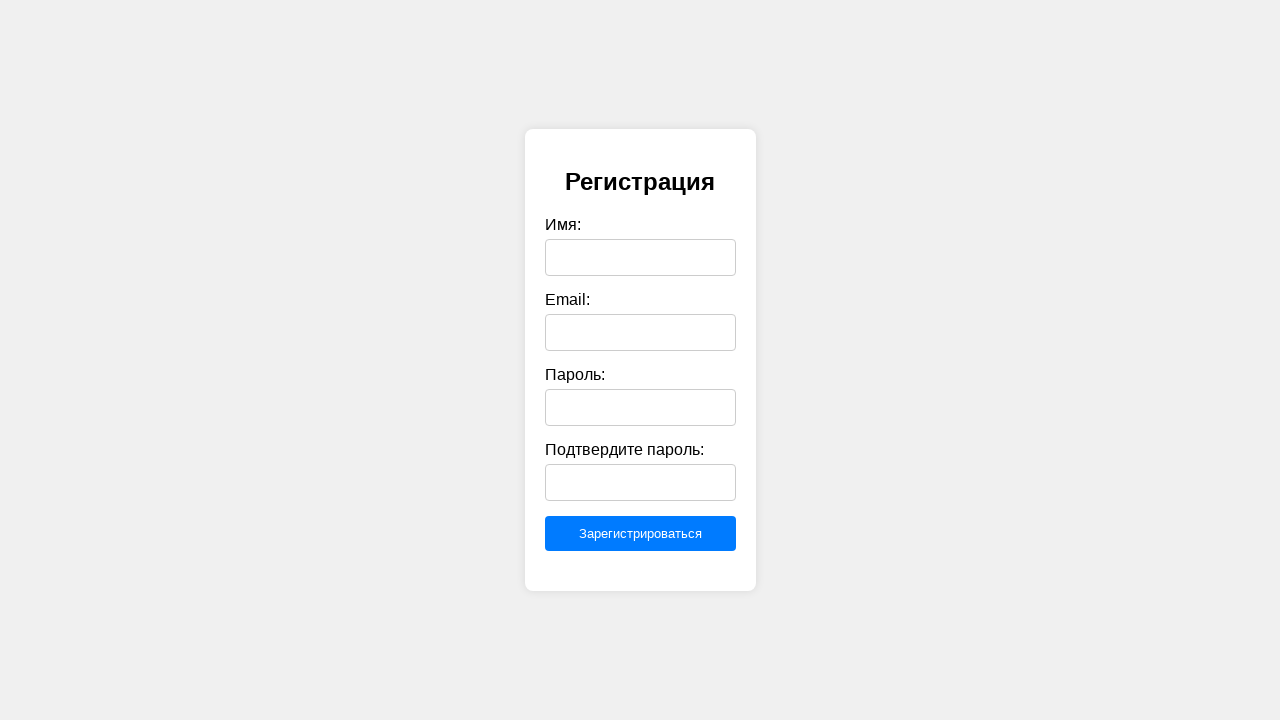

Filled name field with 'qwerty' on #name
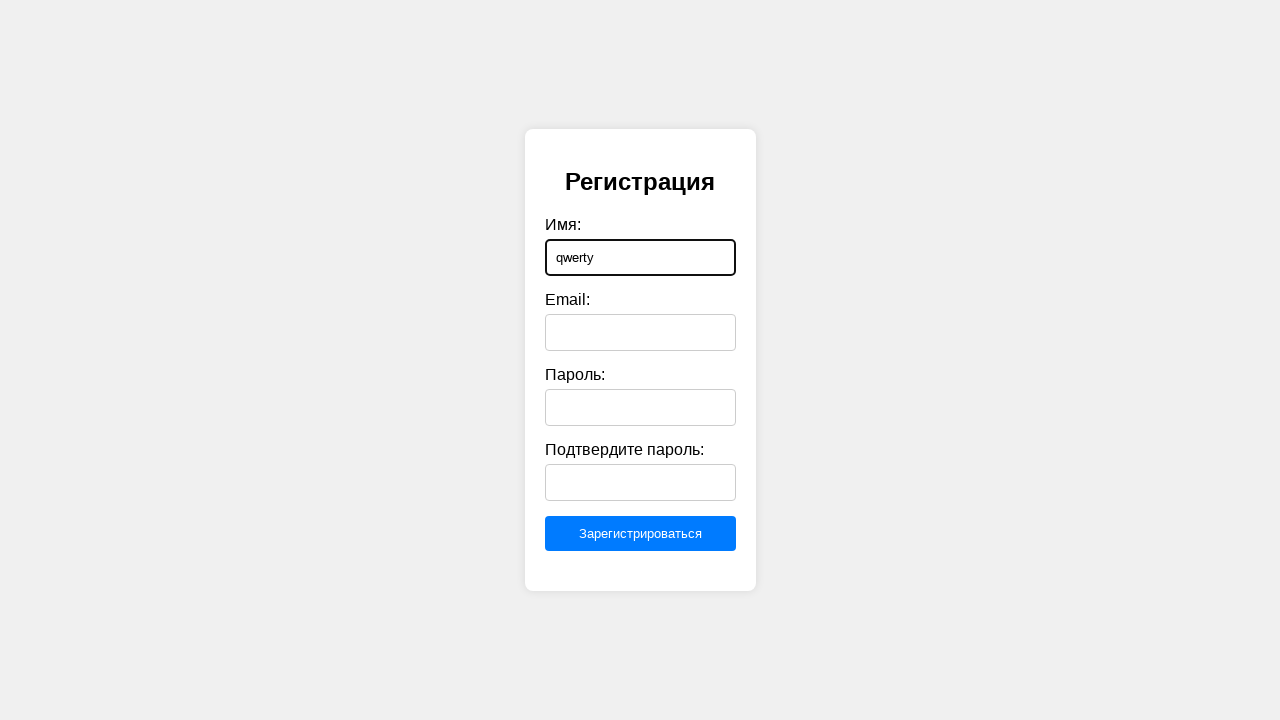

Filled email field with 'qwerty@mail.ru' on #email
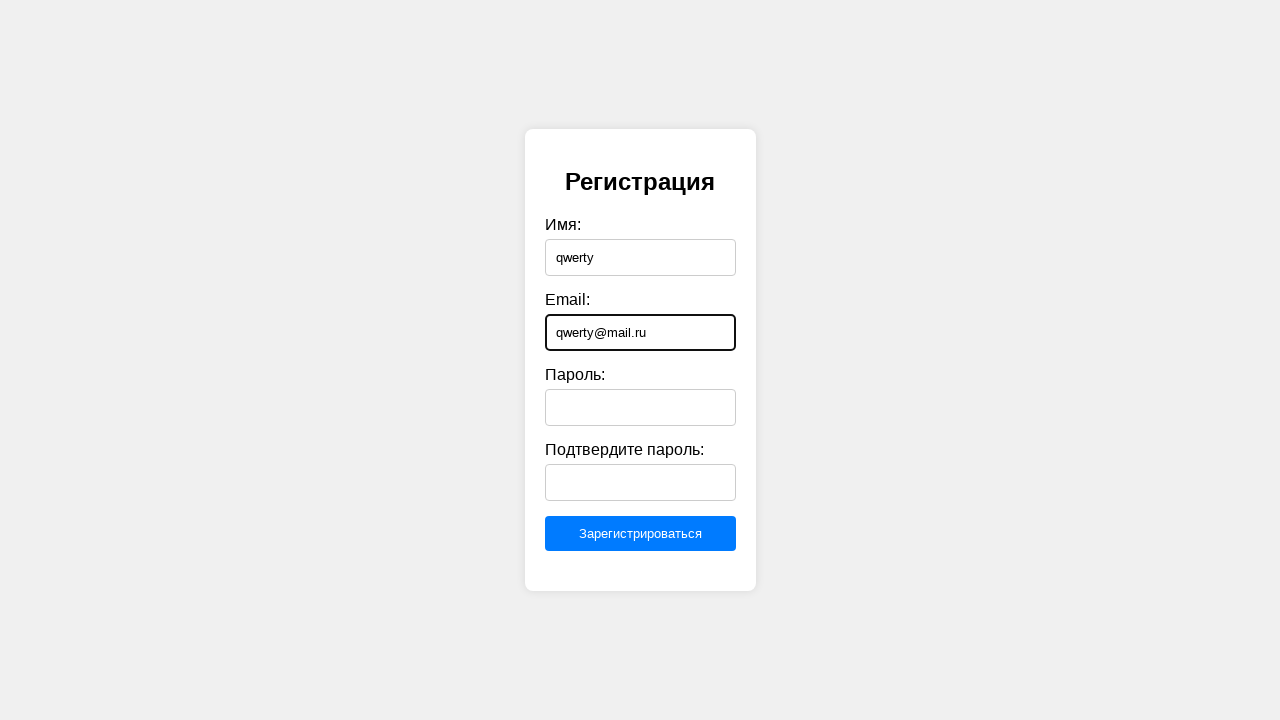

Filled password field with 'Qwertyqwe1' on #password
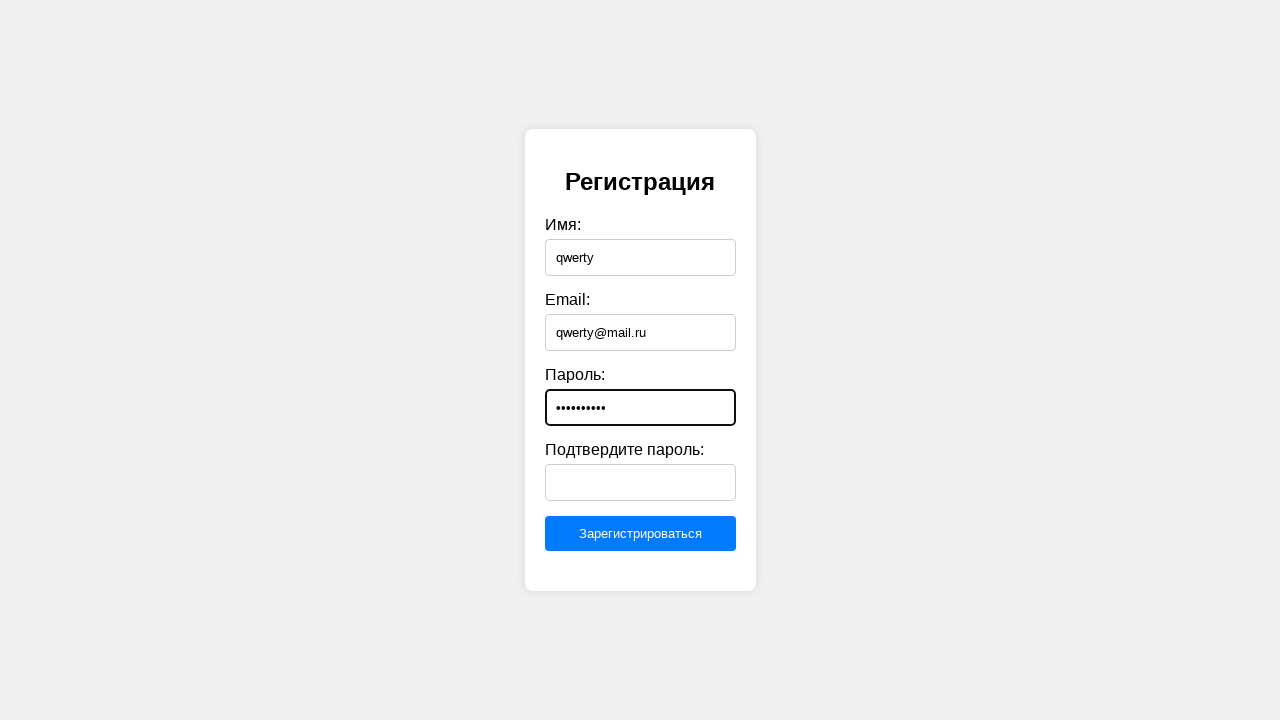

Filled confirm password field with 'Qwertyqwe1' on #confirmPassword
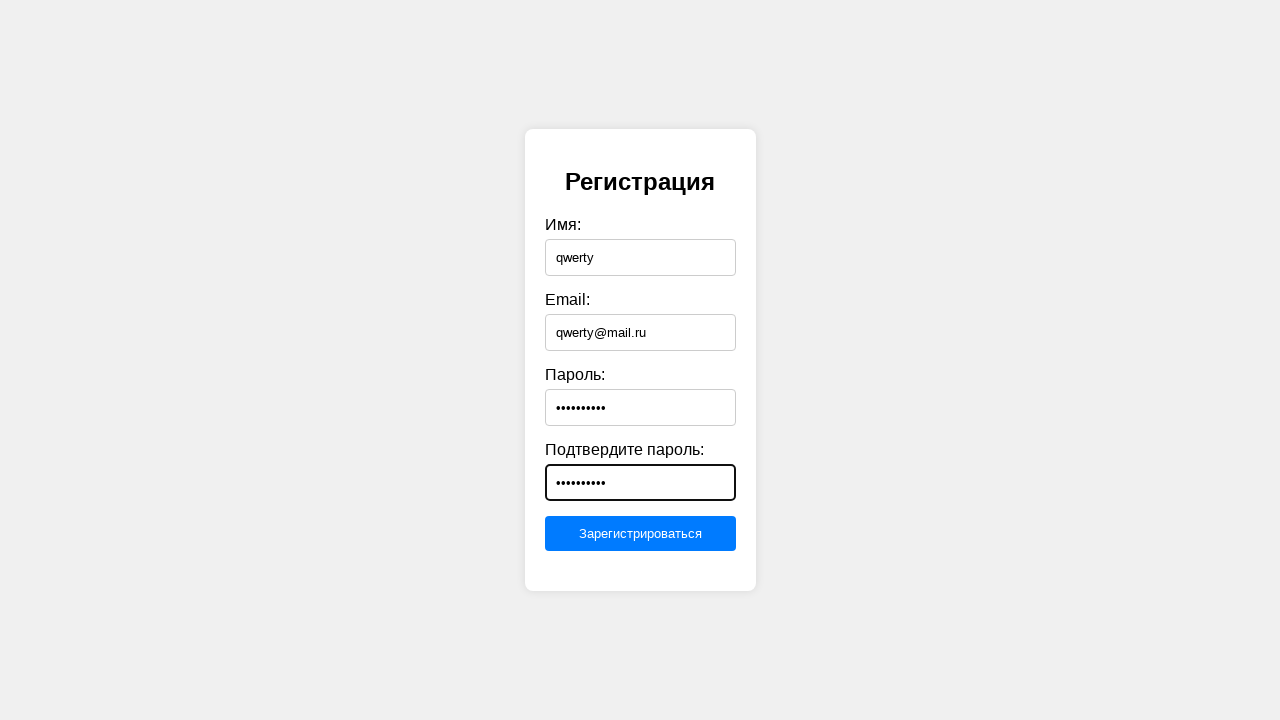

Clicked submit button to register at (640, 534) on [type="submit"]
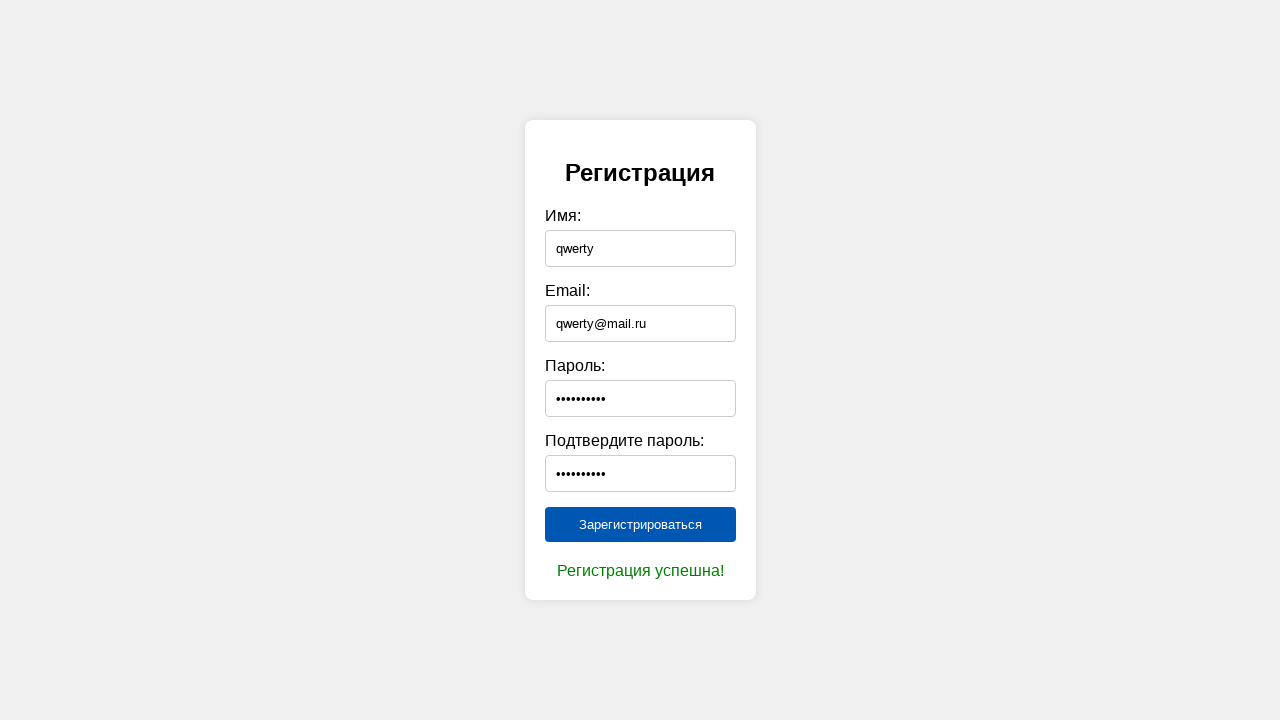

Navigated back to main page (iteration 1/20)
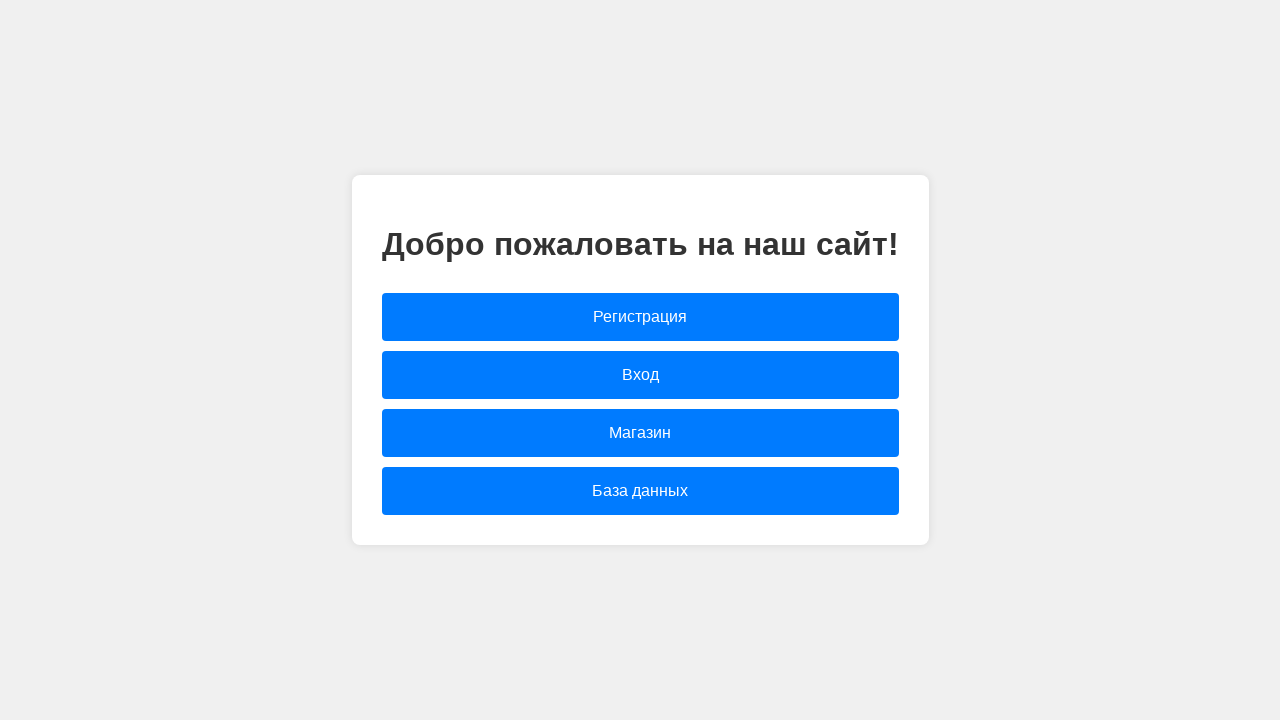

Clicked registration link at (640, 317) on [href="registration.html"]
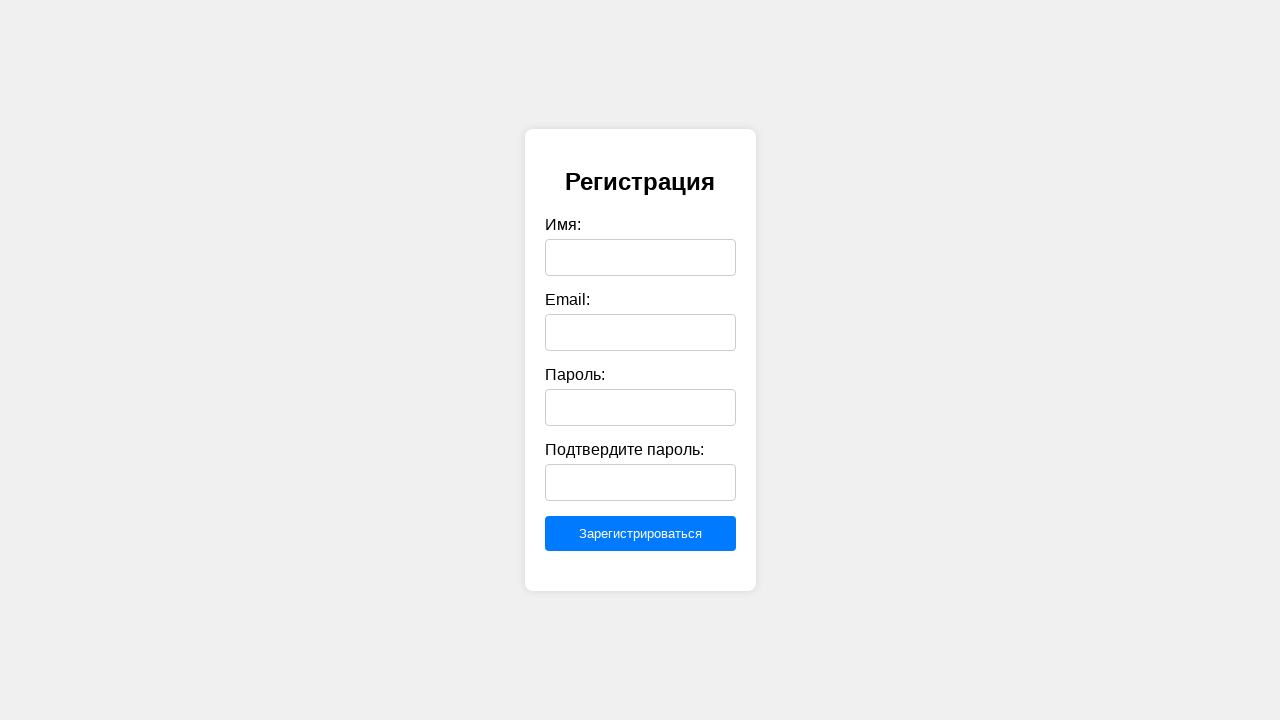

Filled name field with 'qwerty' on #name
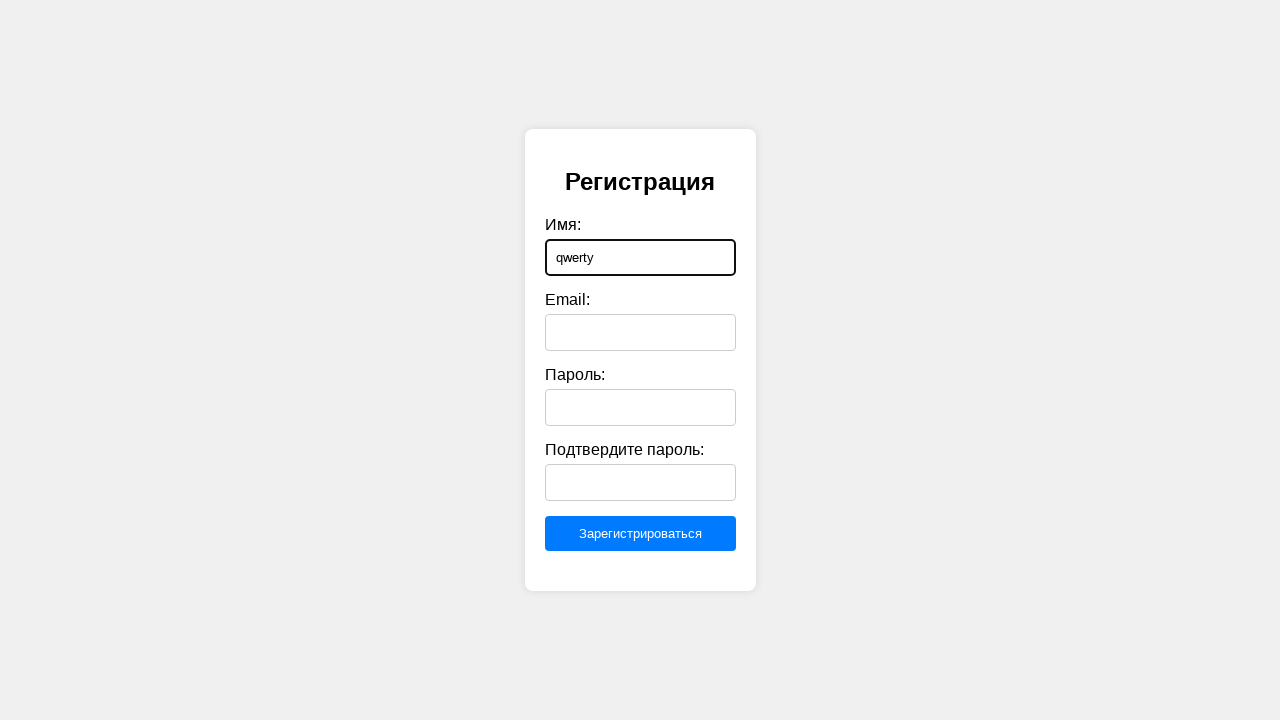

Filled email field with 'qwerty@mail.ru' on #email
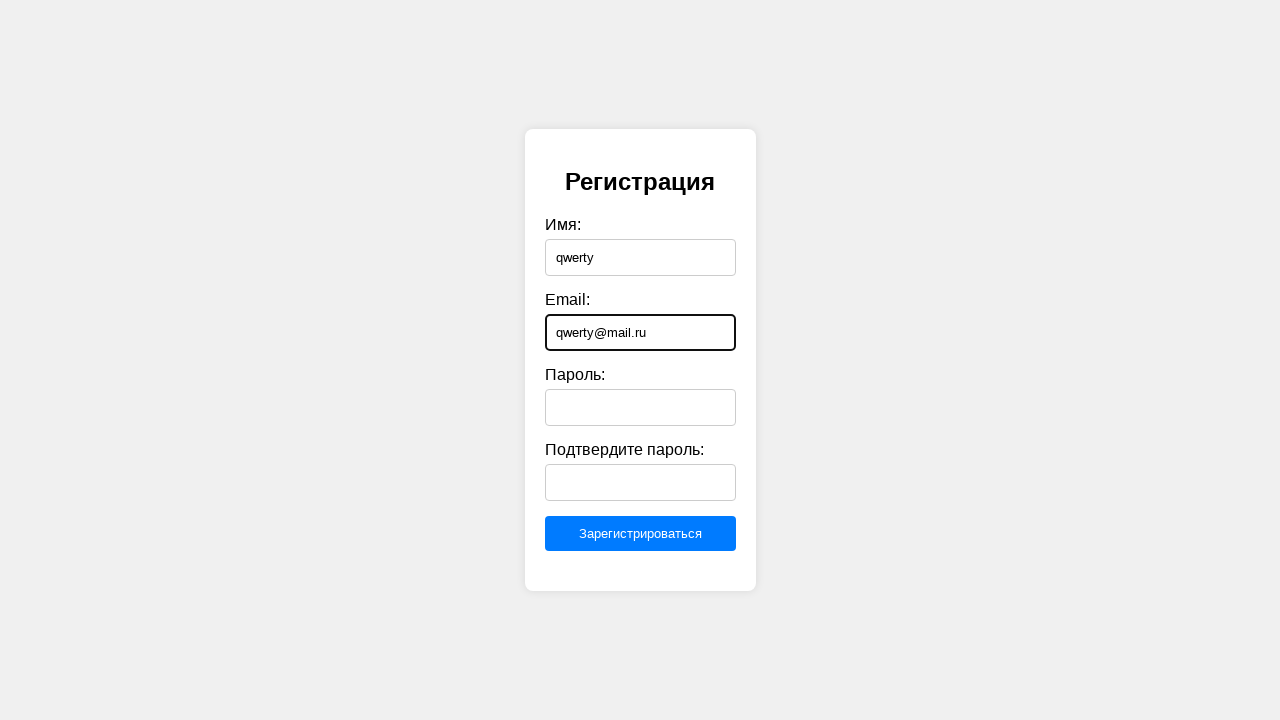

Filled password field with 'Qwertyqwe1' on #password
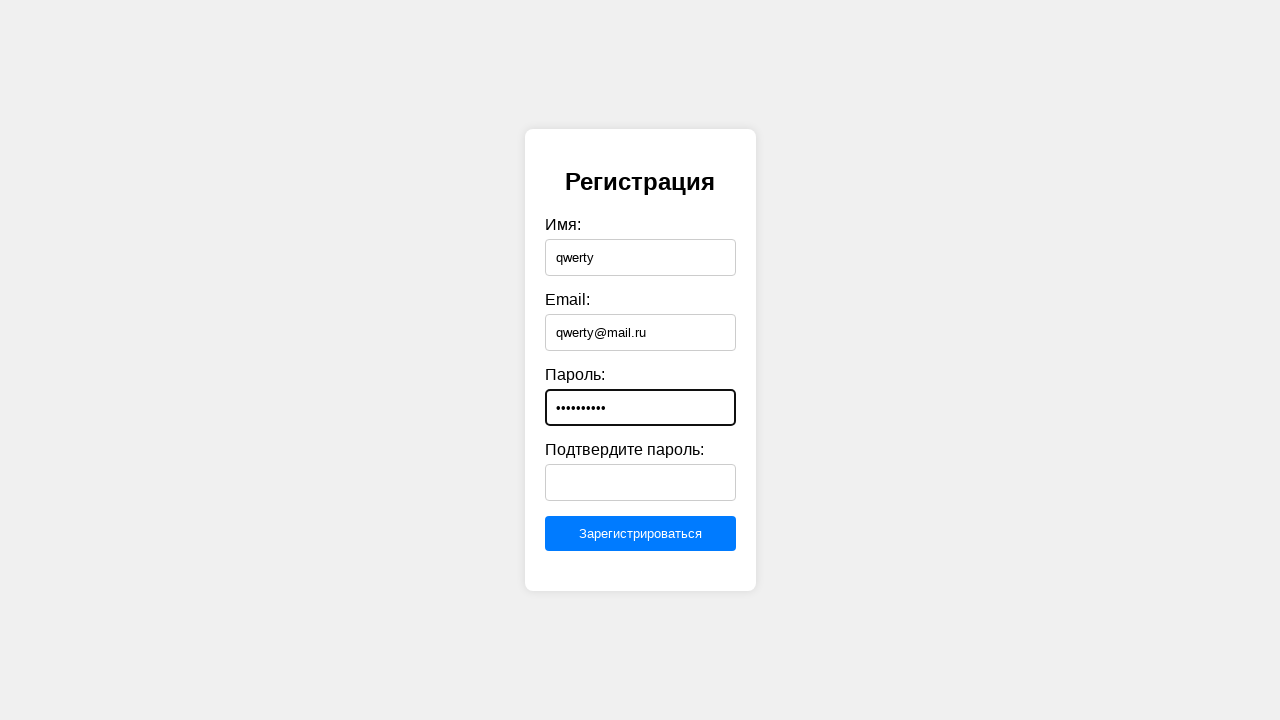

Filled confirm password field with 'QWERTYQWe1' on #confirmPassword
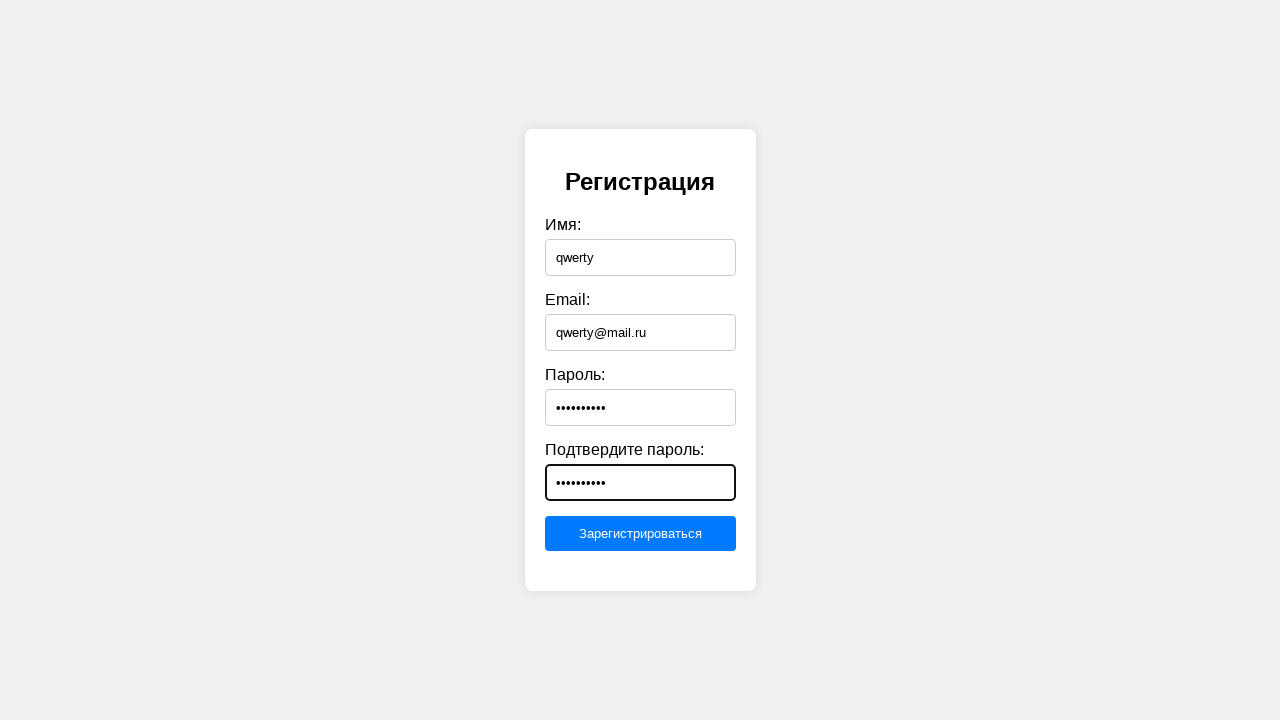

Clicked submit button to register at (640, 534) on [type="submit"]
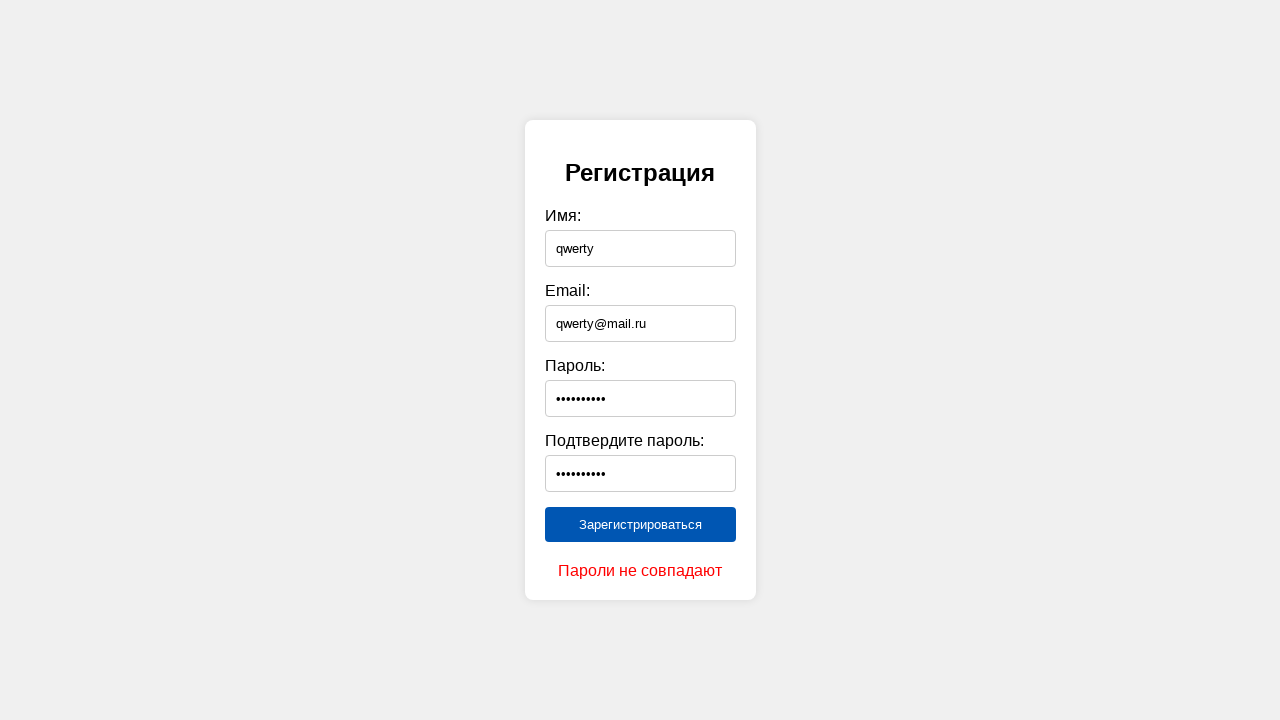

Navigated back to main page (iteration 2/20)
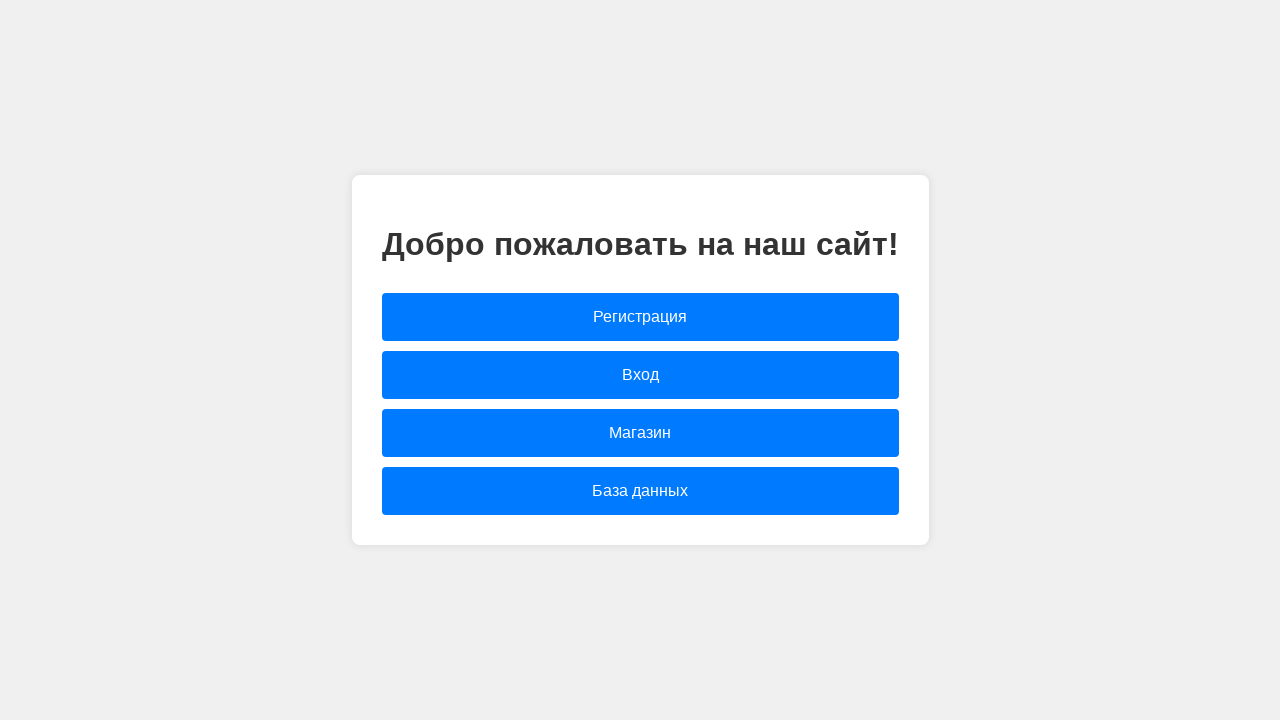

Clicked registration link at (640, 317) on [href="registration.html"]
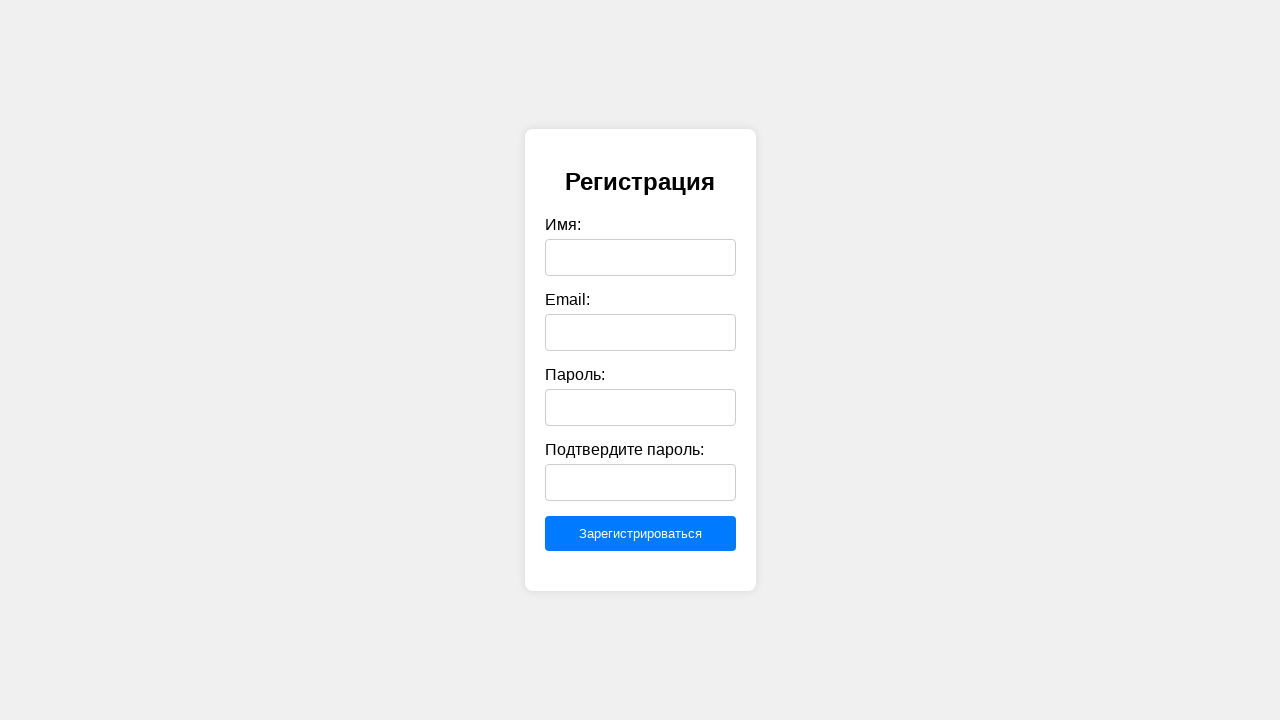

Filled name field with 'qwerty' on #name
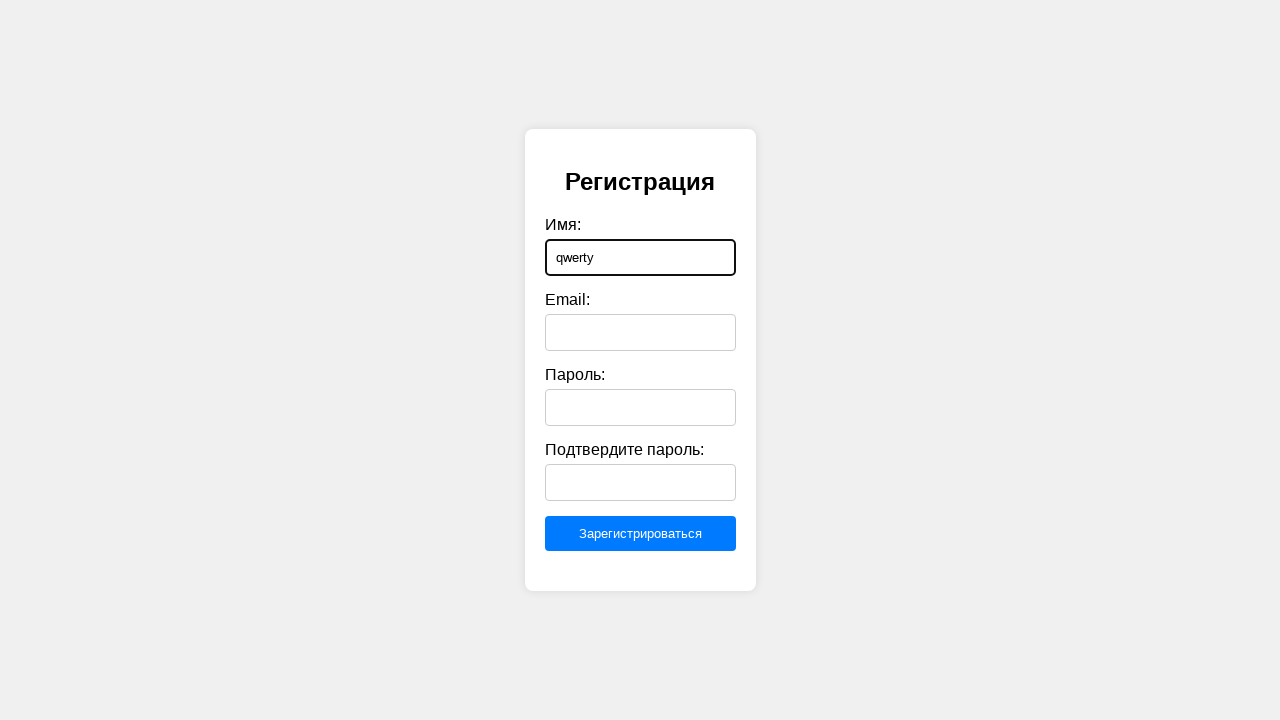

Filled email field with 'qwerty@mail.ru' on #email
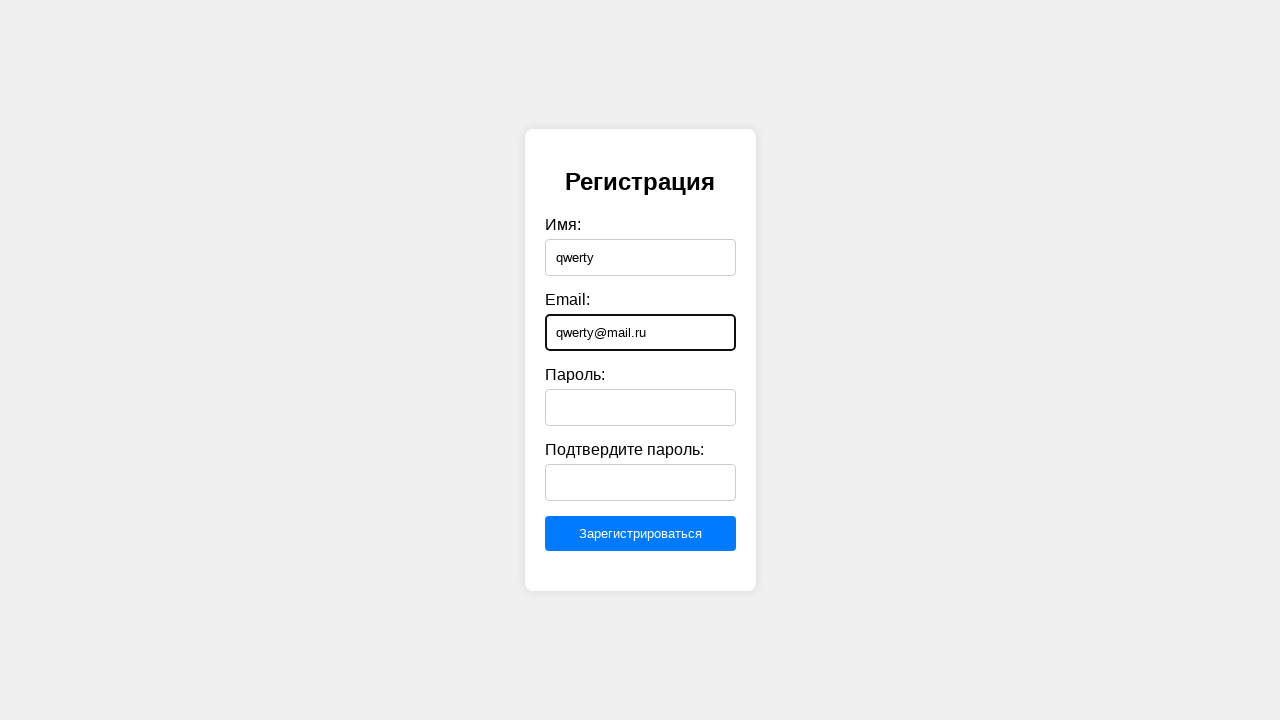

Filled password field with 'Qwertyqwe1!!@#$%^&*()?/"№;:,.<>' on #password
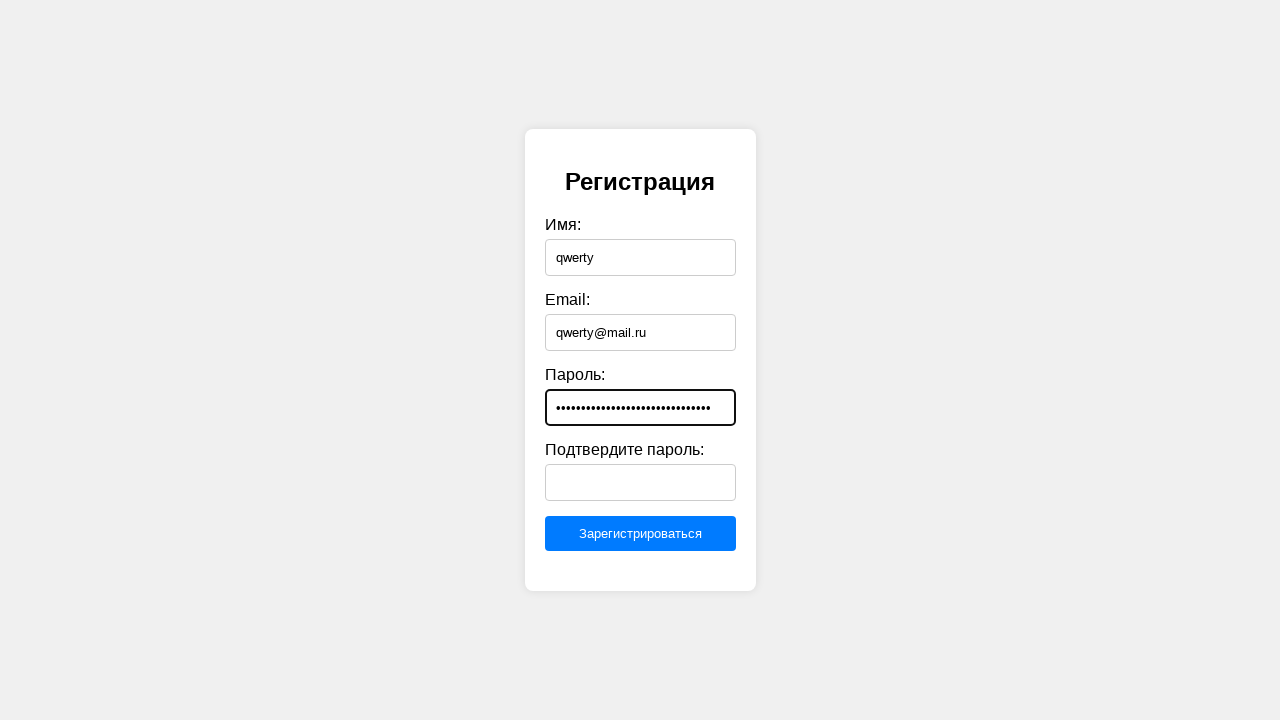

Filled confirm password field with 'Qwertyqwe1!!@#$%^&*()?/"№;:,.<>' on #confirmPassword
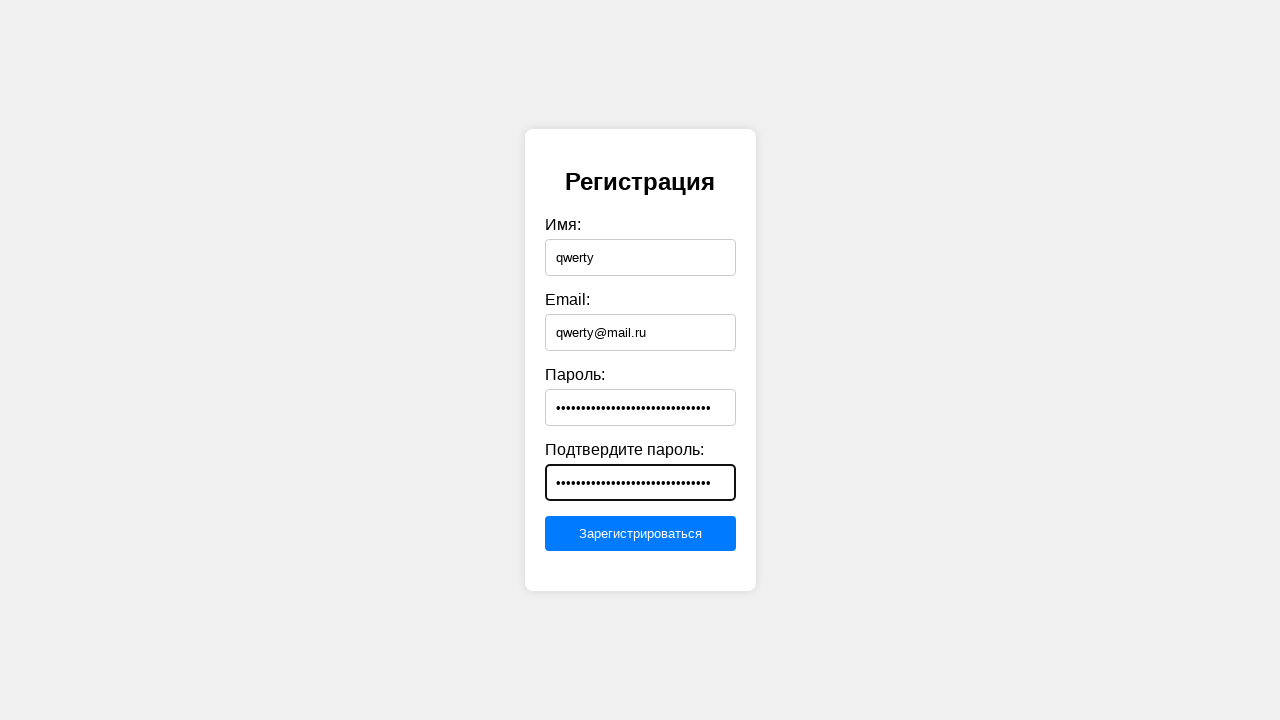

Clicked submit button to register at (640, 534) on [type="submit"]
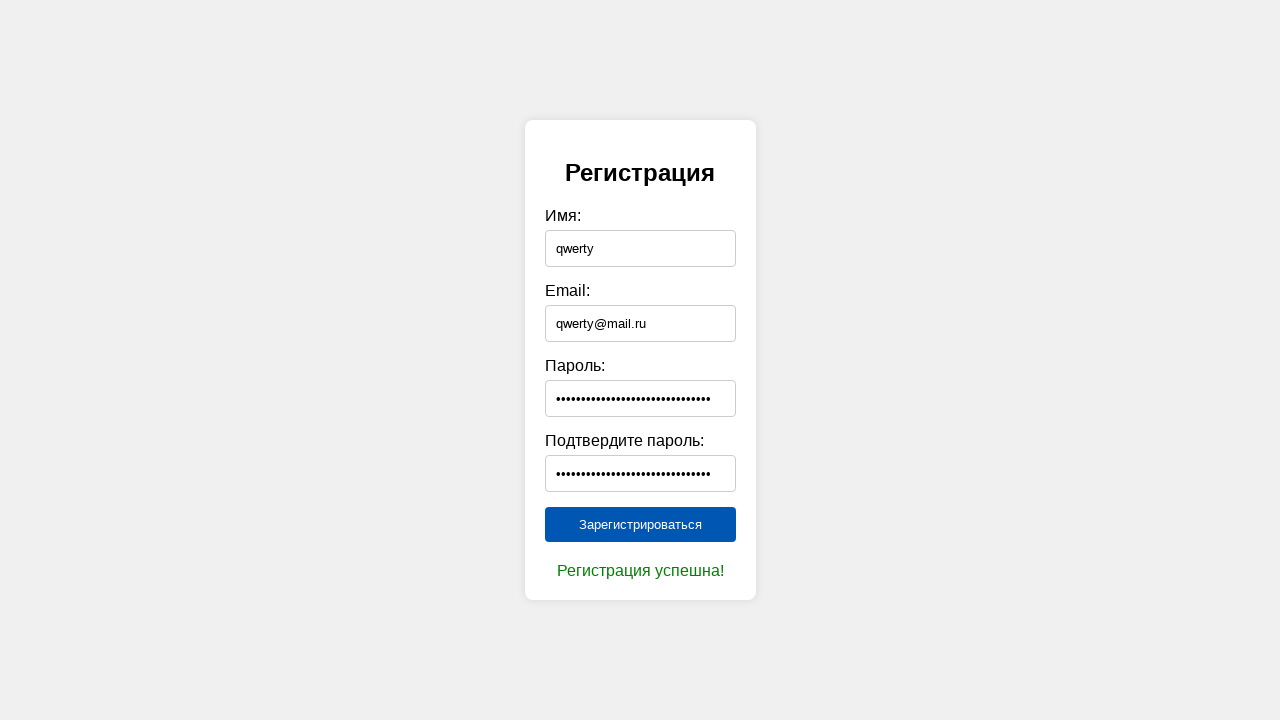

Navigated back to main page (iteration 3/20)
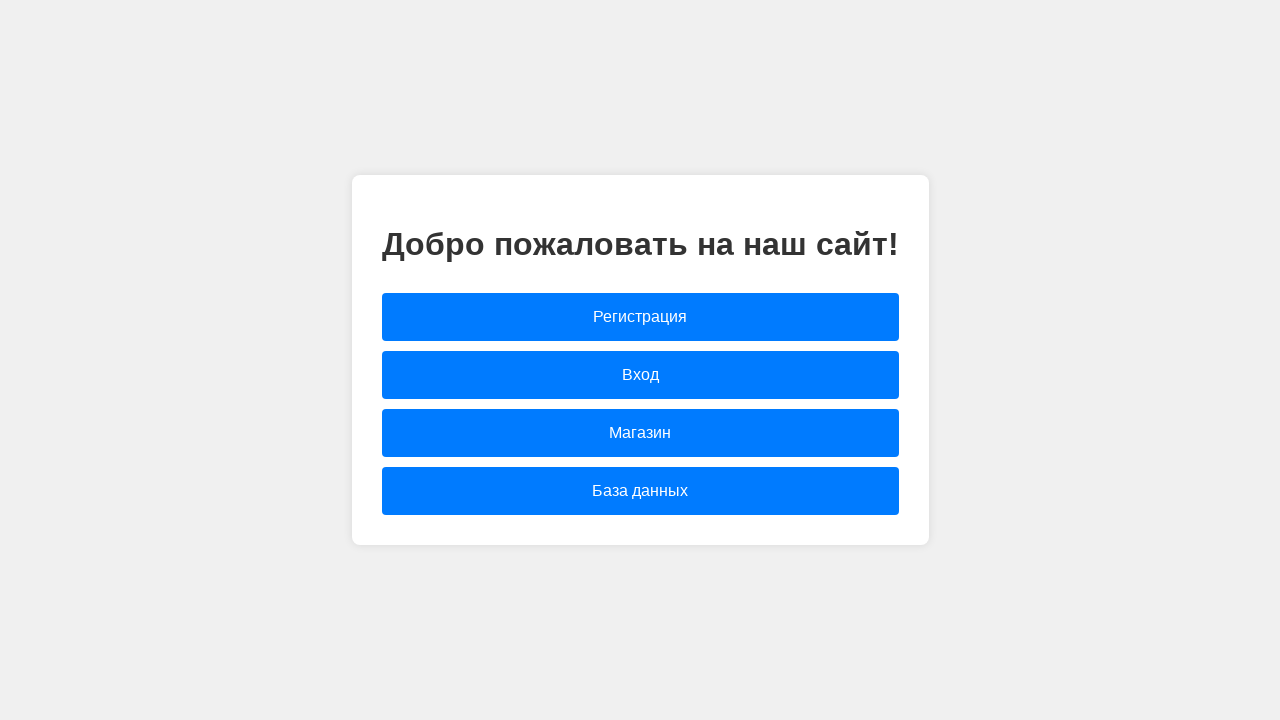

Clicked registration link at (640, 317) on [href="registration.html"]
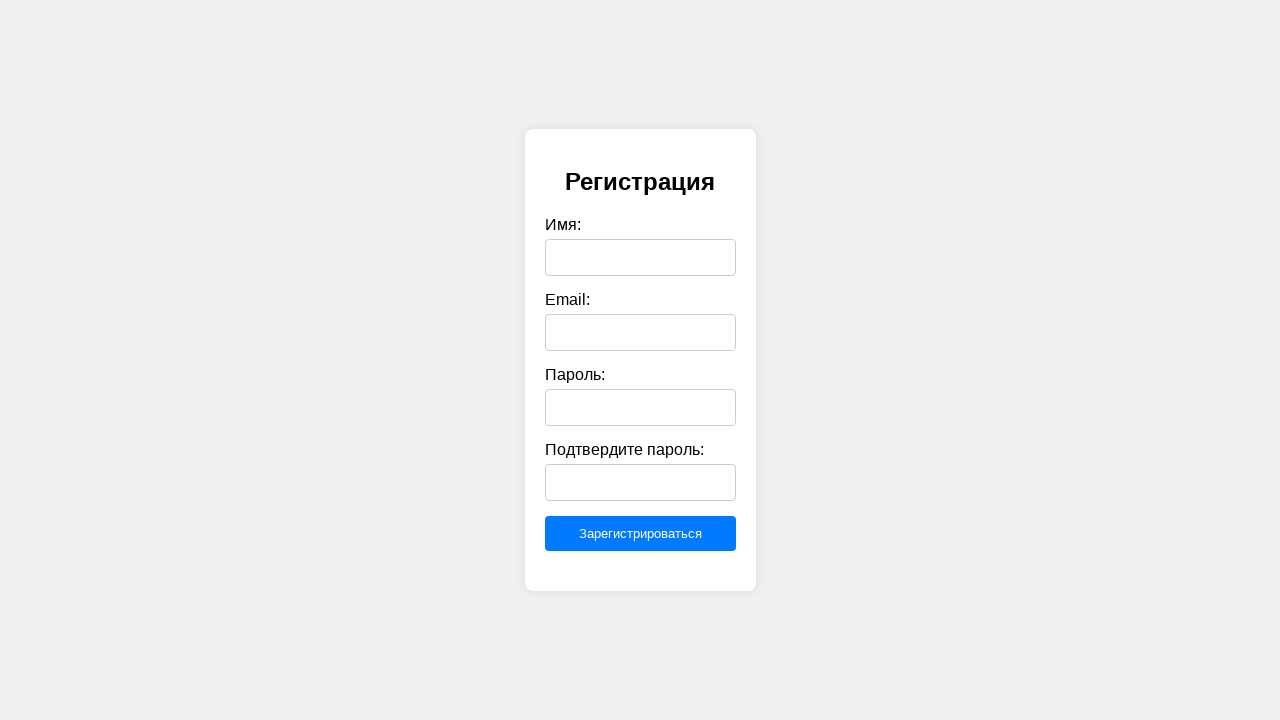

Filled name field with 'qwerty' on #name
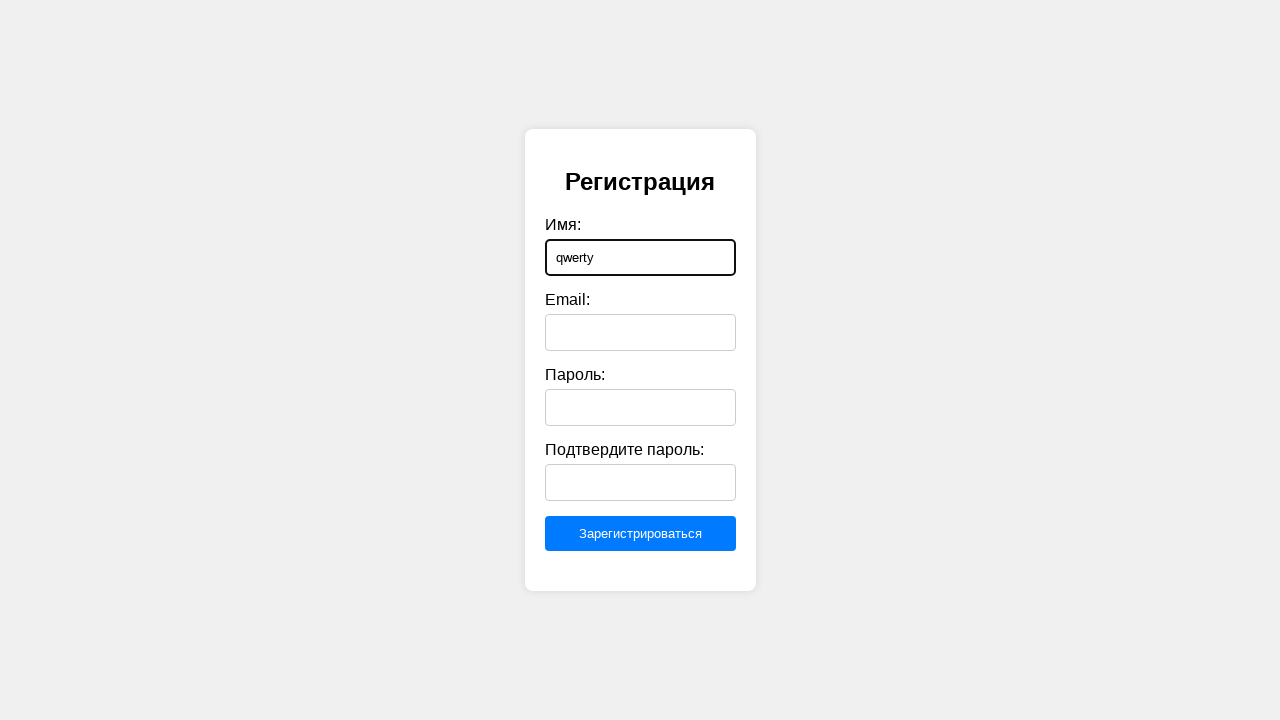

Filled email field with 'qwerty@mail.ru' on #email
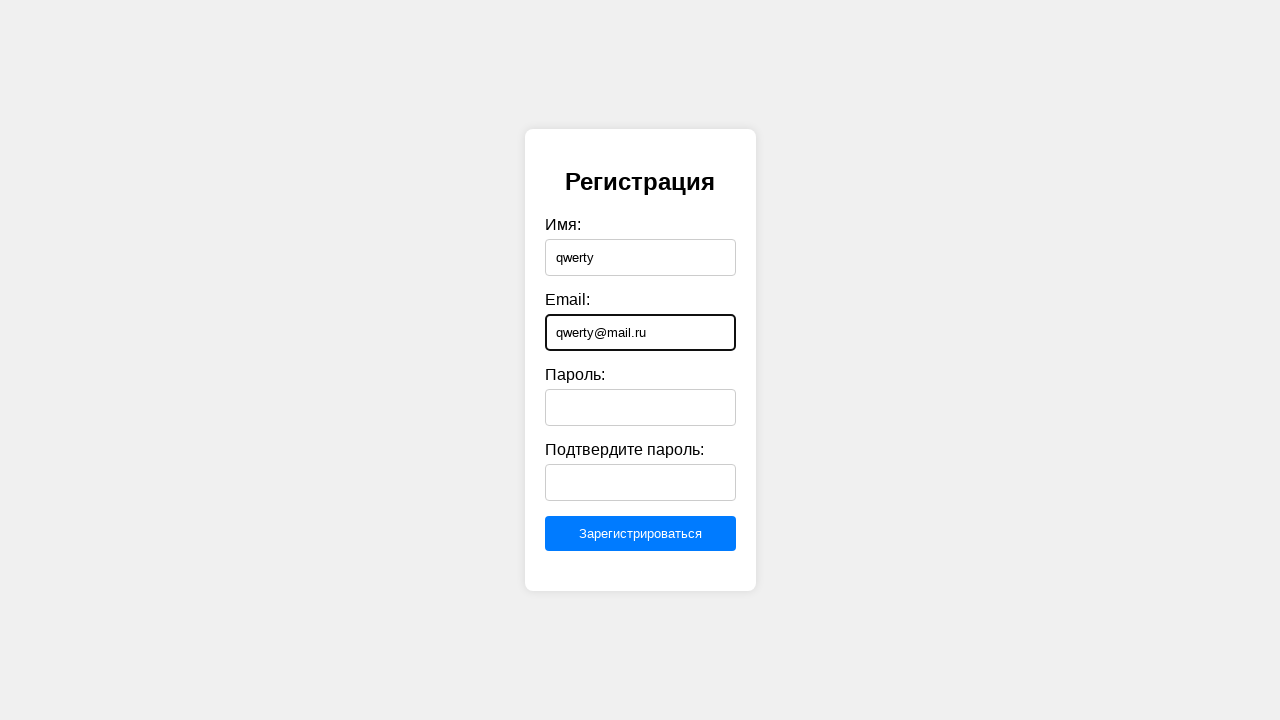

Filled password field with 'Qw123456' on #password
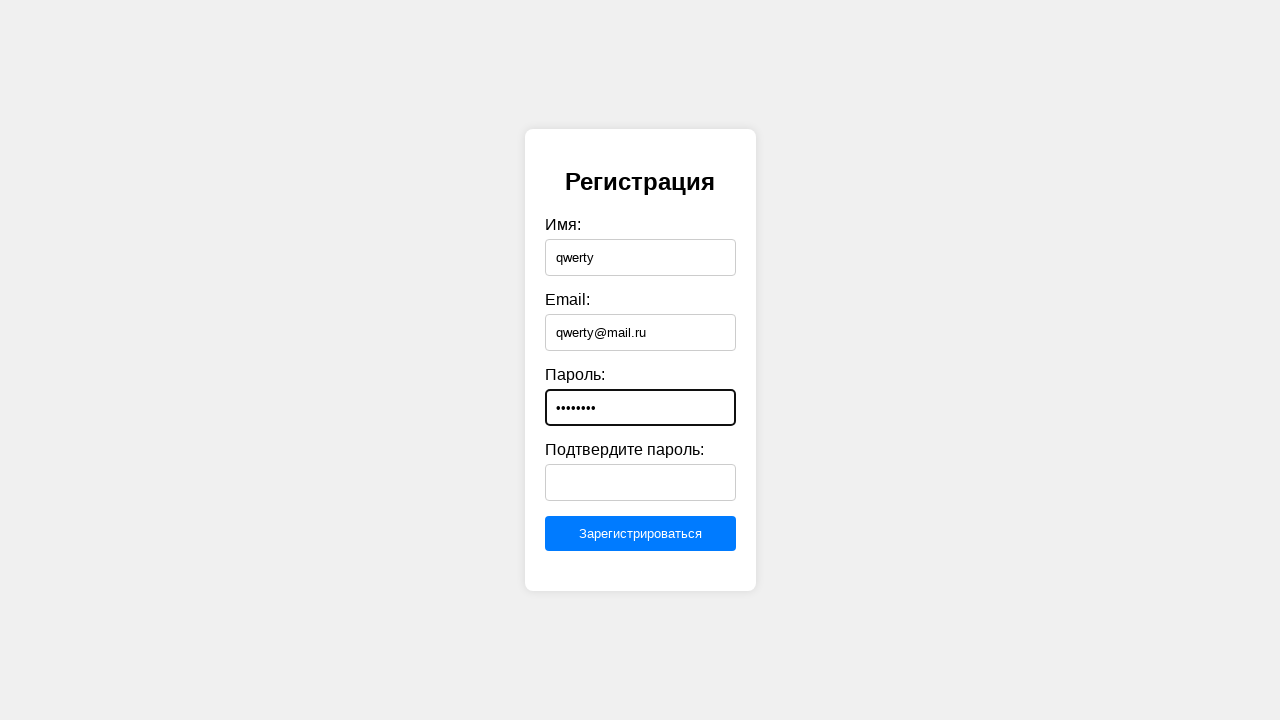

Filled confirm password field with 'QWERTYQWe1' on #confirmPassword
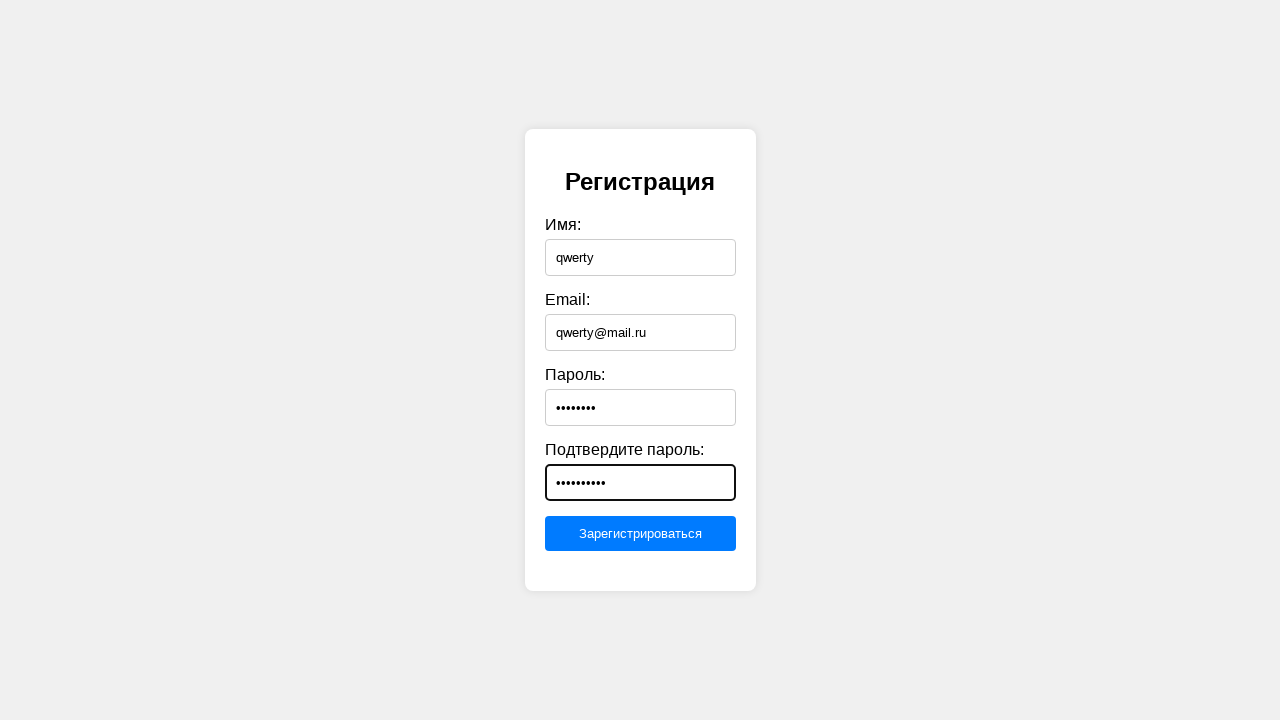

Clicked submit button to register at (640, 534) on [type="submit"]
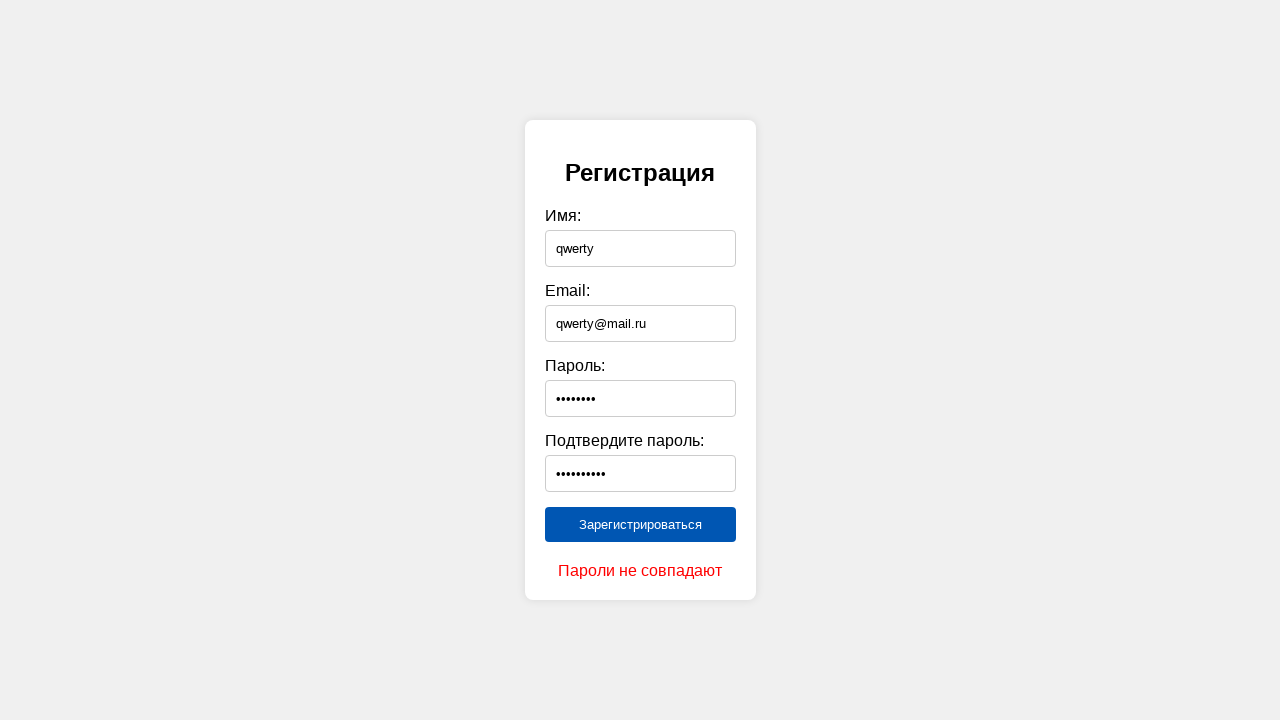

Navigated back to main page (iteration 4/20)
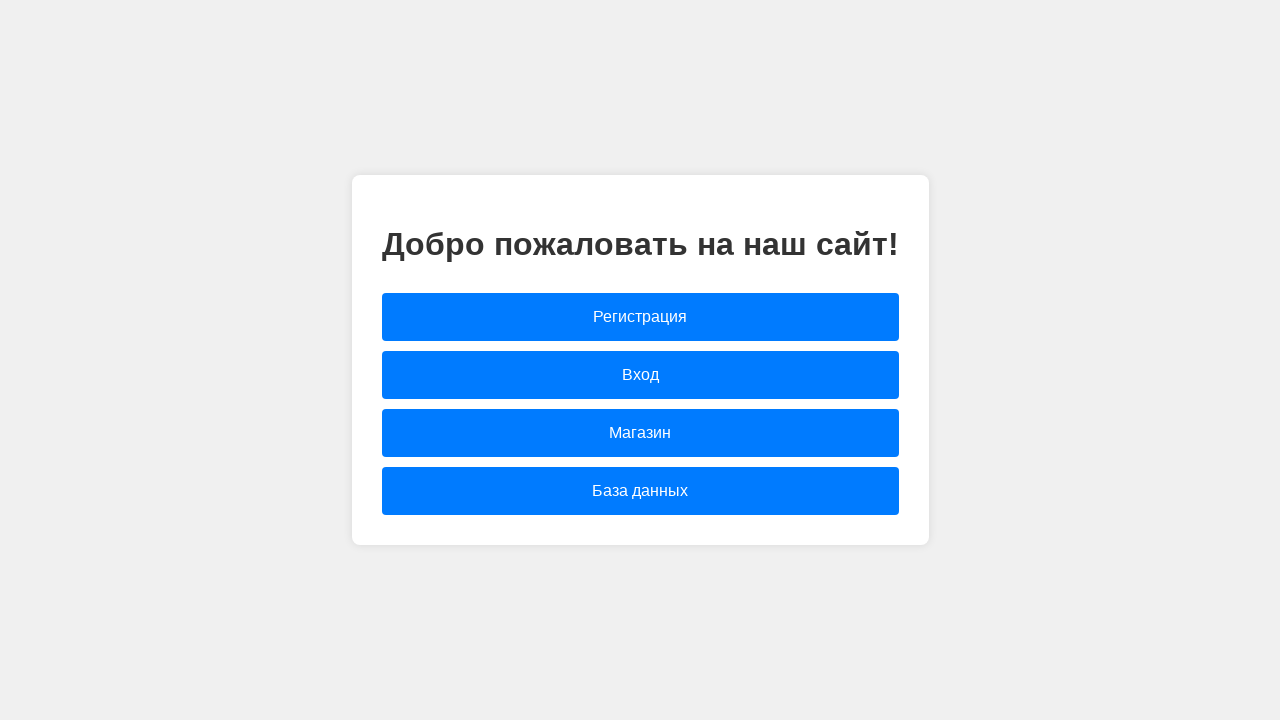

Clicked registration link at (640, 317) on [href="registration.html"]
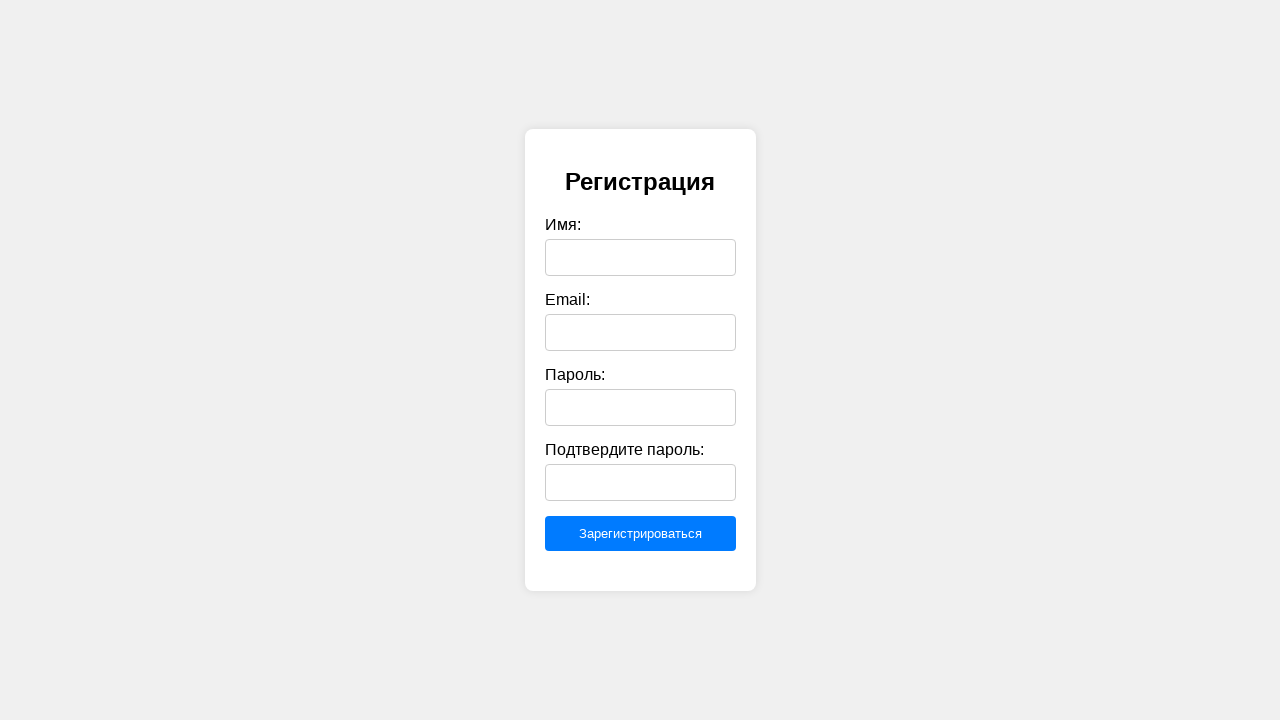

Filled name field with 'qwerty' on #name
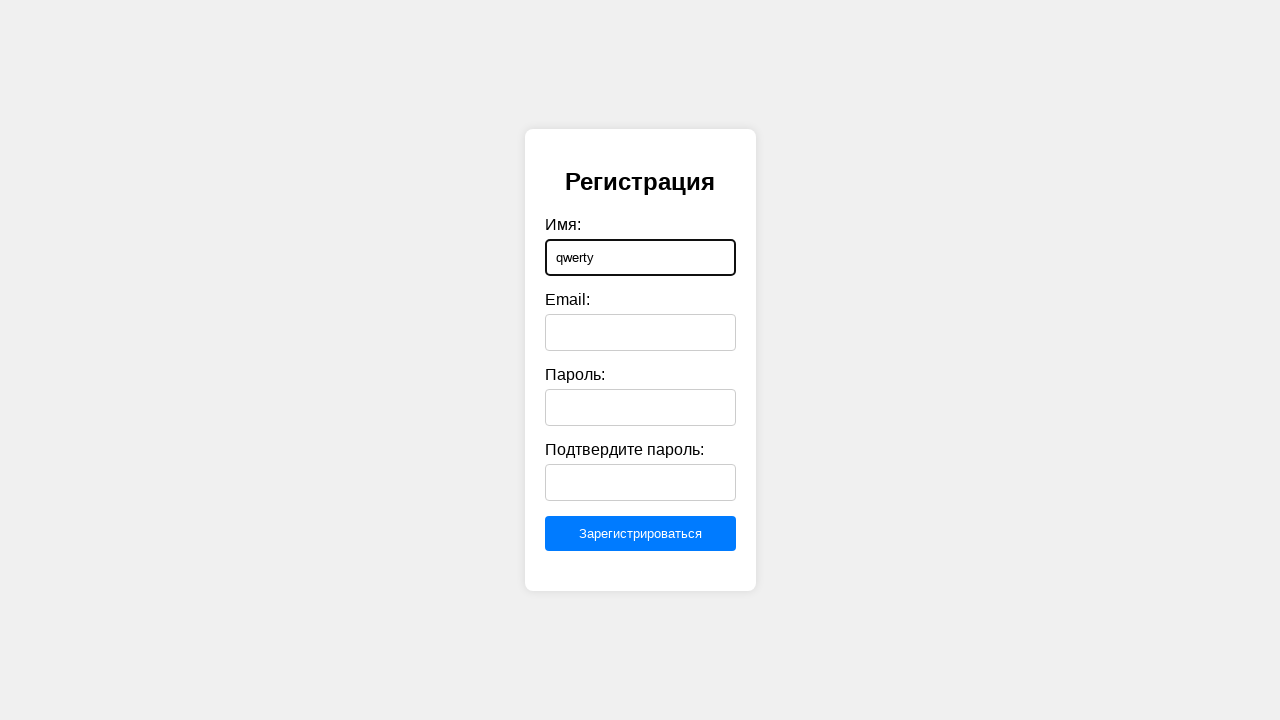

Filled email field with 'qwerty@mail.ru' on #email
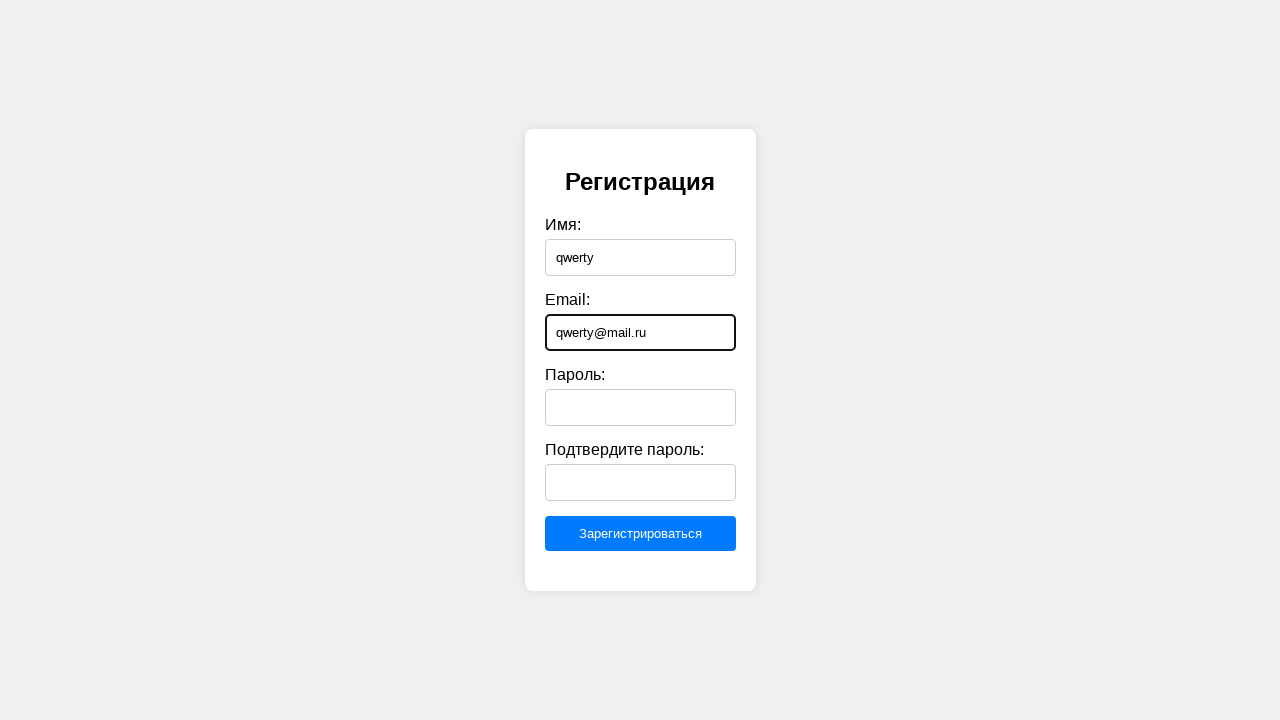

Filled password field with 'Qw123456' on #password
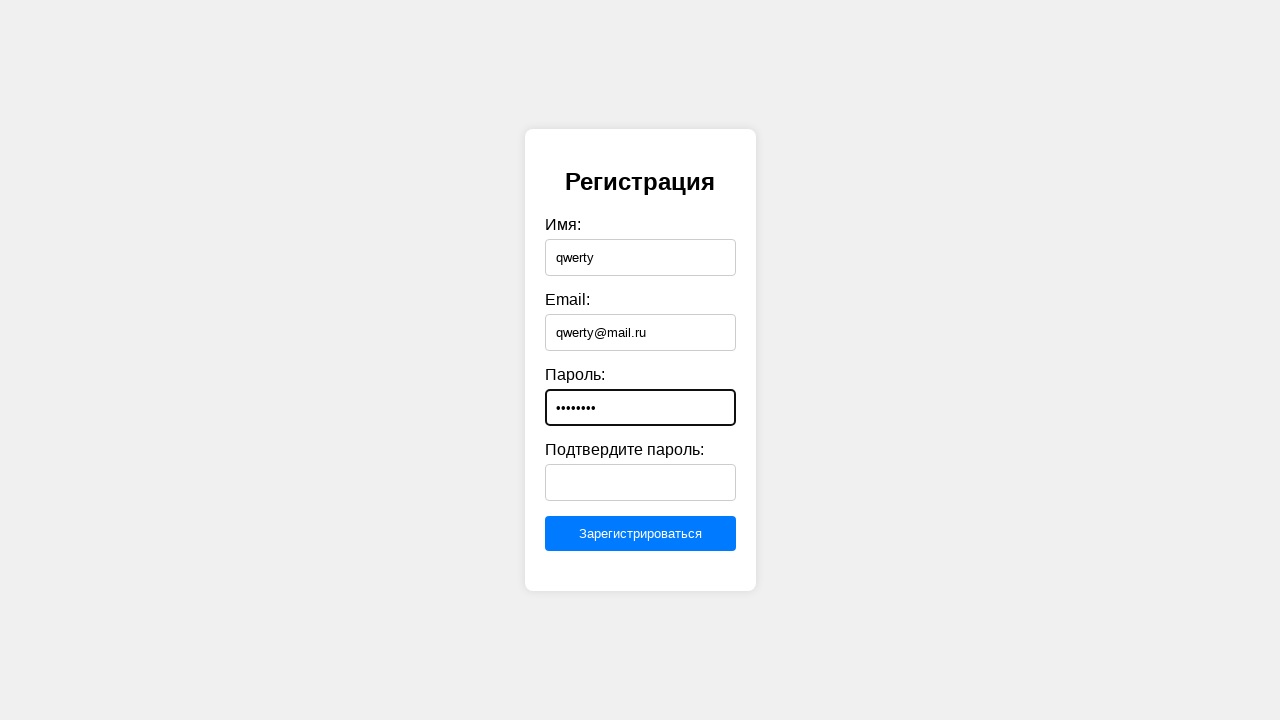

Filled confirm password field with 'QWERTYQWe1' on #confirmPassword
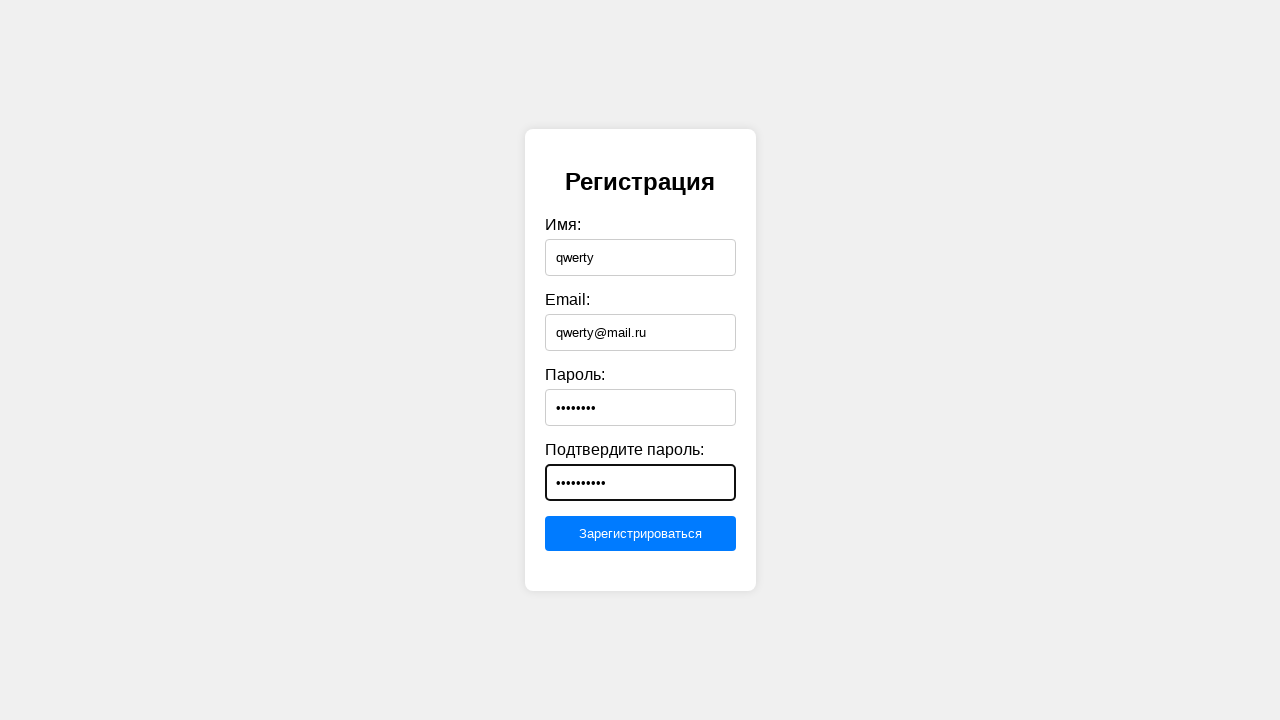

Clicked submit button to register at (640, 534) on [type="submit"]
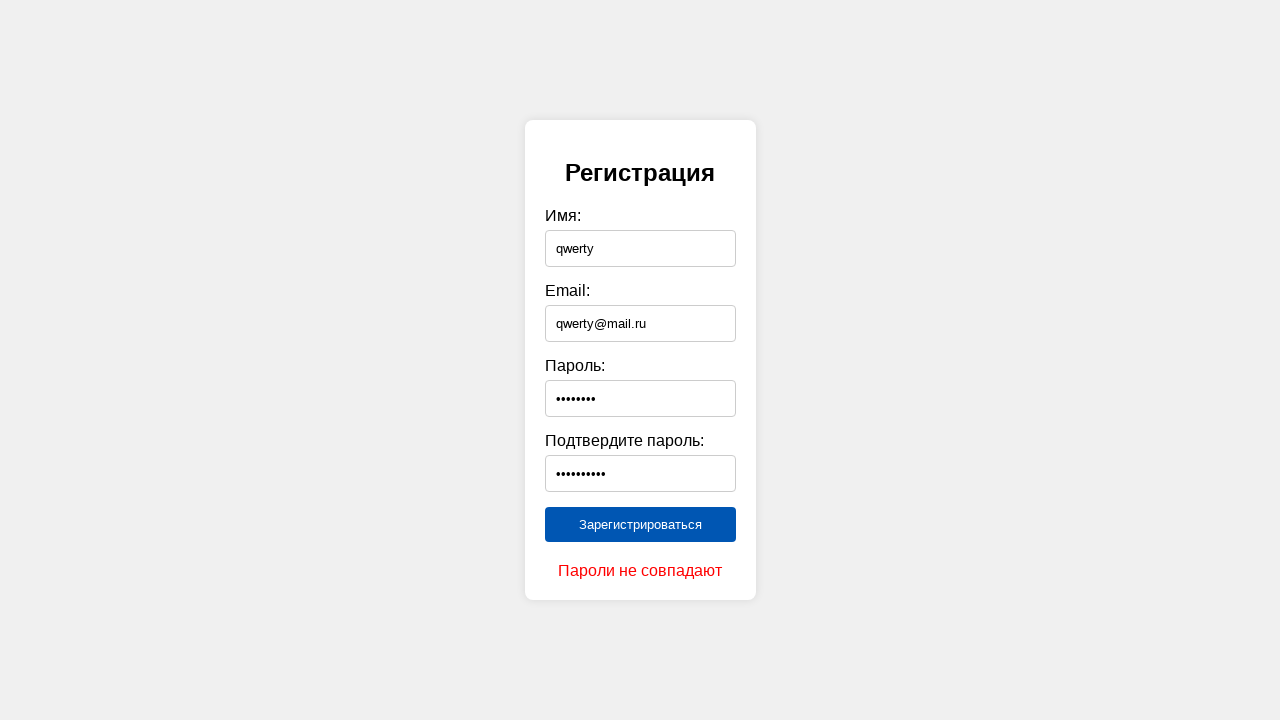

Navigated back to main page (iteration 5/20)
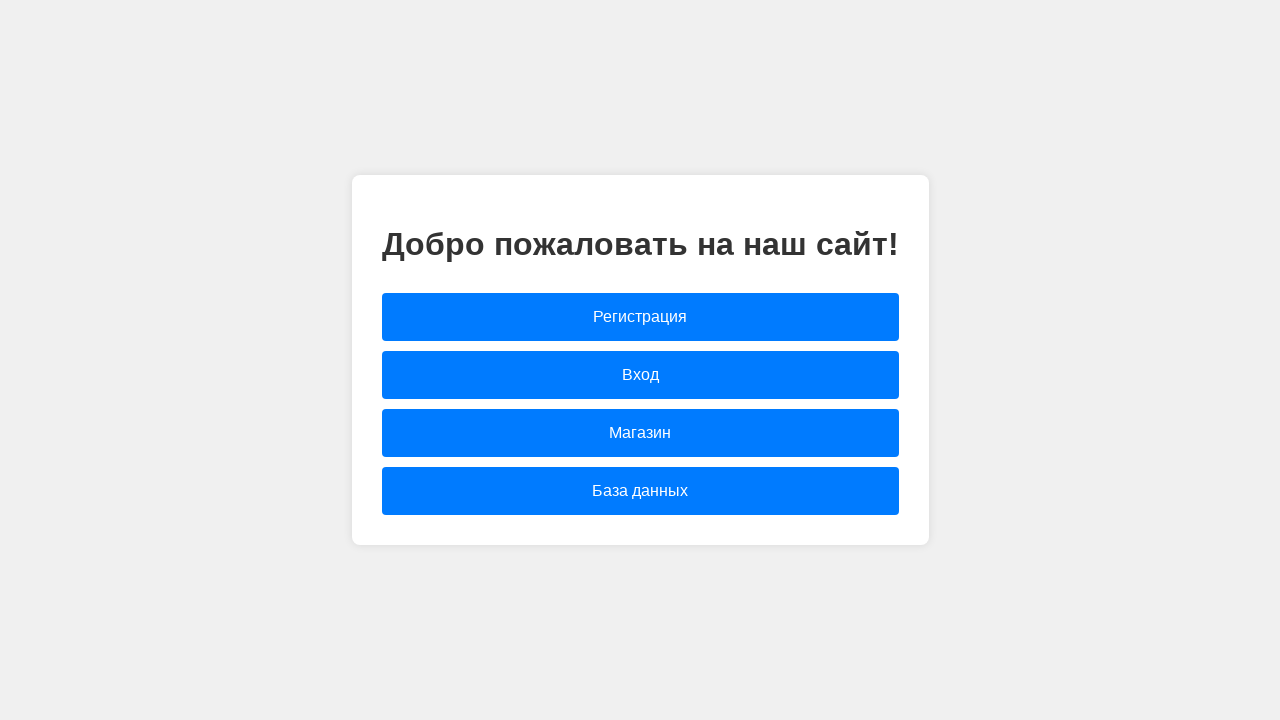

Clicked registration link at (640, 317) on [href="registration.html"]
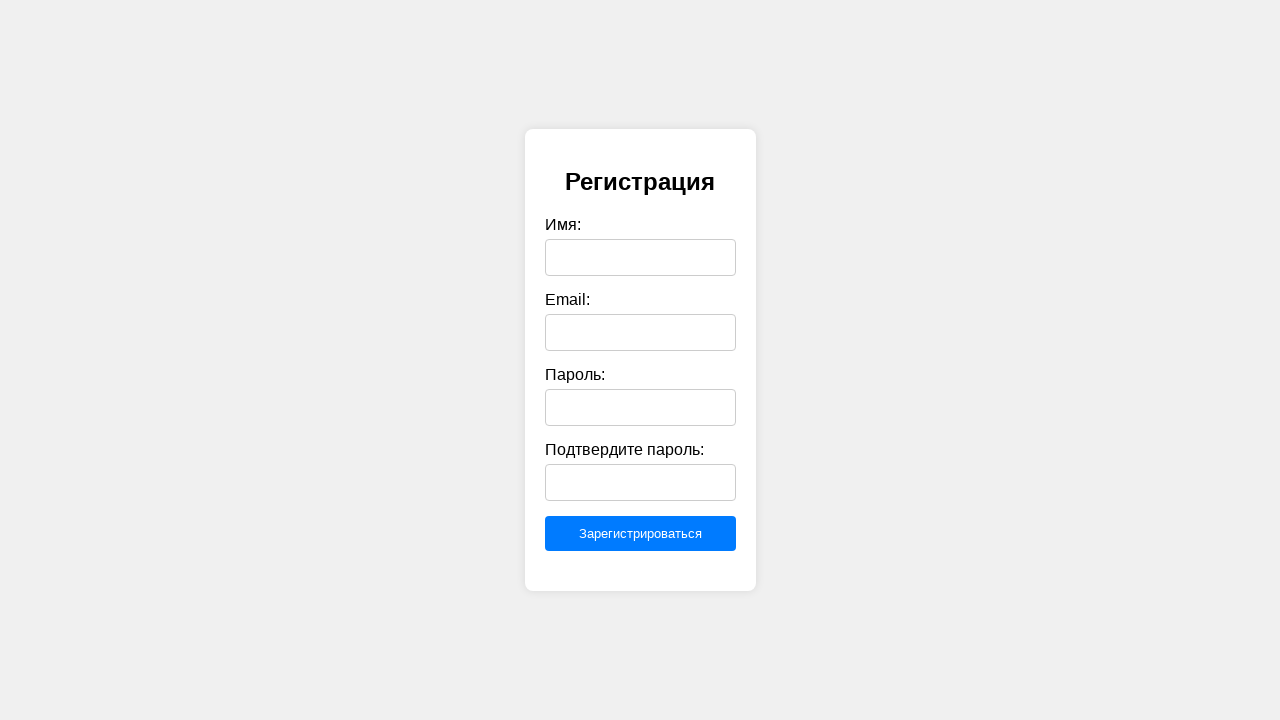

Filled name field with 'qwerty' on #name
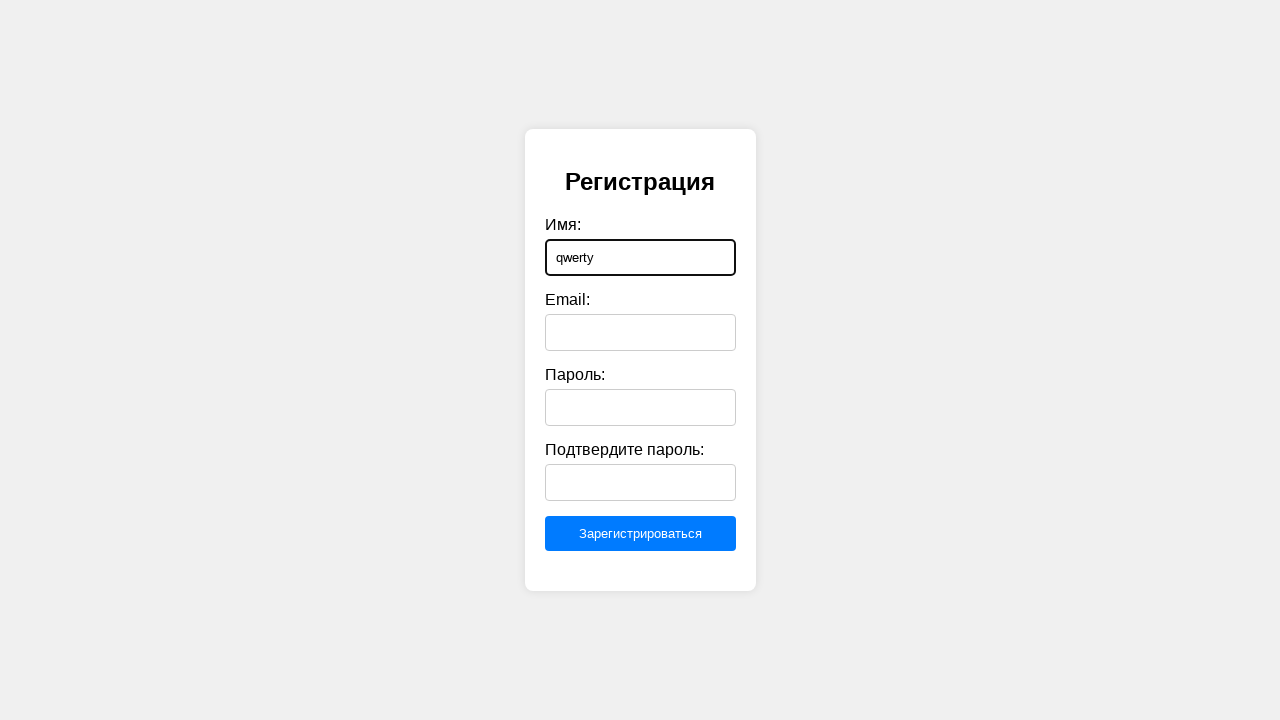

Filled email field with 'qwerty@mail.ru' on #email
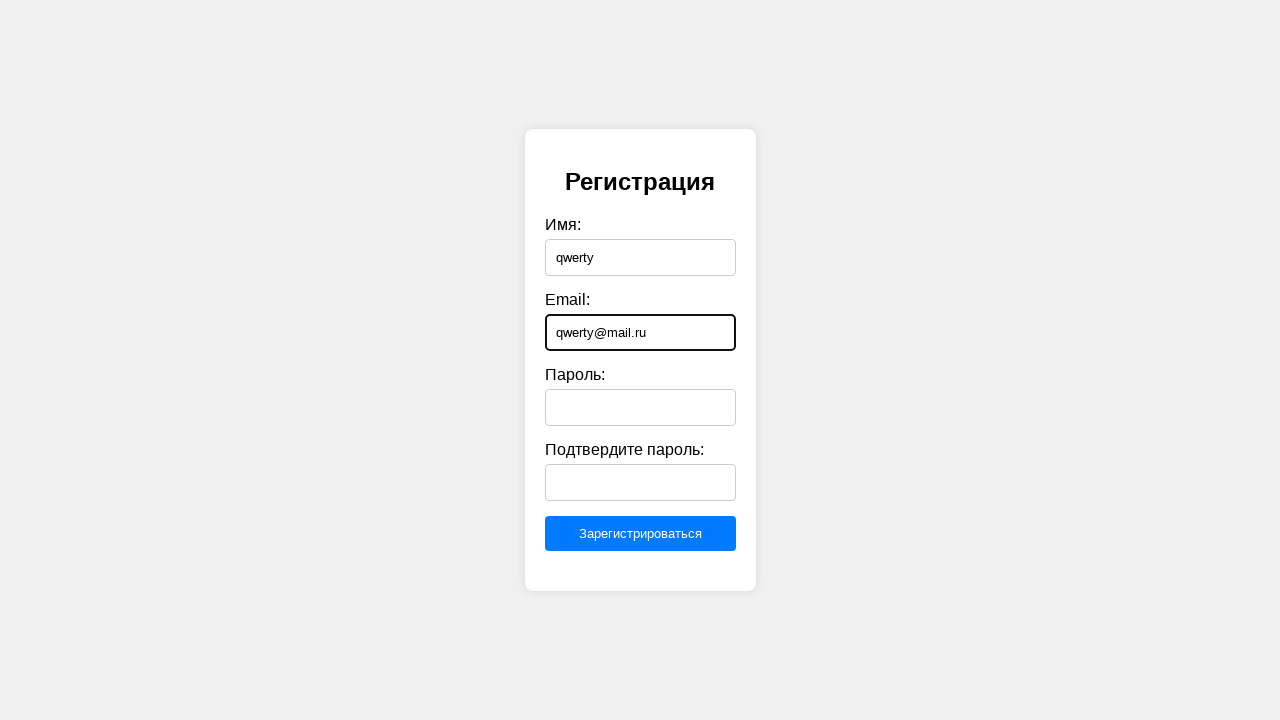

Filled password field with 'Qwertyqwe1' on #password
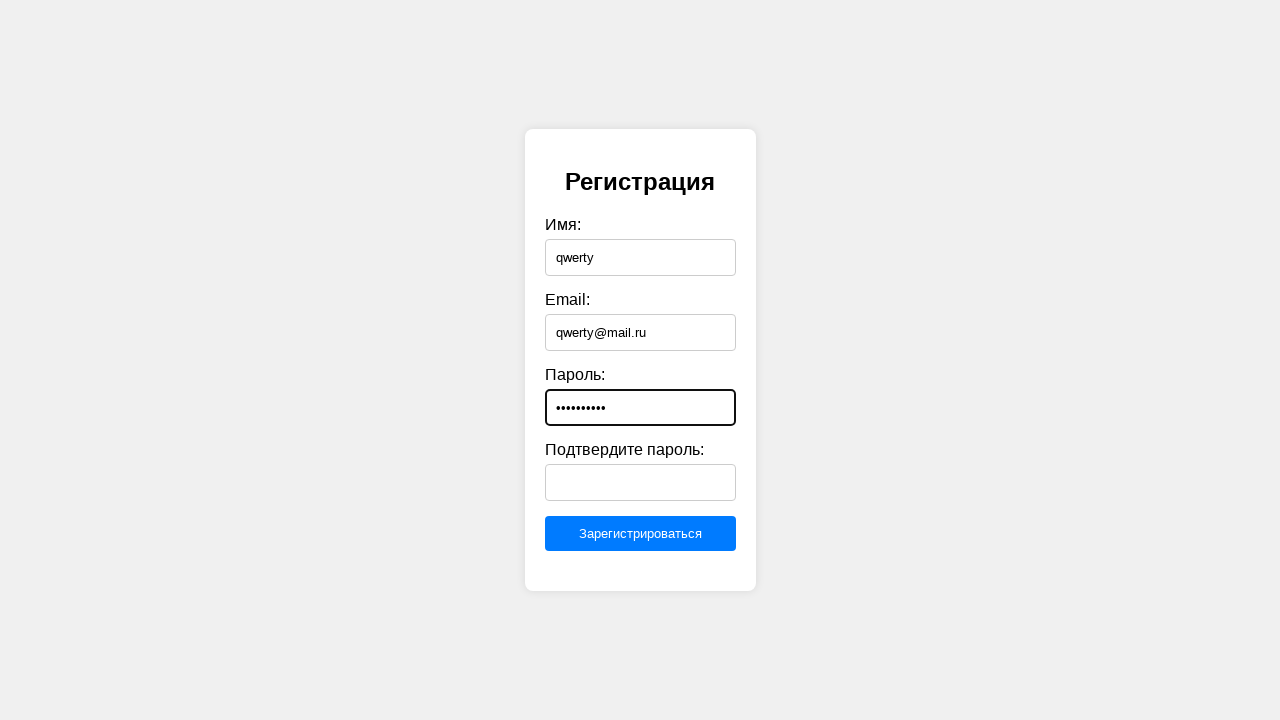

Filled confirm password field with 'Qw123456' on #confirmPassword
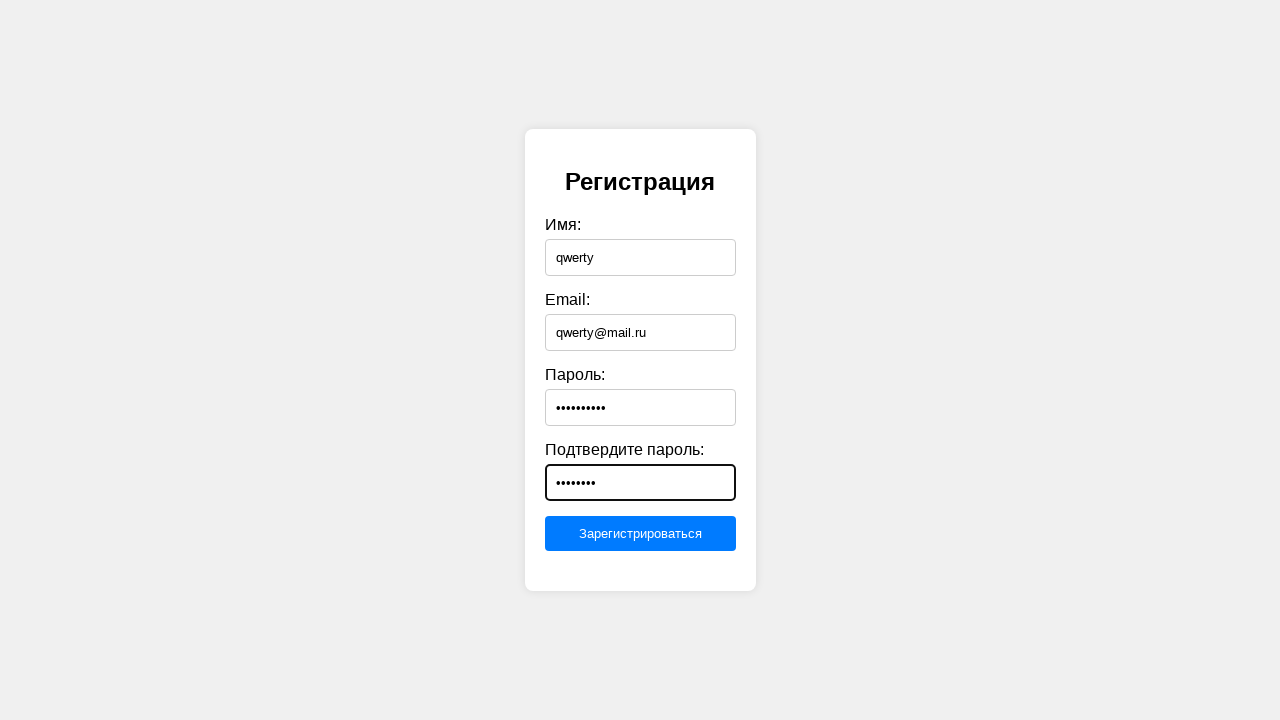

Clicked submit button to register at (640, 534) on [type="submit"]
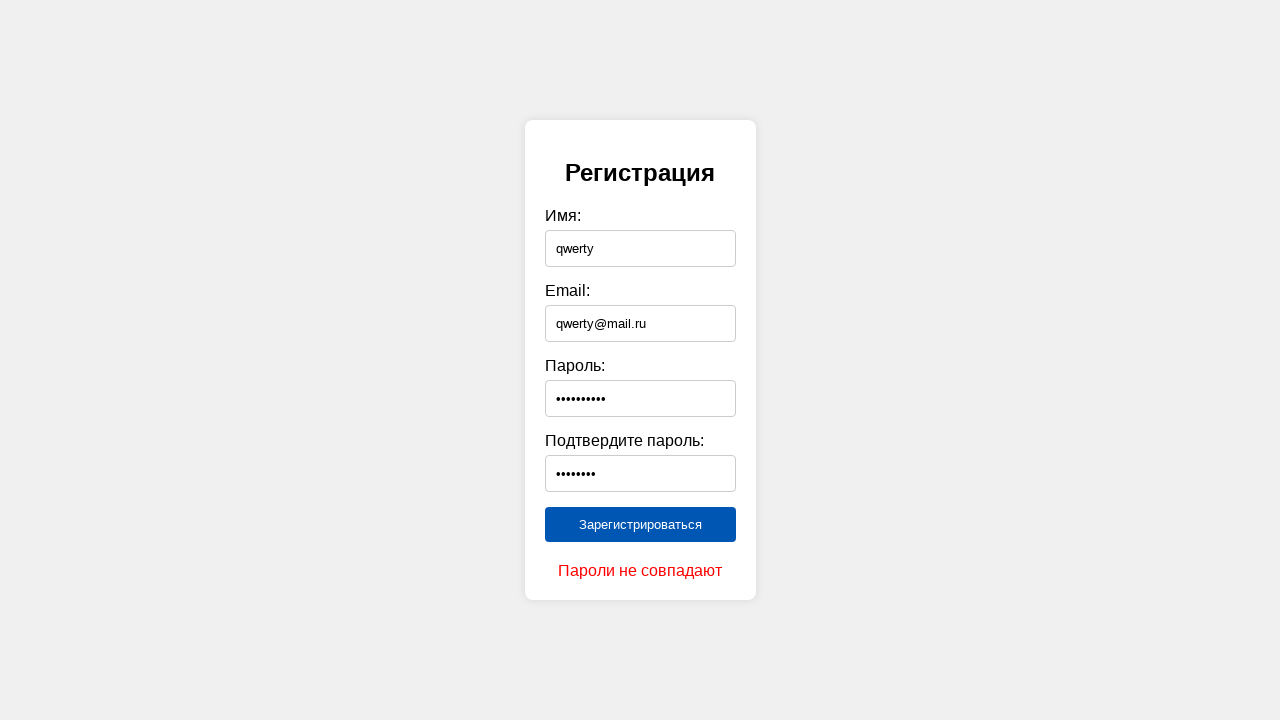

Navigated back to main page (iteration 6/20)
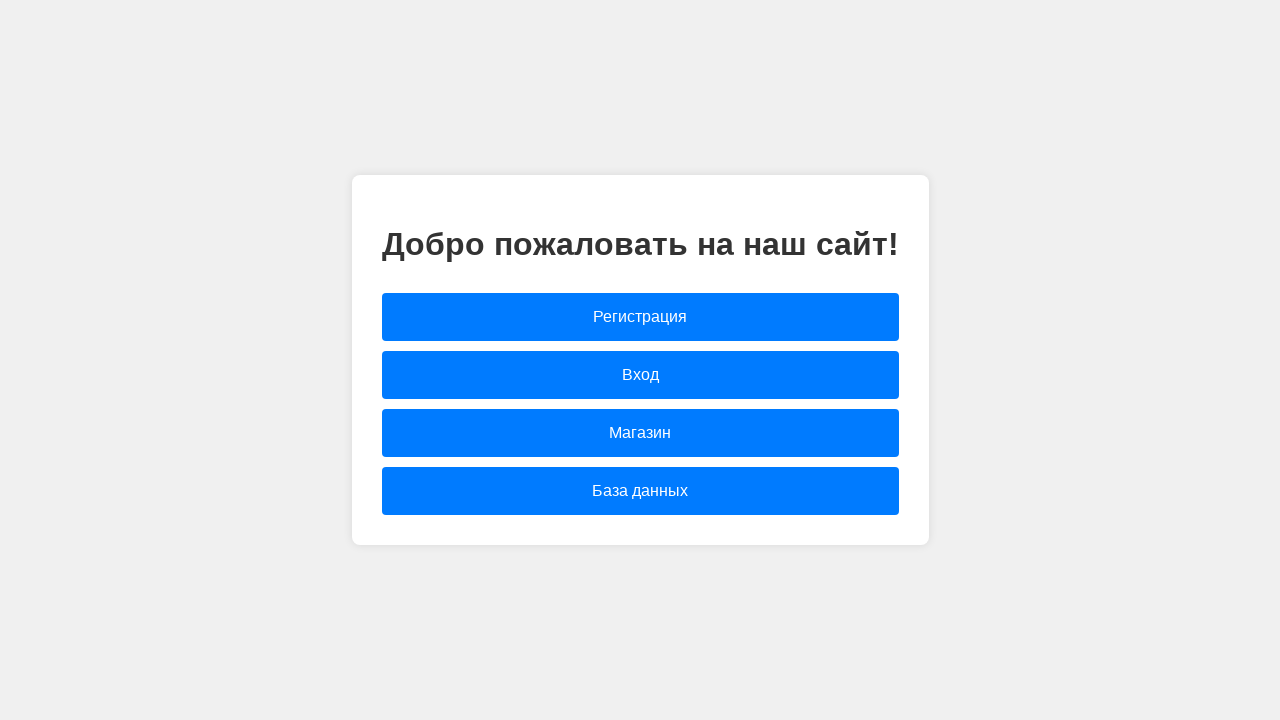

Clicked registration link at (640, 317) on [href="registration.html"]
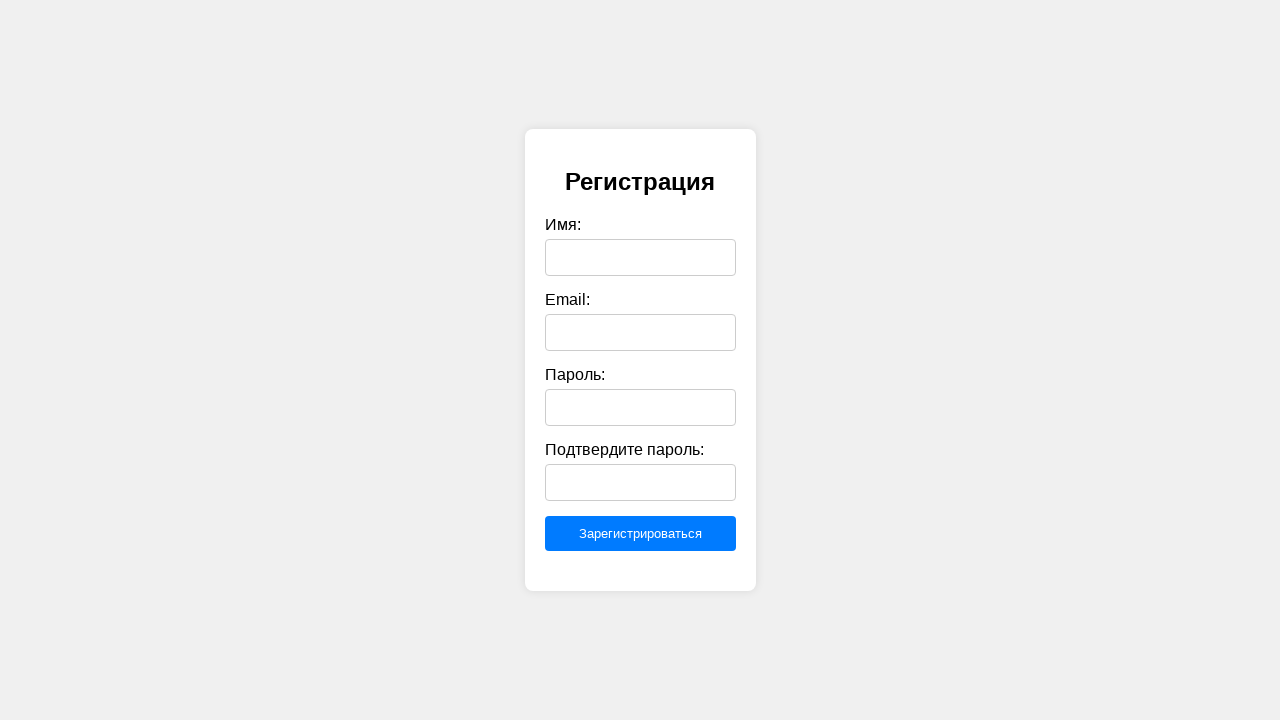

Filled name field with 'qwerty' on #name
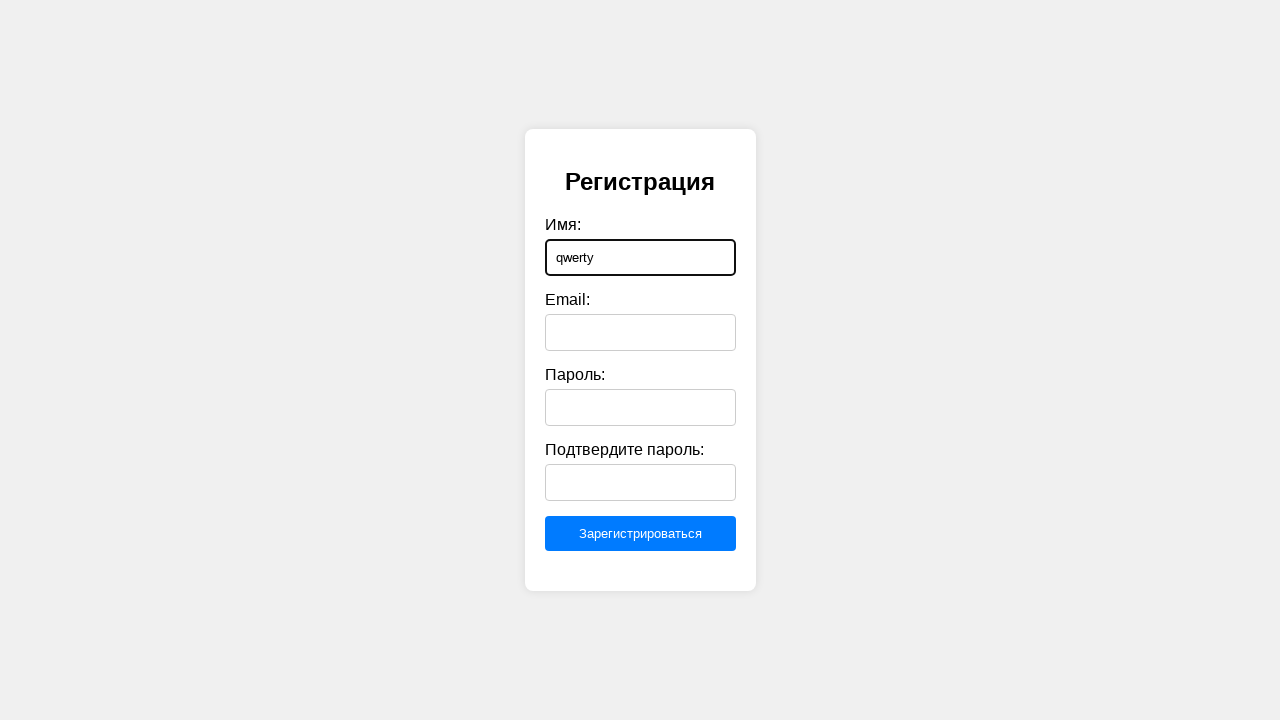

Filled email field with 'qwerty@mail.ru' on #email
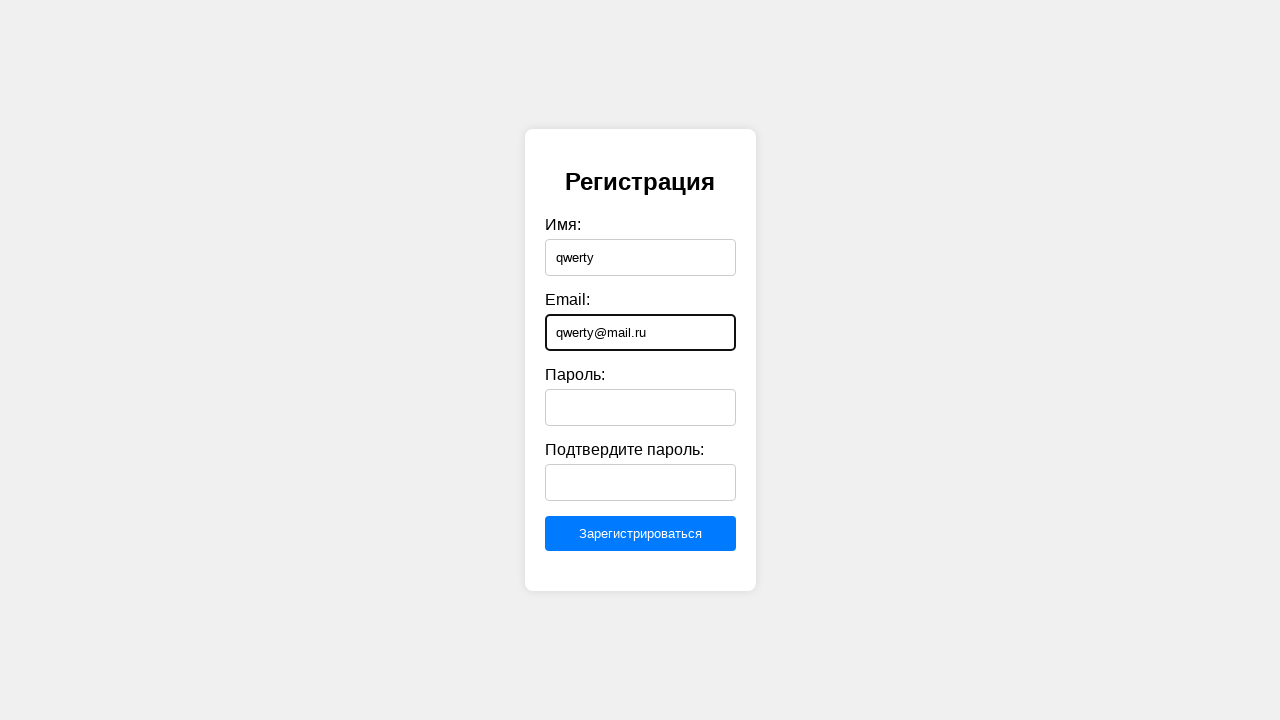

Filled password field with 'QWERTYQWe1' on #password
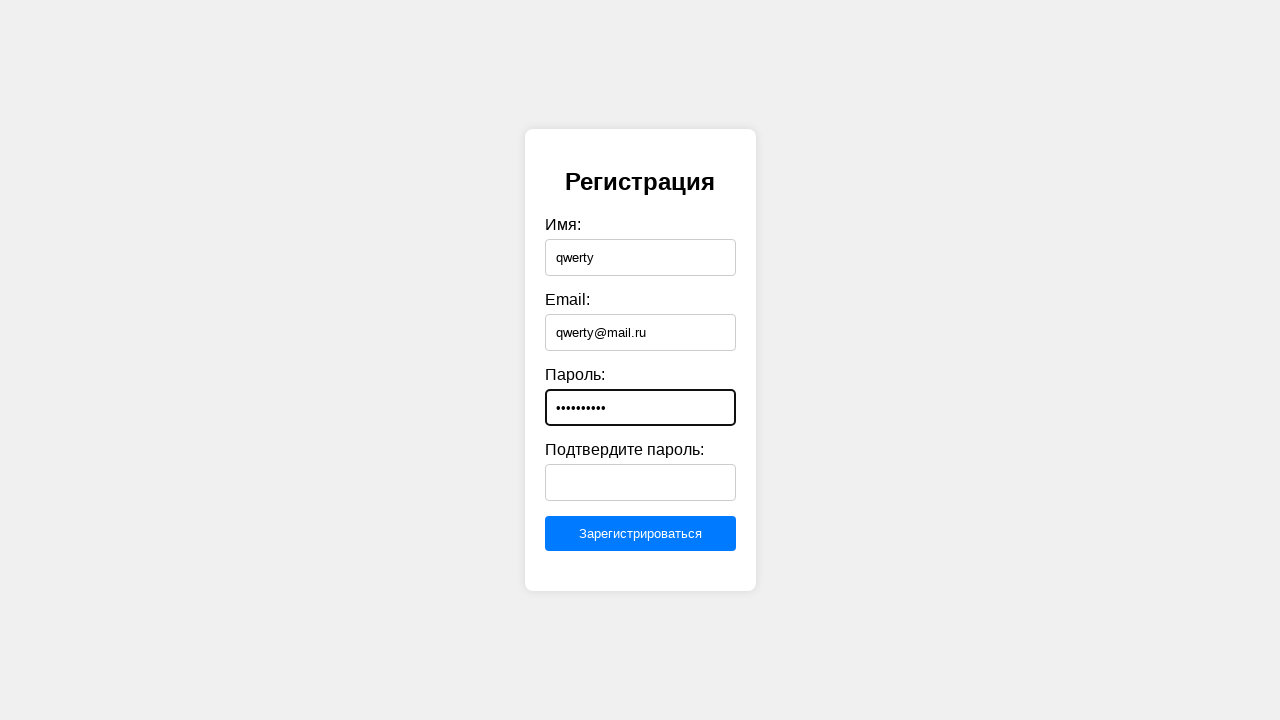

Filled confirm password field with 'QWERTYQWe1' on #confirmPassword
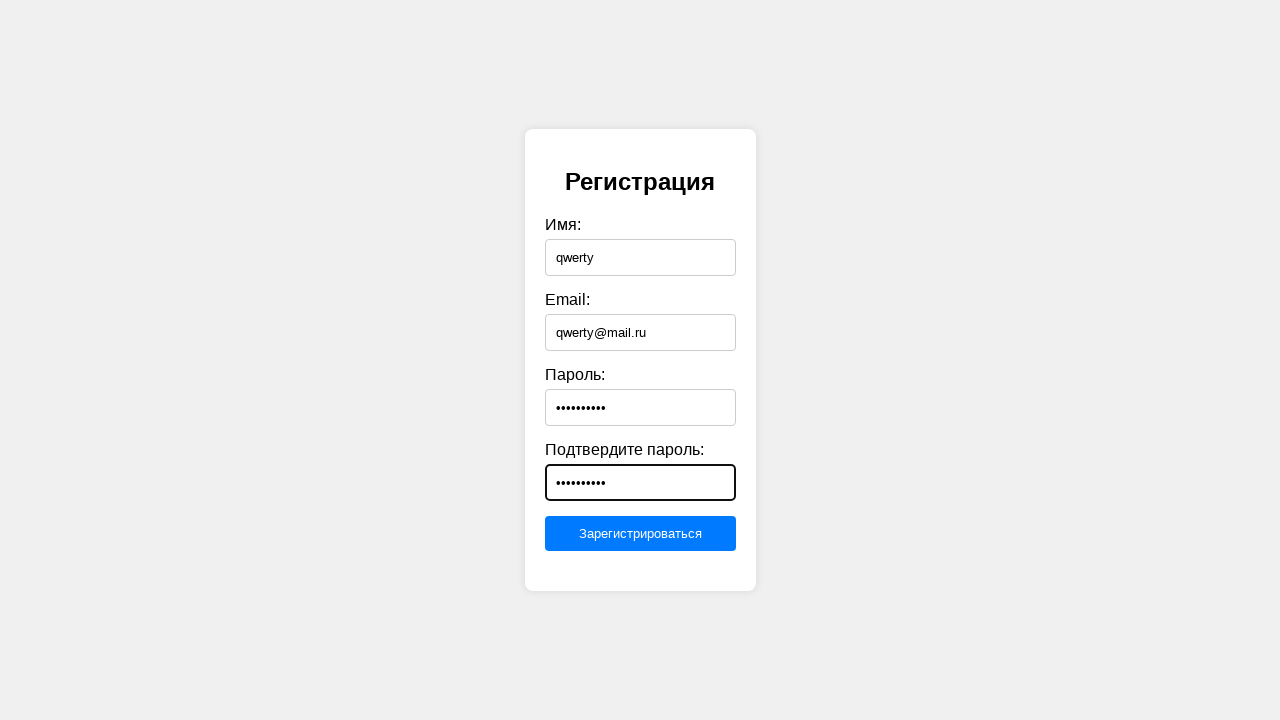

Clicked submit button to register at (640, 534) on [type="submit"]
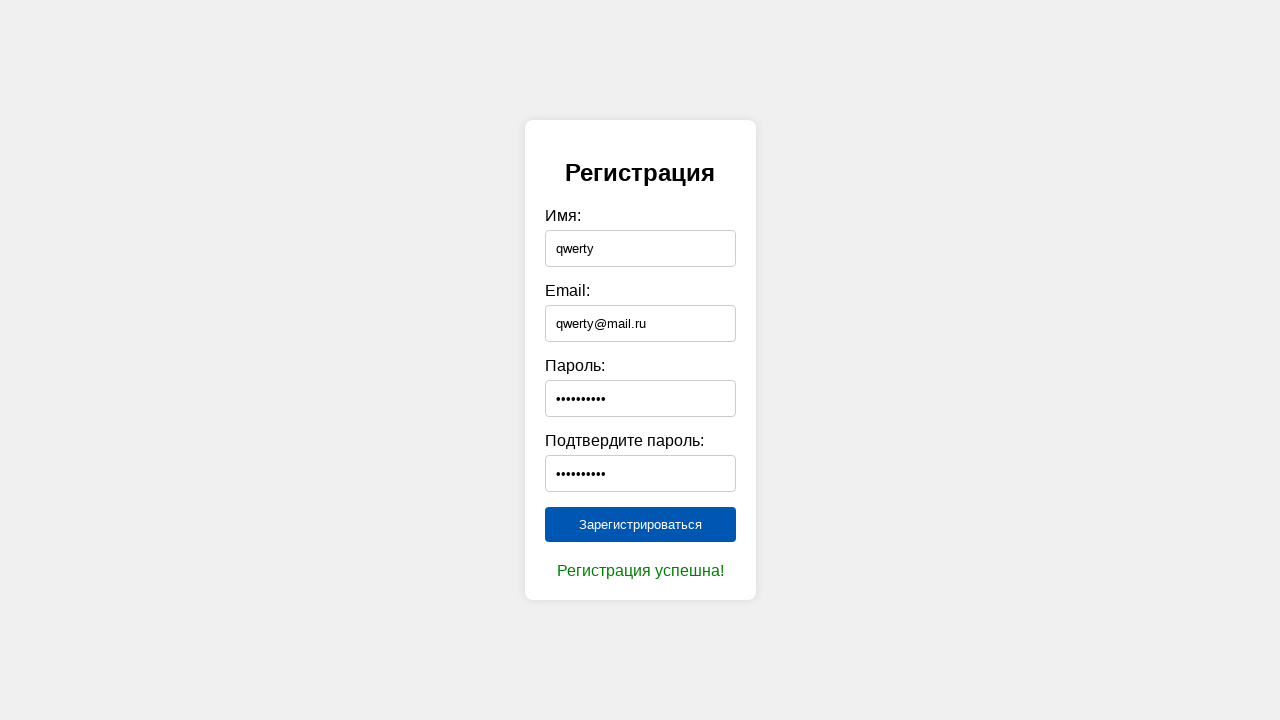

Navigated back to main page (iteration 7/20)
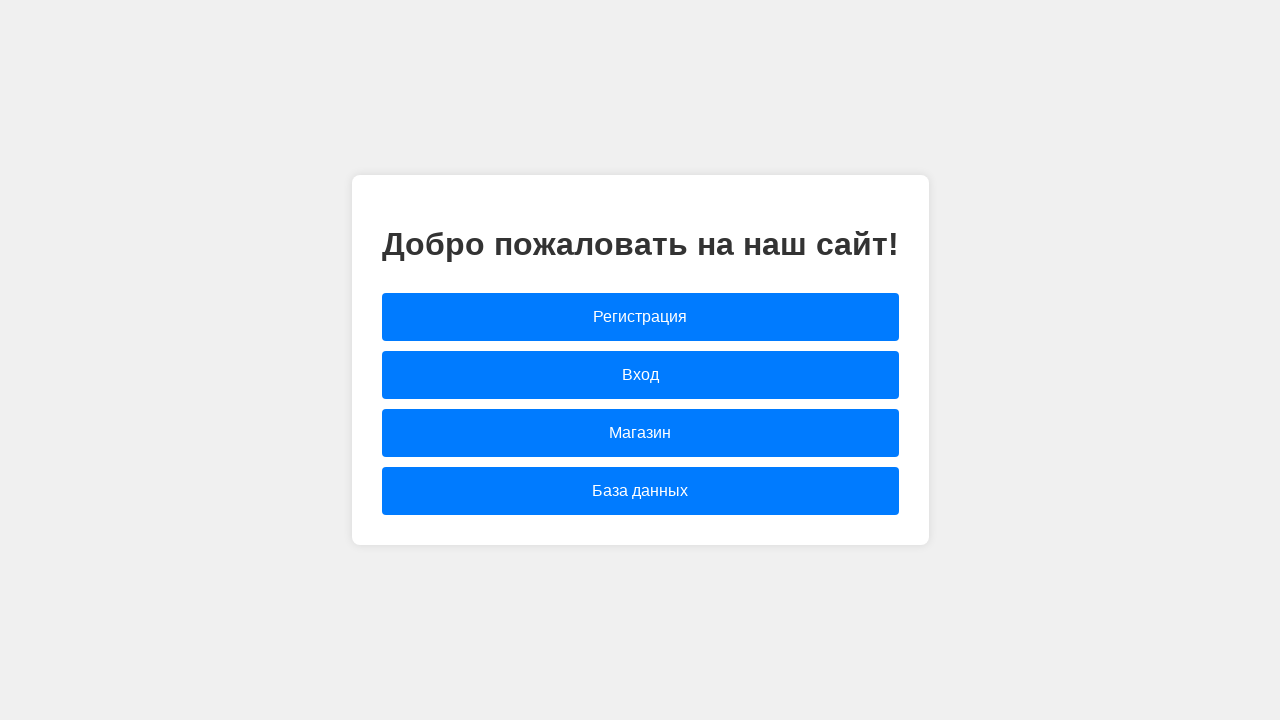

Clicked registration link at (640, 317) on [href="registration.html"]
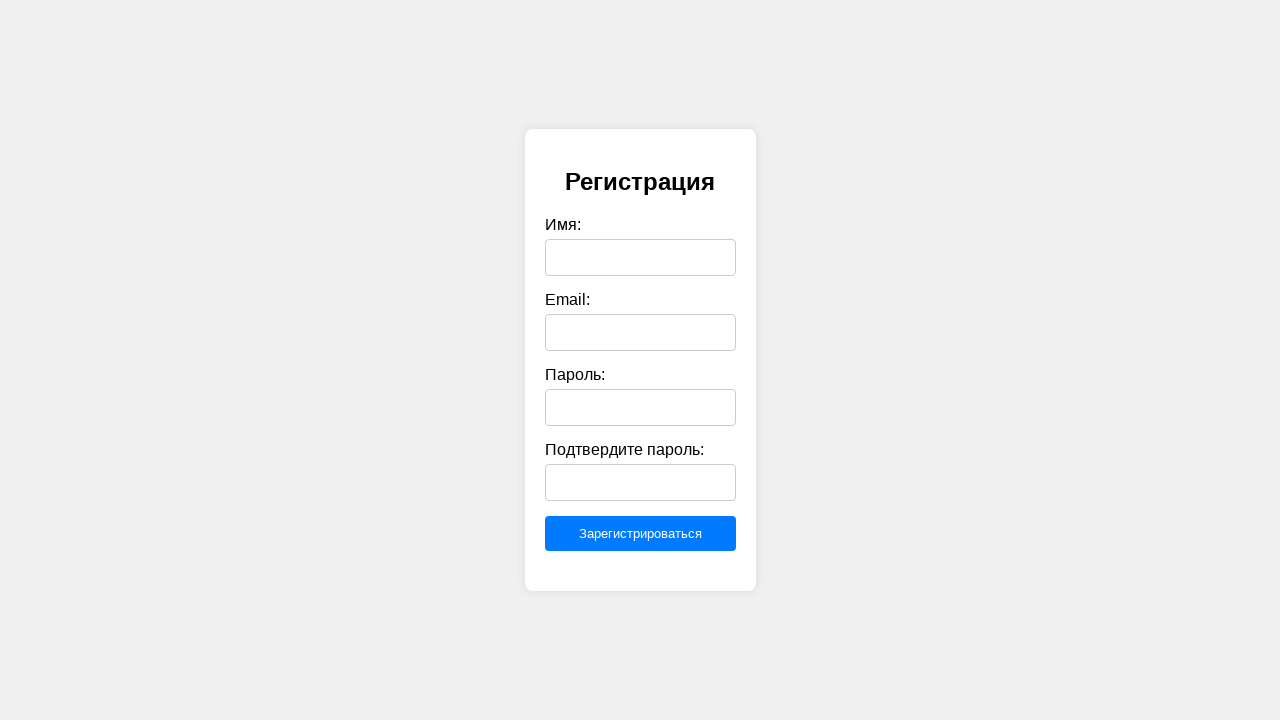

Filled name field with 'qwerty' on #name
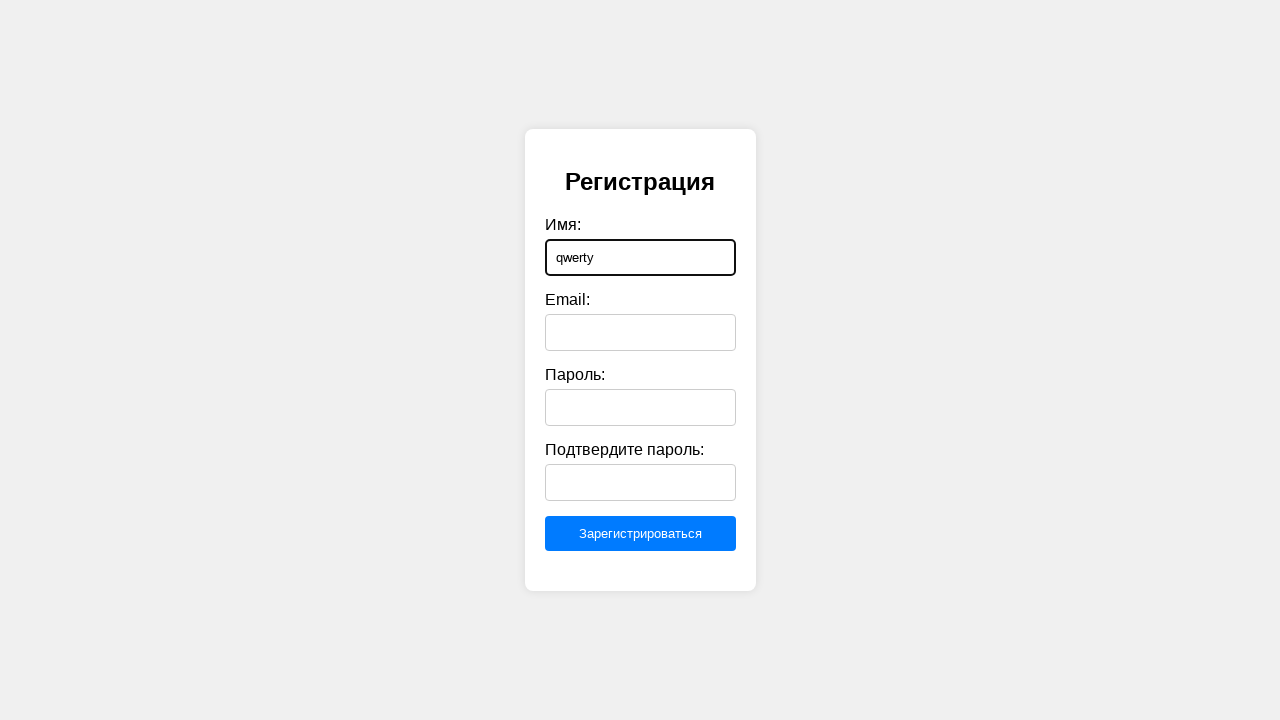

Filled email field with 'qwerty@mail.ru' on #email
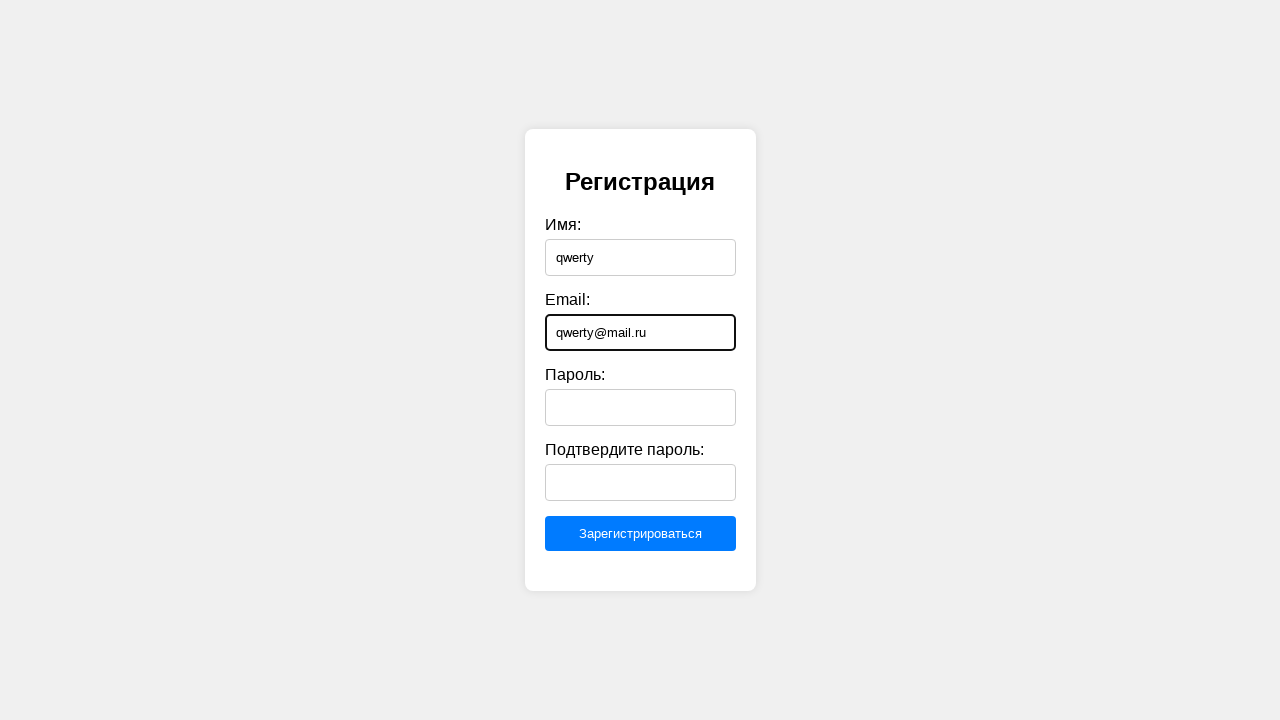

Filled password field with 'Qwertyqwe1' on #password
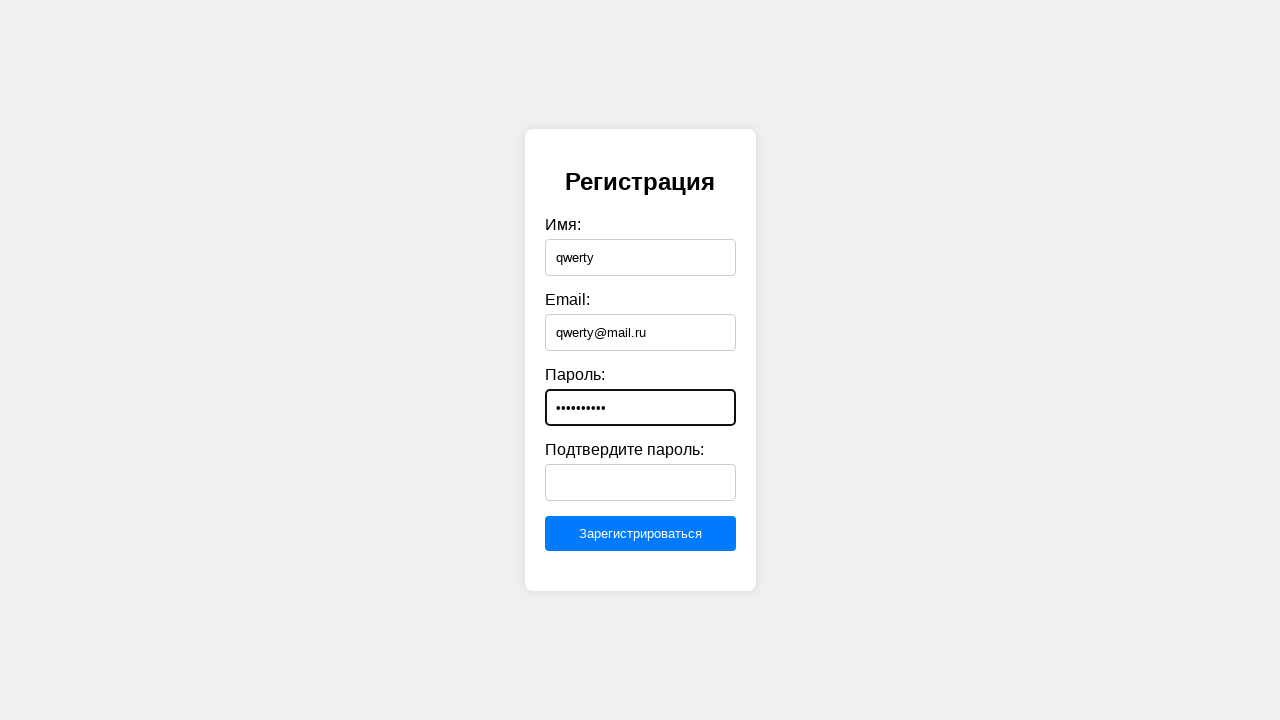

Filled confirm password field with 'QWERTYQWe1' on #confirmPassword
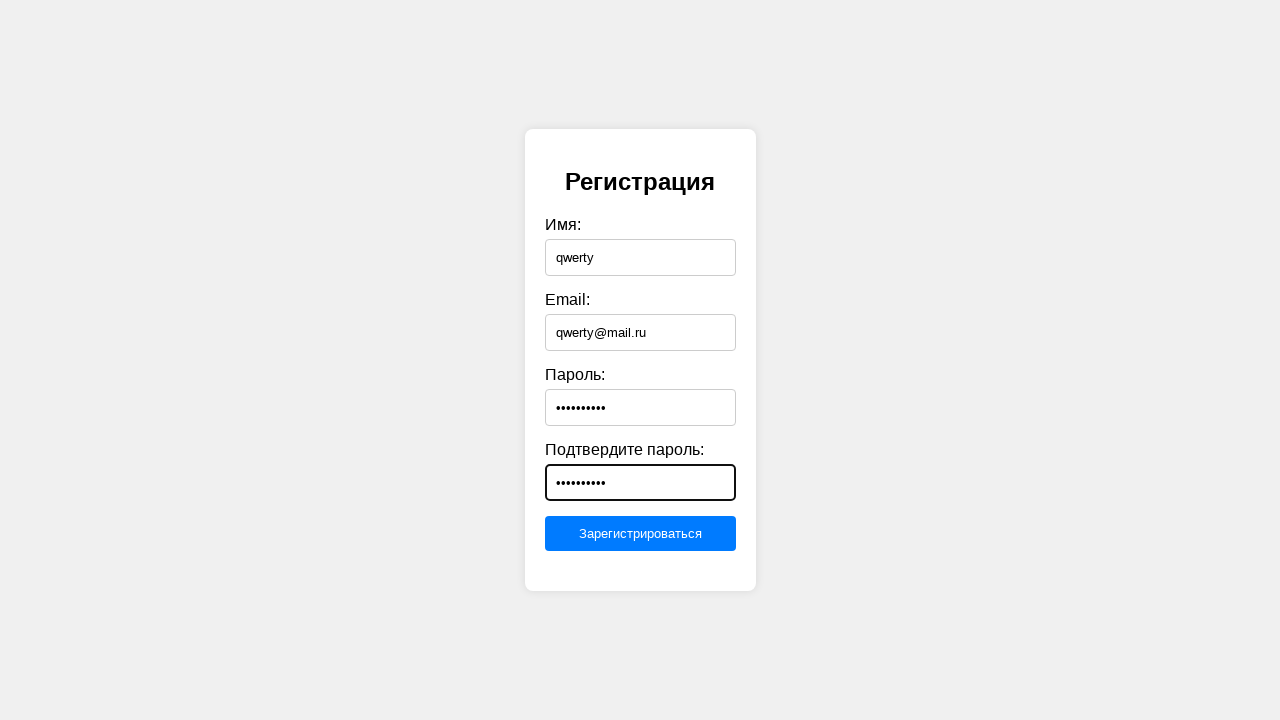

Clicked submit button to register at (640, 534) on [type="submit"]
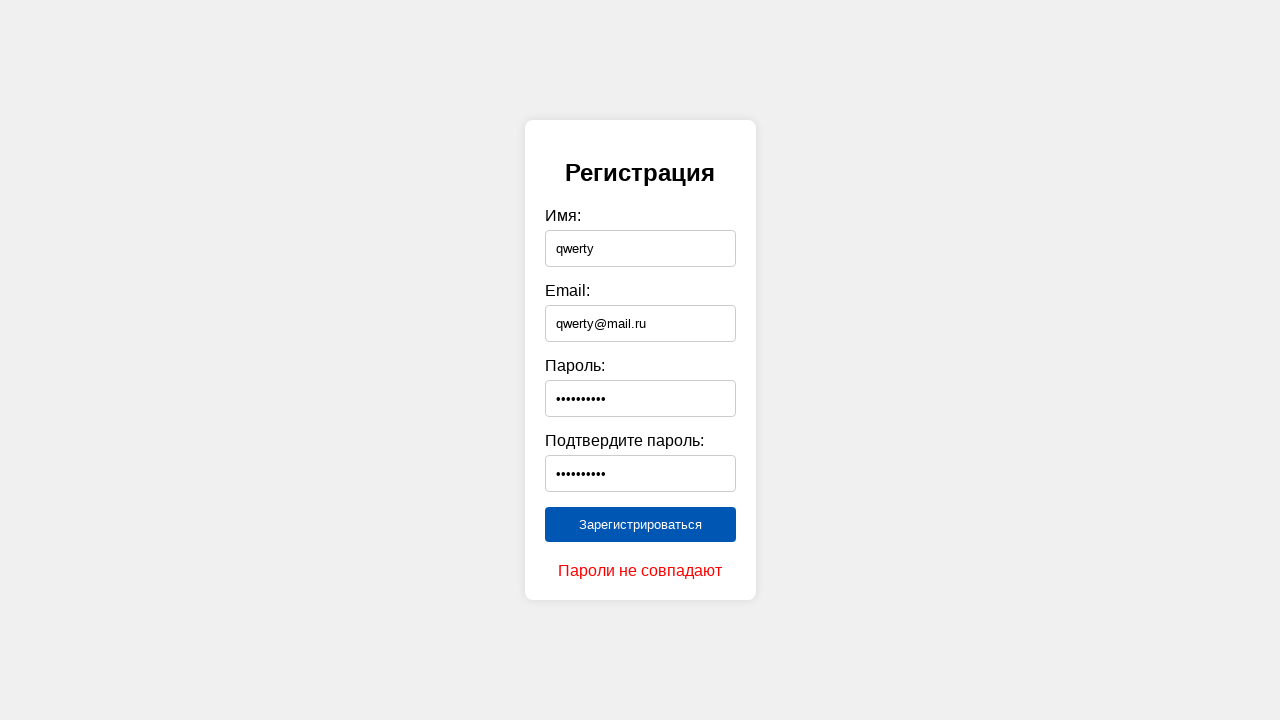

Navigated back to main page (iteration 8/20)
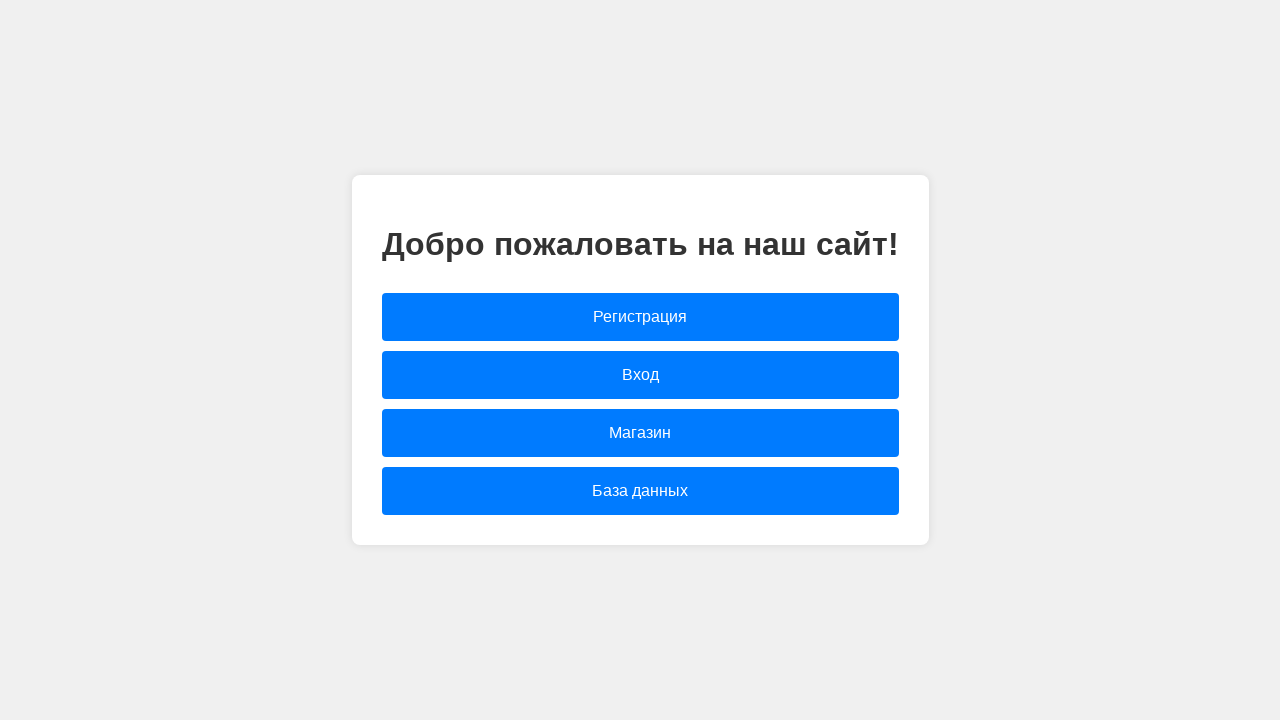

Clicked registration link at (640, 317) on [href="registration.html"]
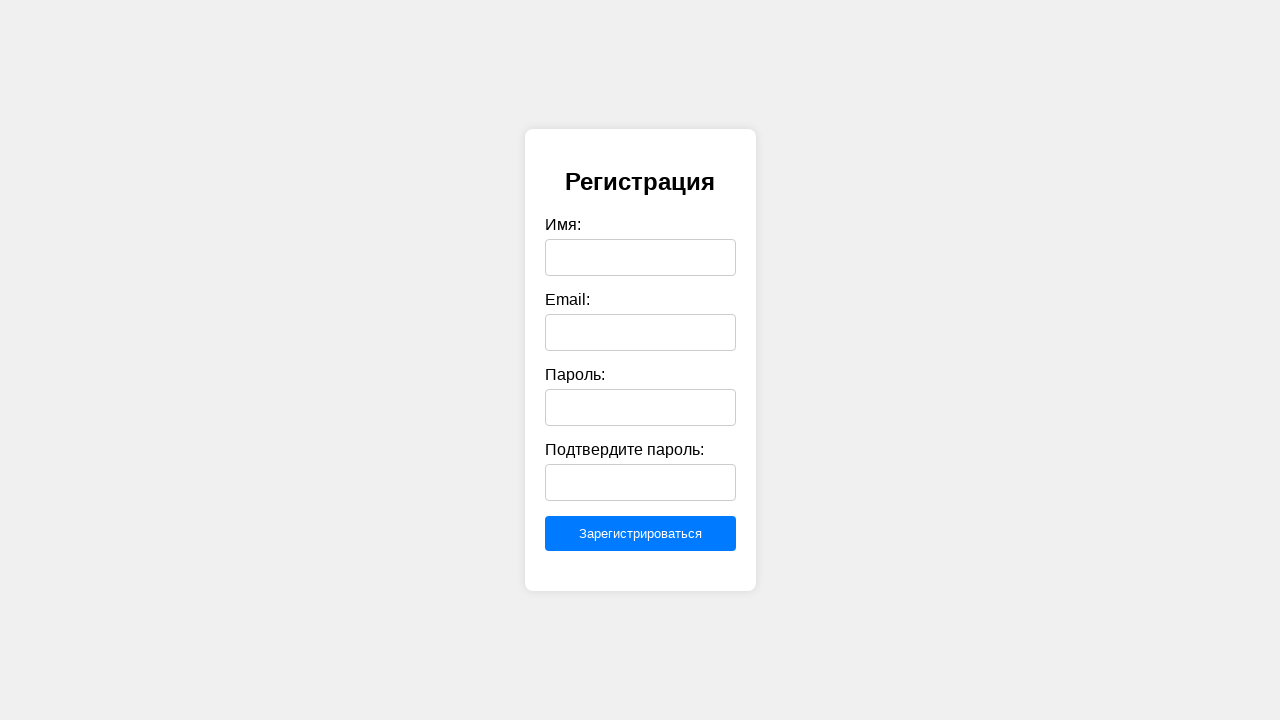

Filled name field with 'qwerty' on #name
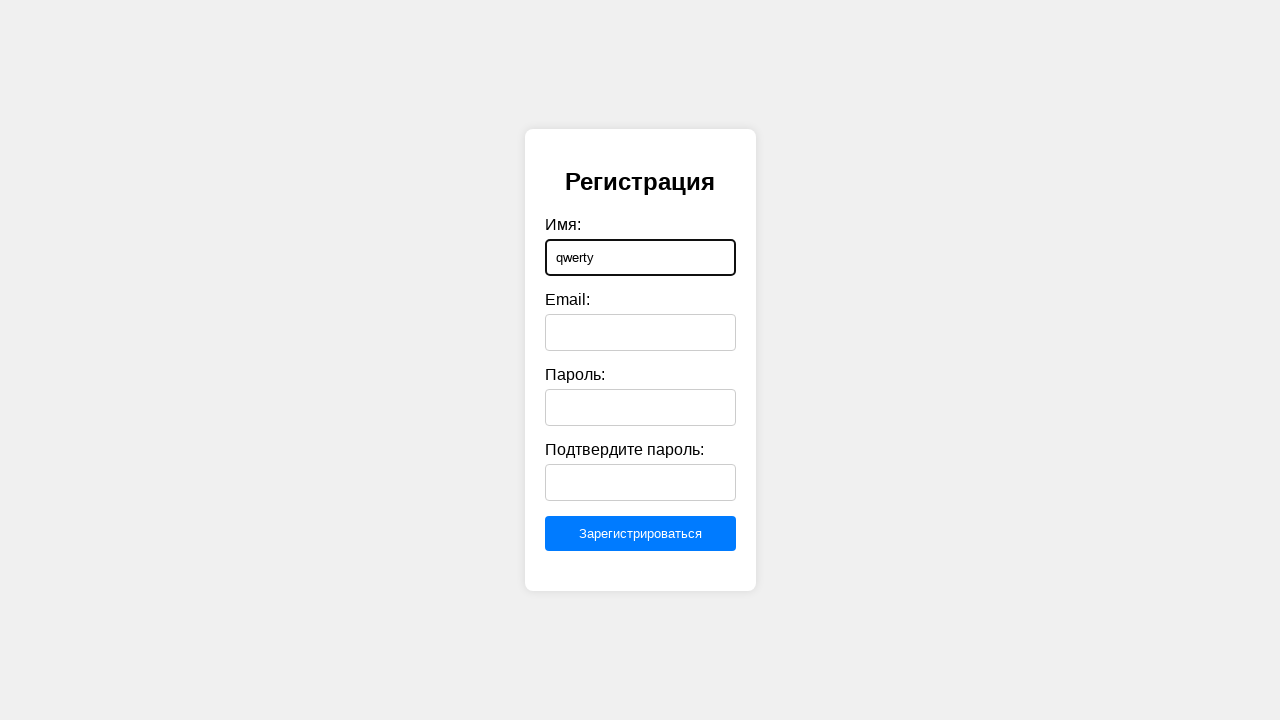

Filled email field with 'qwerty@mail.ru' on #email
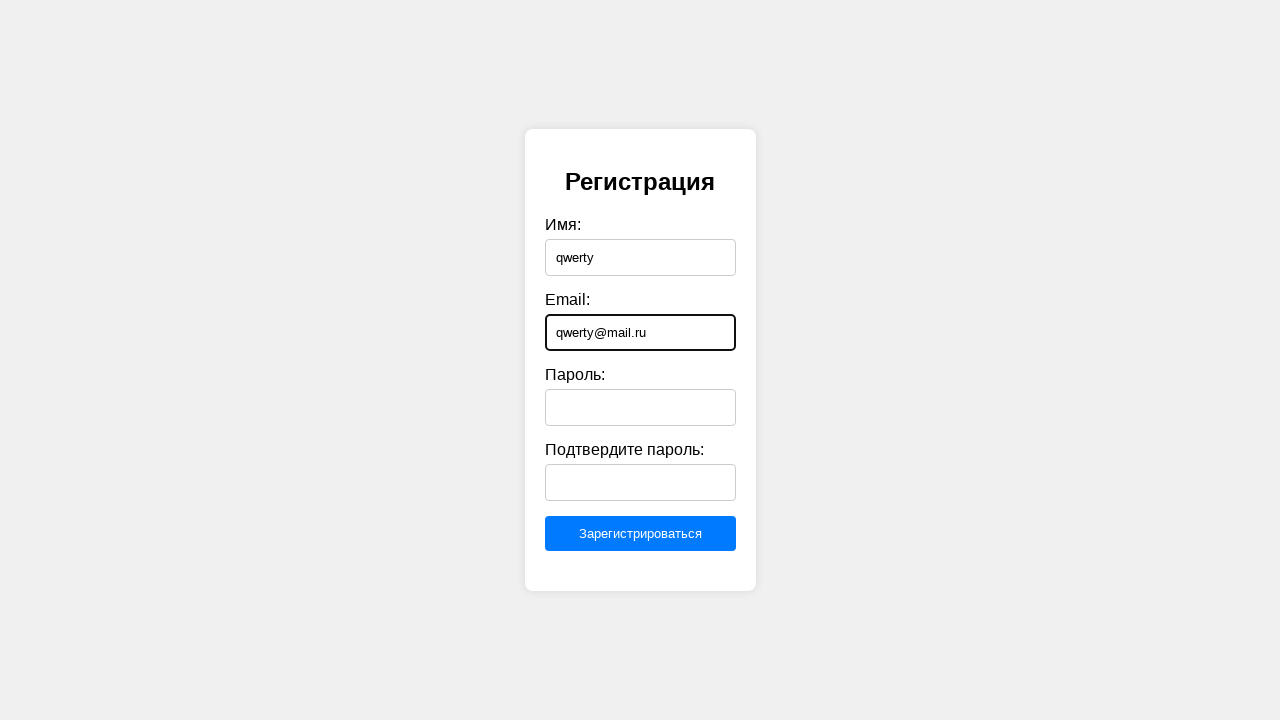

Filled password field with 'Qw123456' on #password
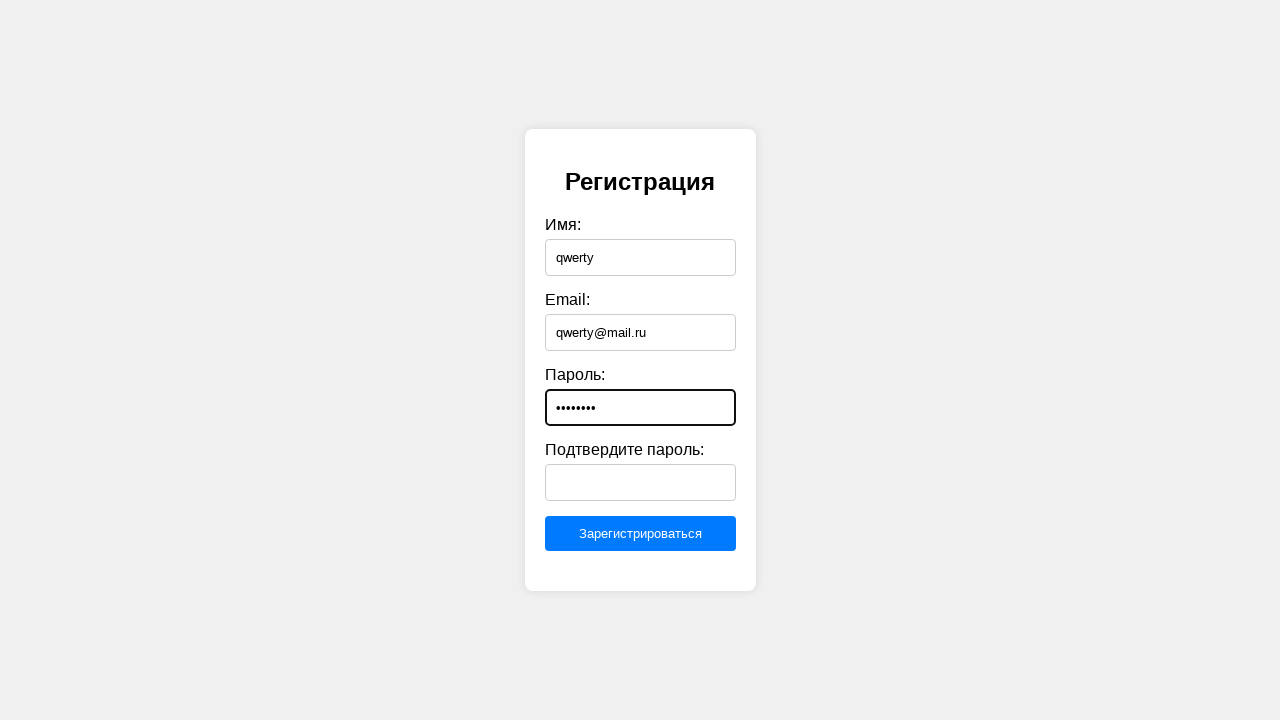

Filled confirm password field with 'Qw123456' on #confirmPassword
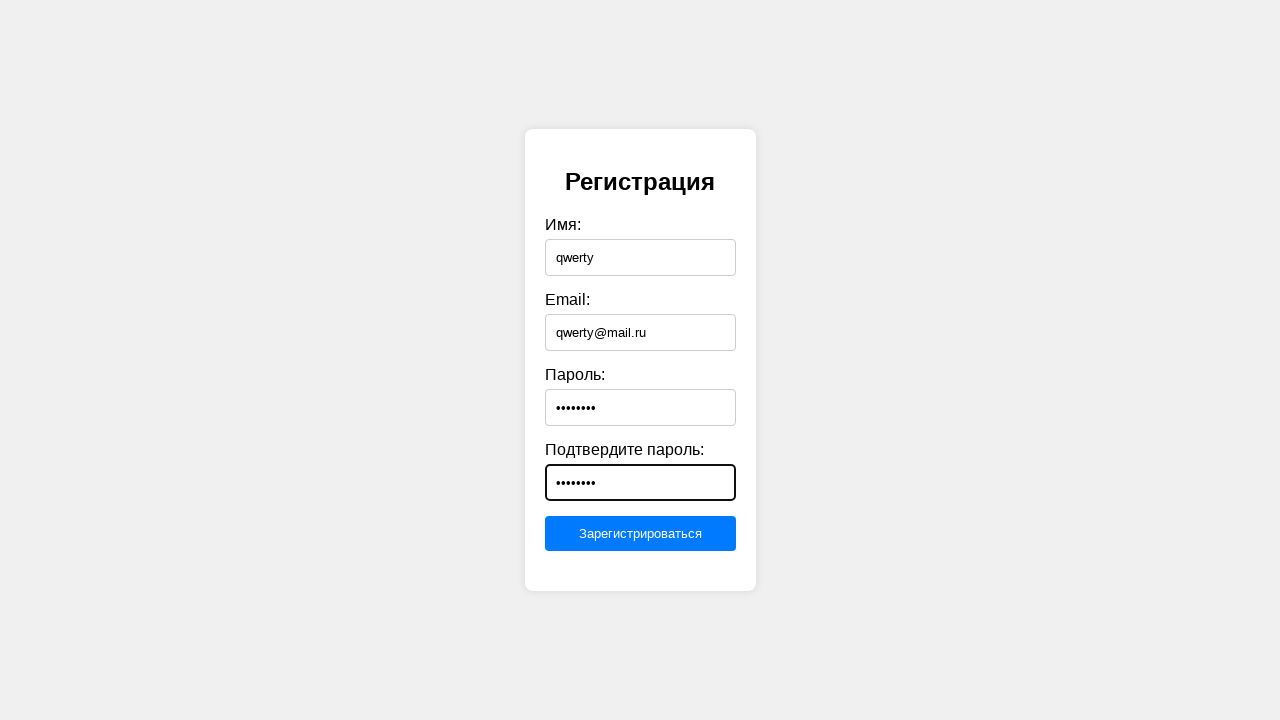

Clicked submit button to register at (640, 534) on [type="submit"]
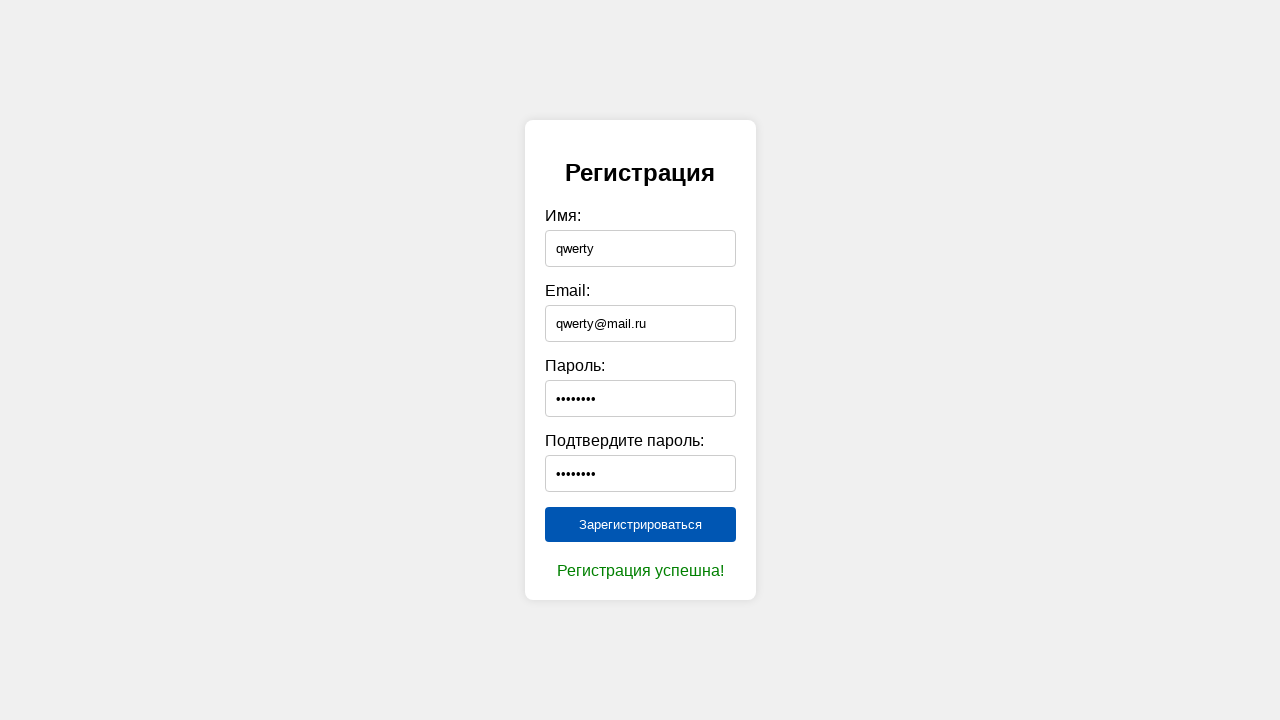

Navigated back to main page (iteration 9/20)
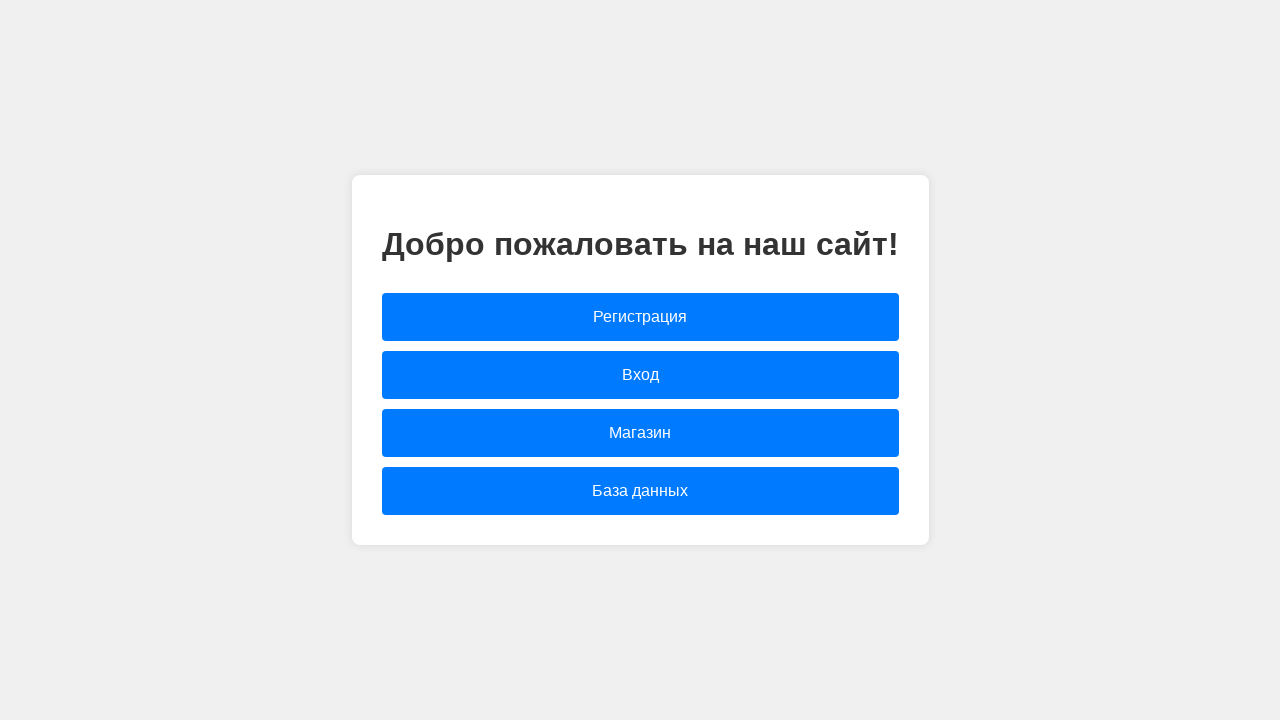

Clicked registration link at (640, 317) on [href="registration.html"]
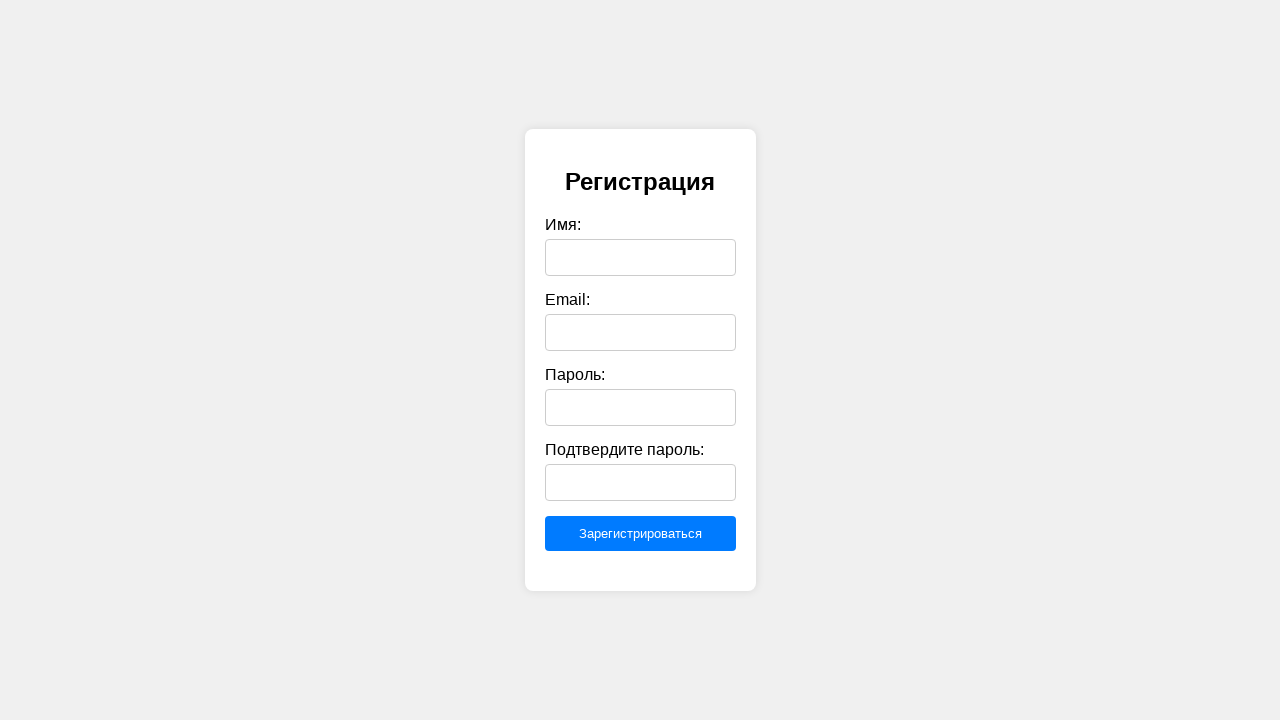

Filled name field with 'qwerty' on #name
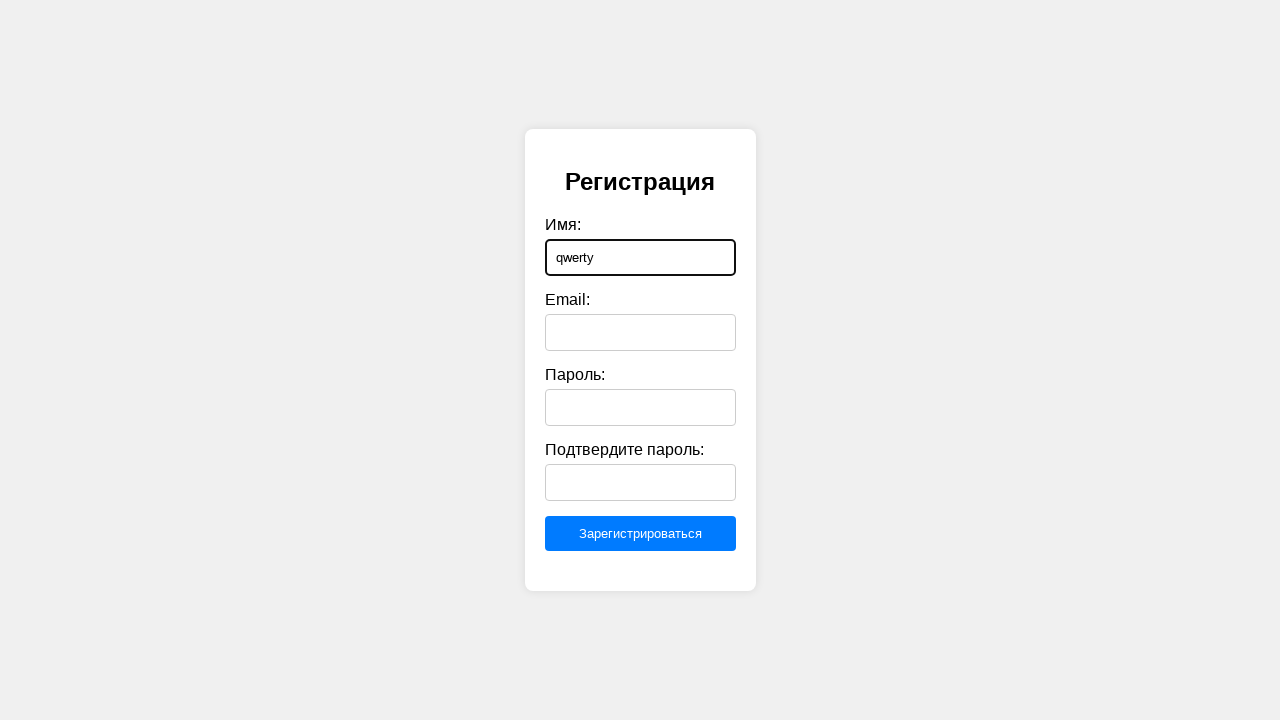

Filled email field with 'qwerty@mail.ru' on #email
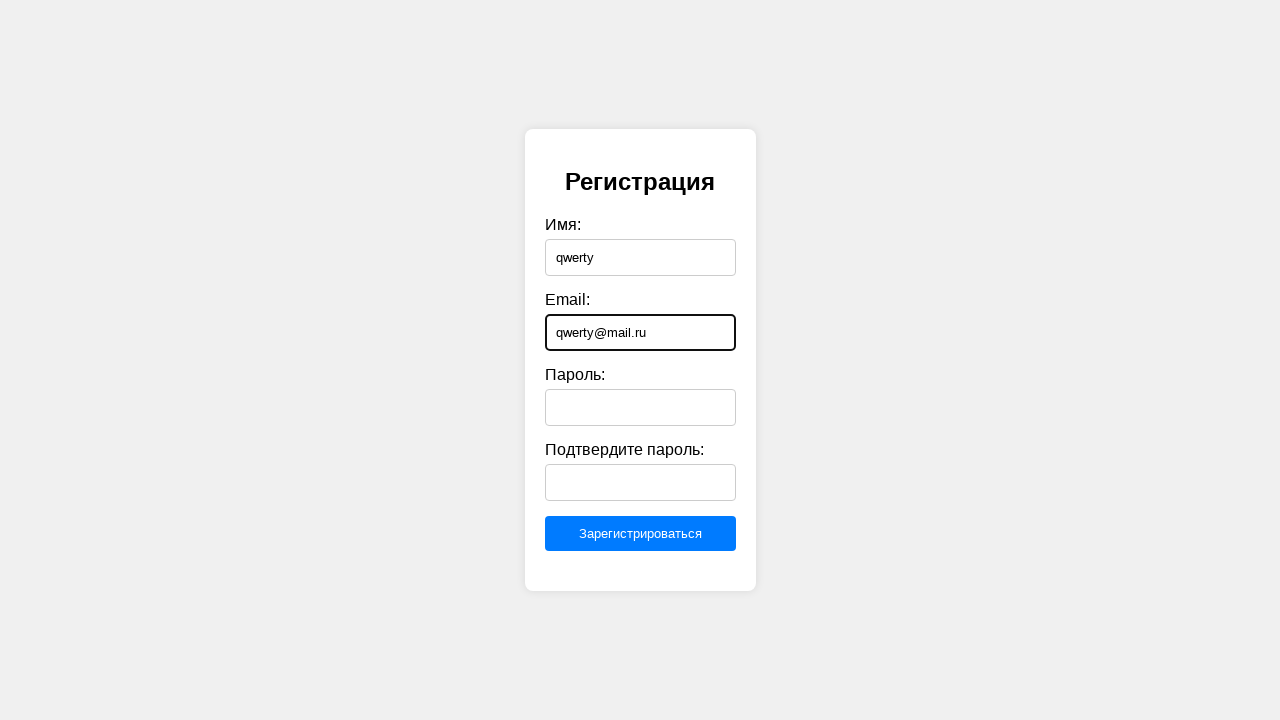

Filled password field with 'Qwertyqwe1' on #password
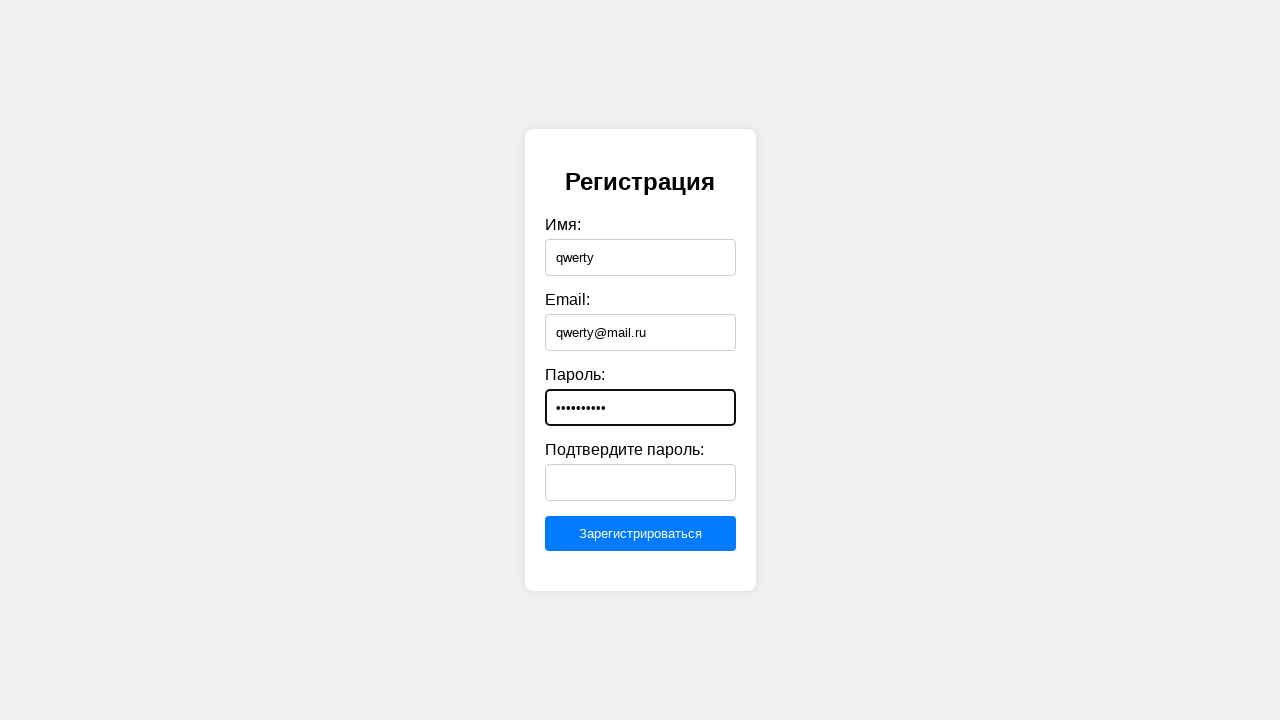

Filled confirm password field with 'Qwertyqwe1' on #confirmPassword
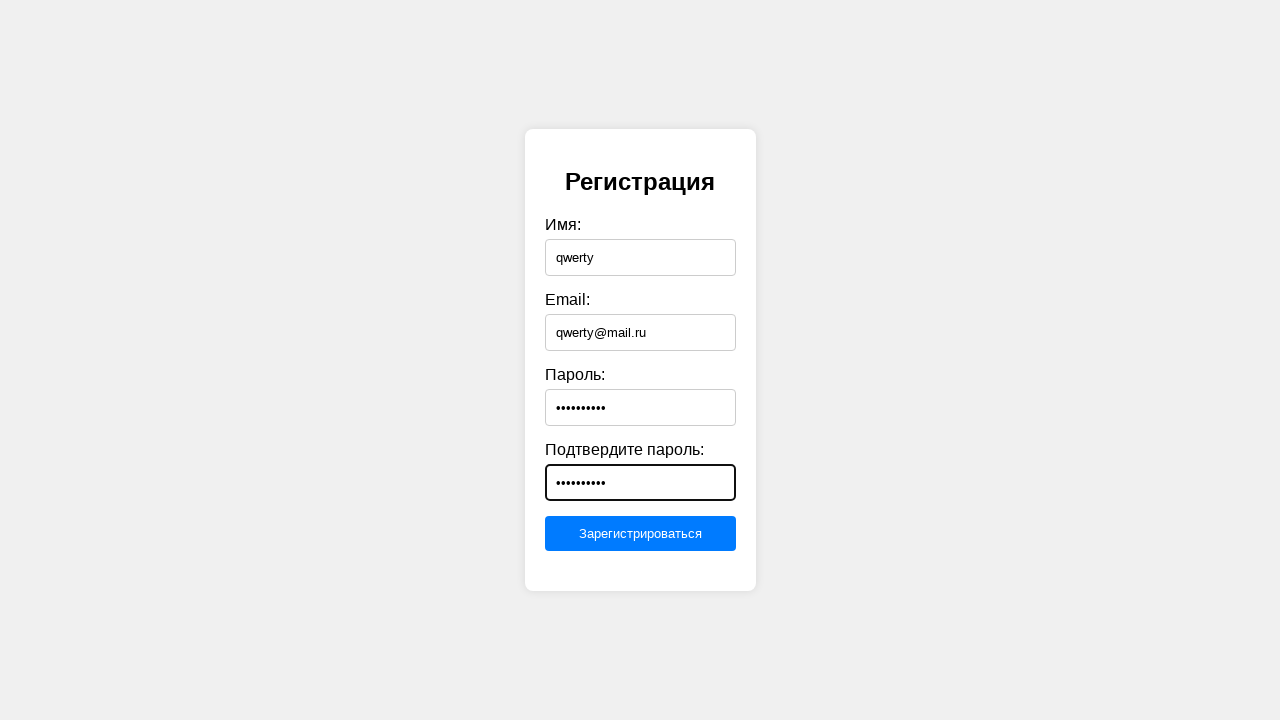

Clicked submit button to register at (640, 534) on [type="submit"]
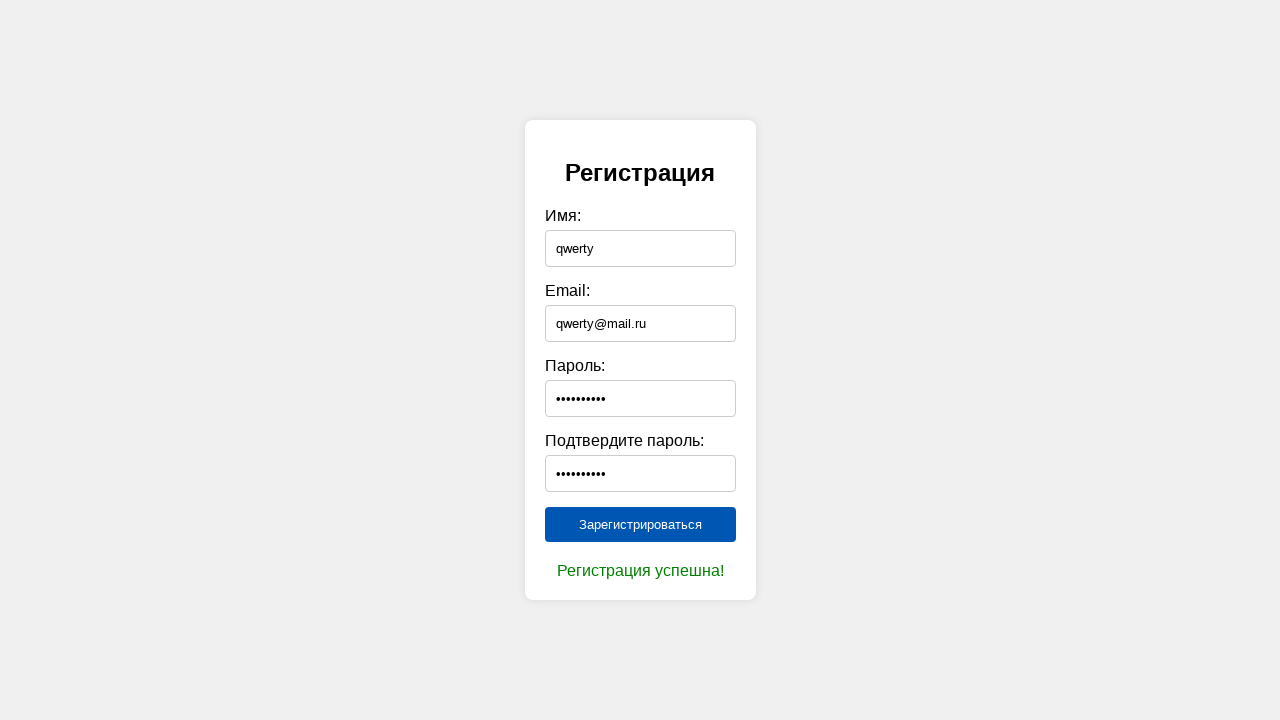

Navigated back to main page (iteration 10/20)
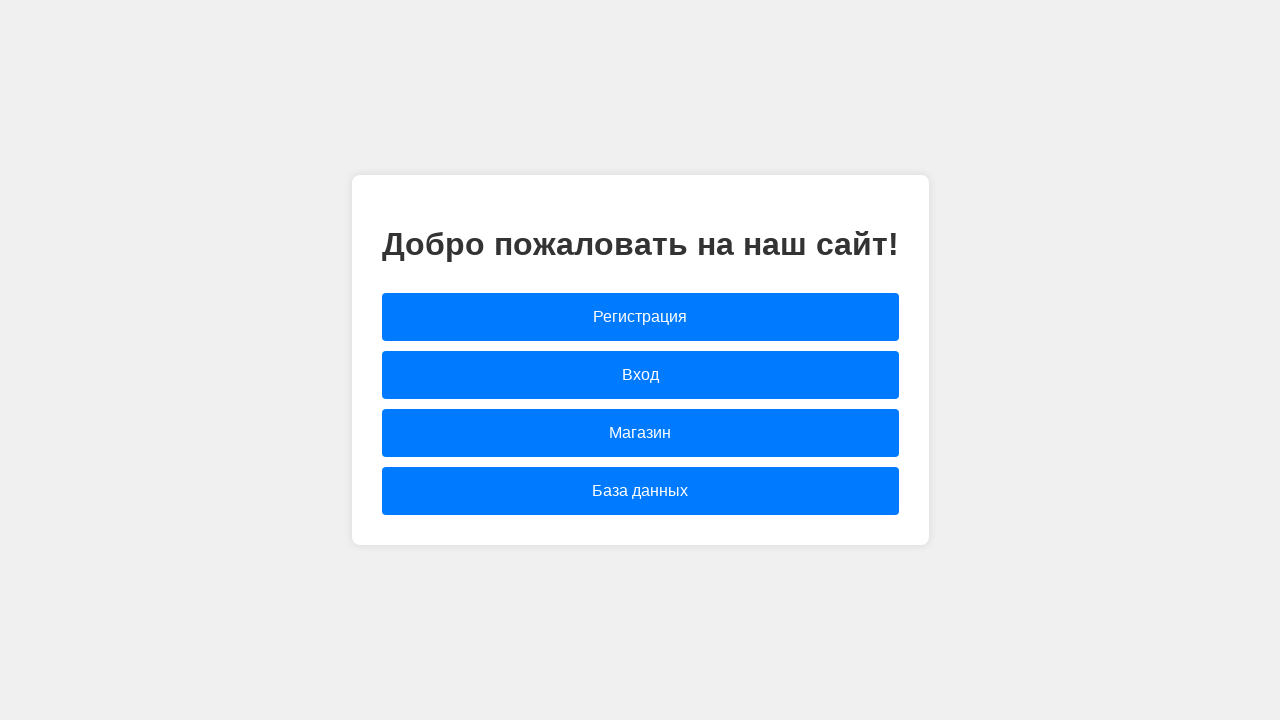

Clicked registration link at (640, 317) on [href="registration.html"]
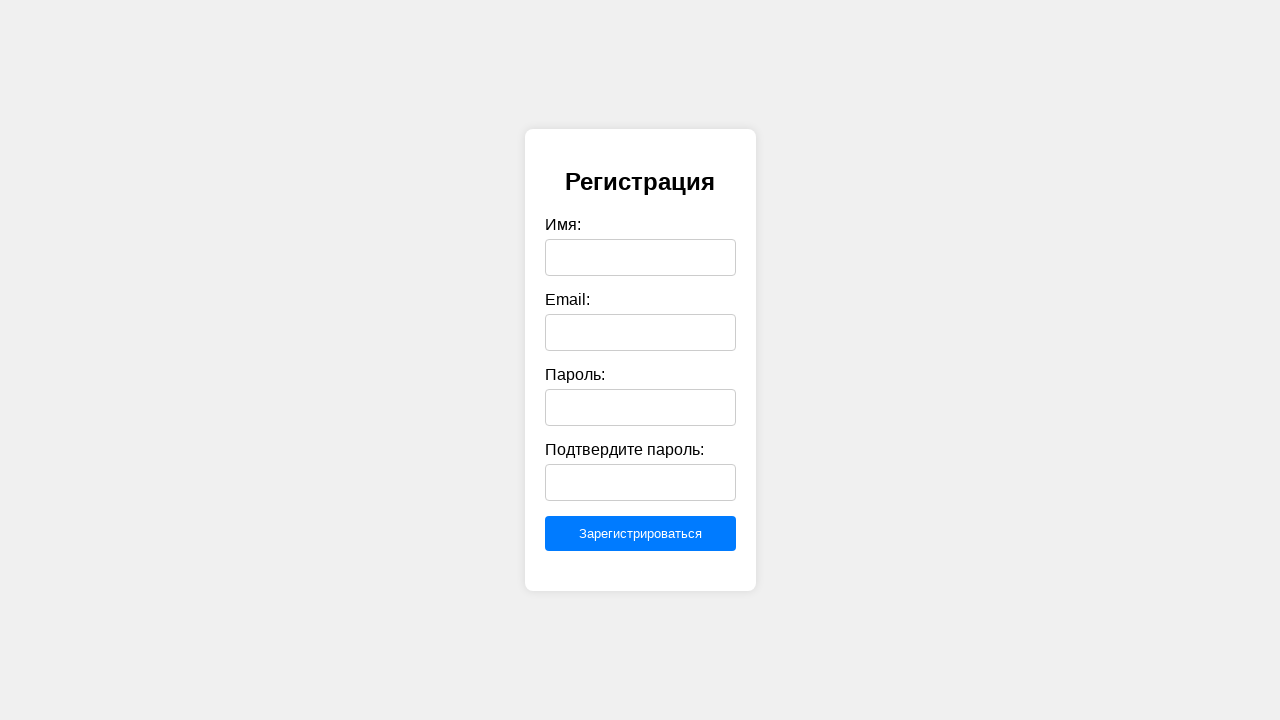

Filled name field with 'qwerty' on #name
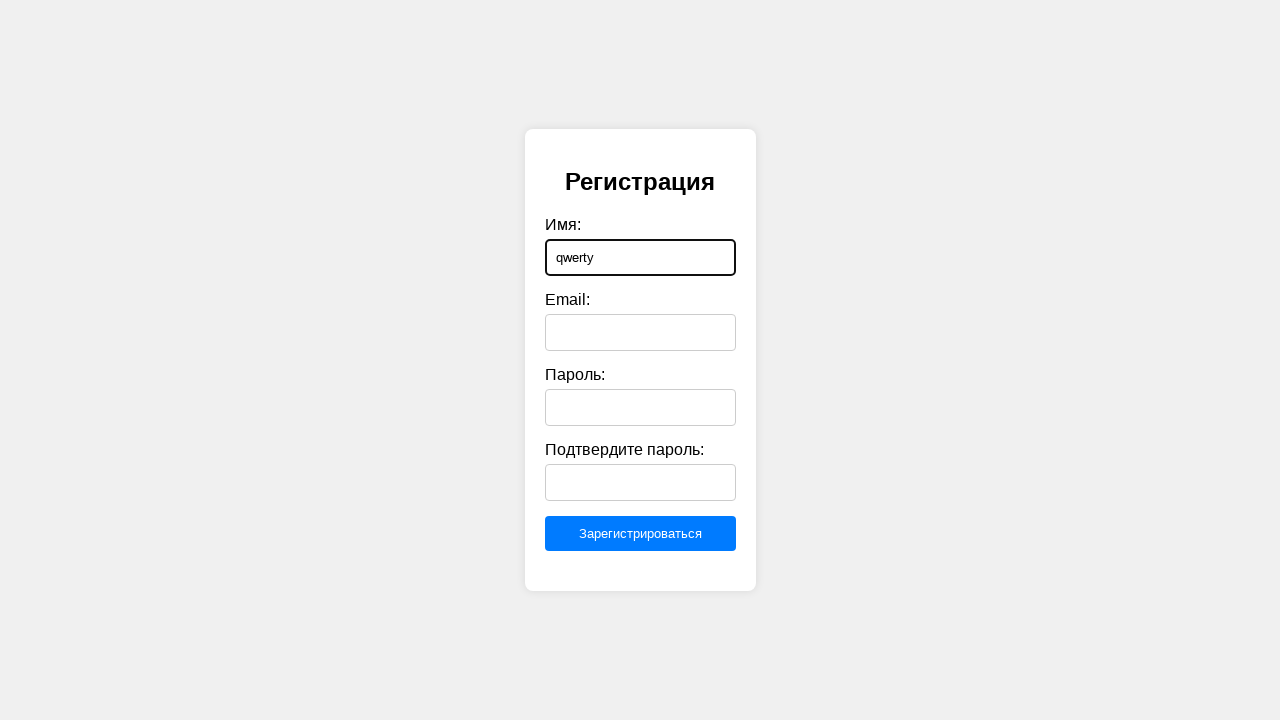

Filled email field with 'qwerty@mail.ru' on #email
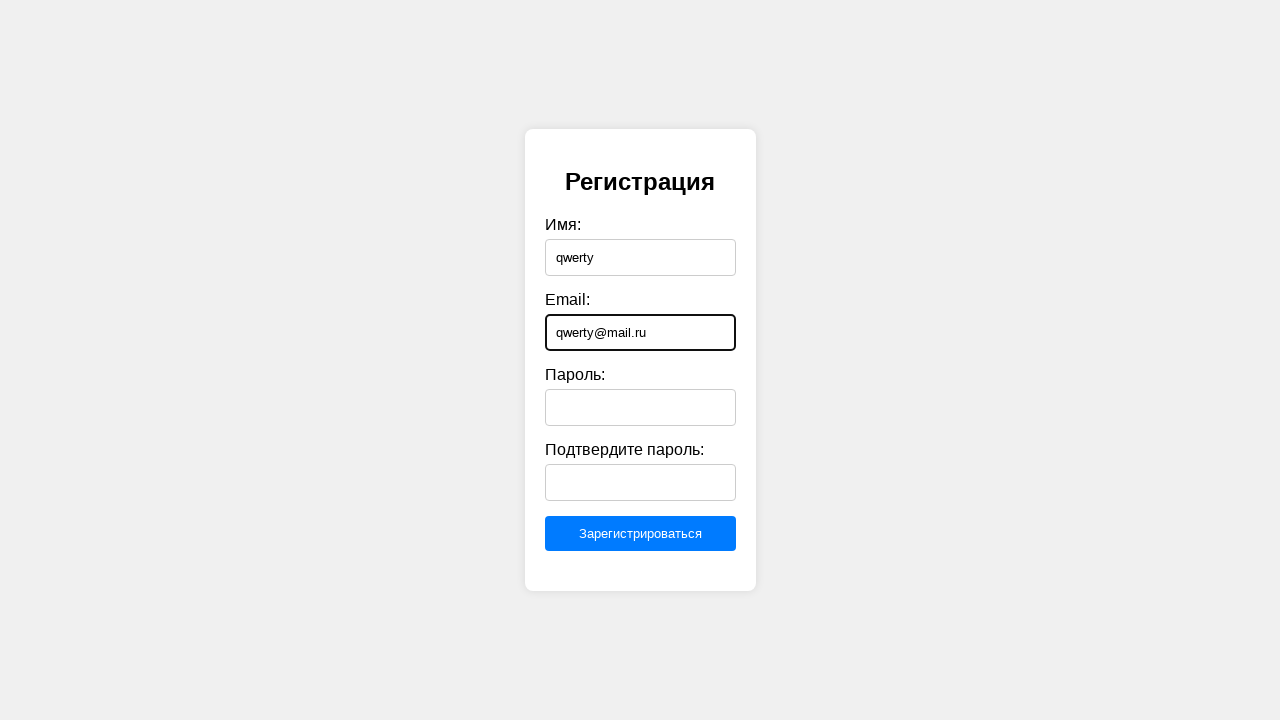

Filled password field with 'Qwertyqwe1' on #password
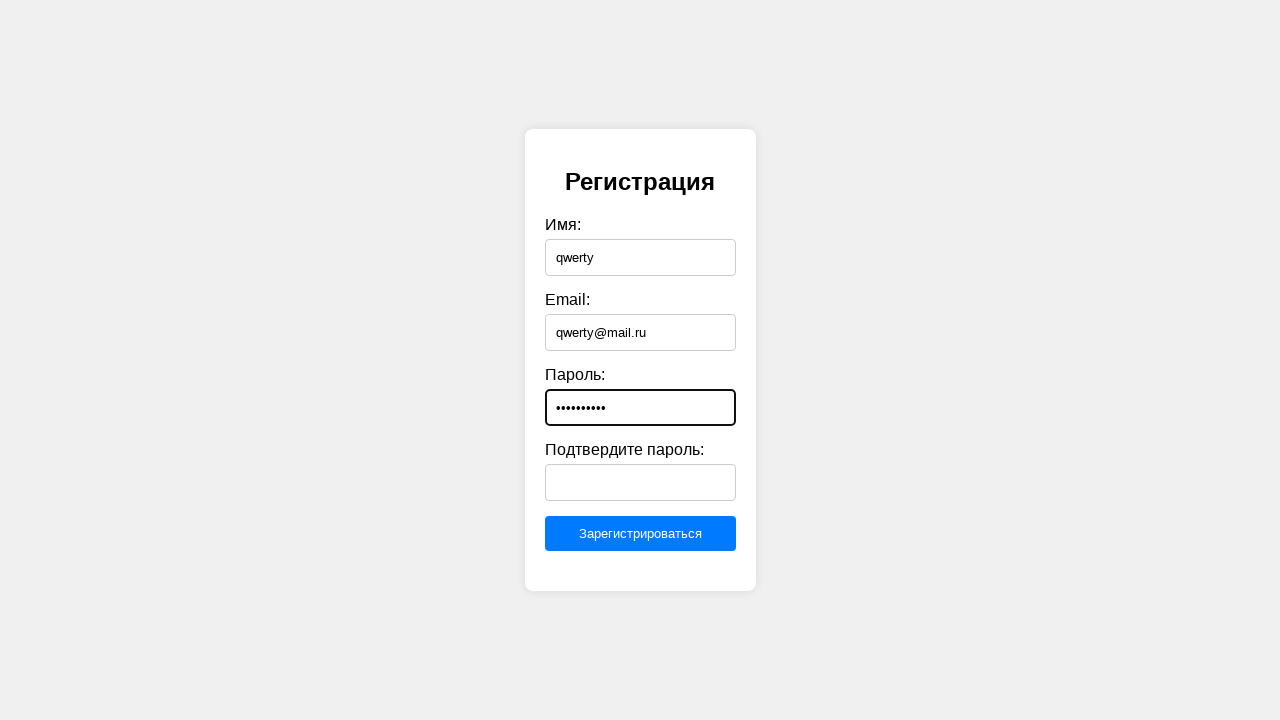

Filled confirm password field with 'Qwertyqwe1!!@#$%^&*()?/"№;:,.<>' on #confirmPassword
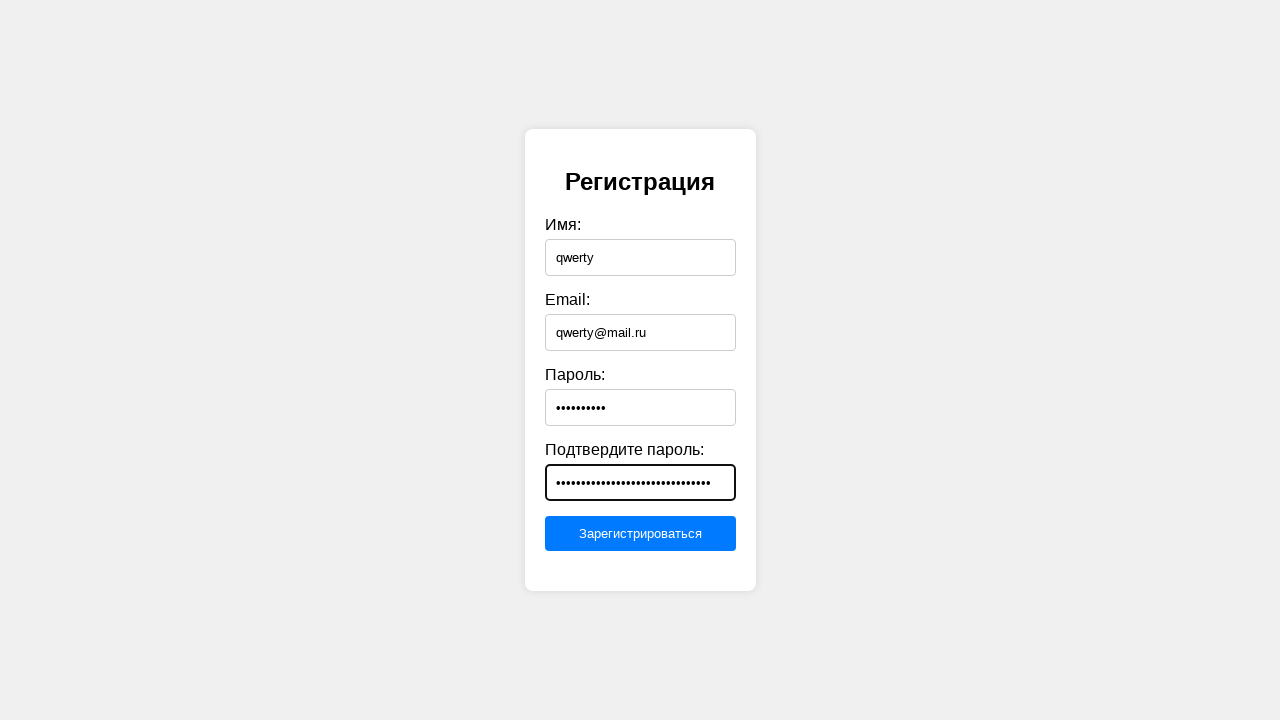

Clicked submit button to register at (640, 534) on [type="submit"]
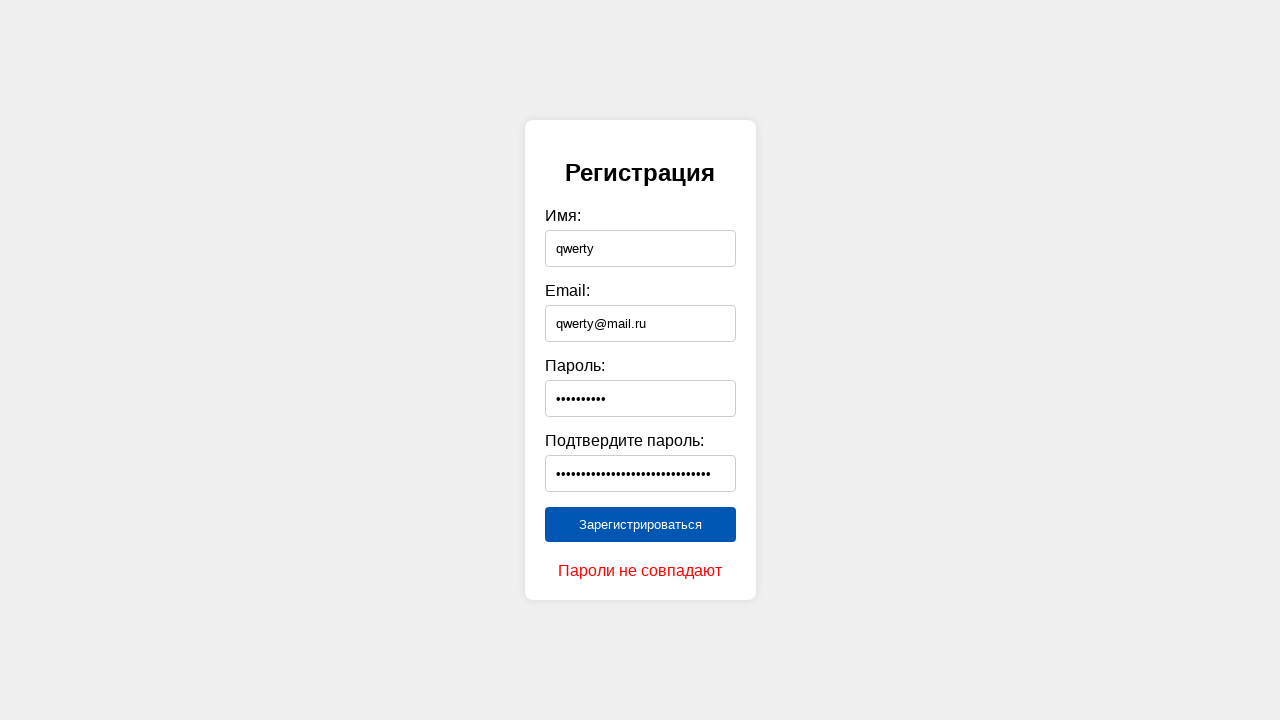

Navigated back to main page (iteration 11/20)
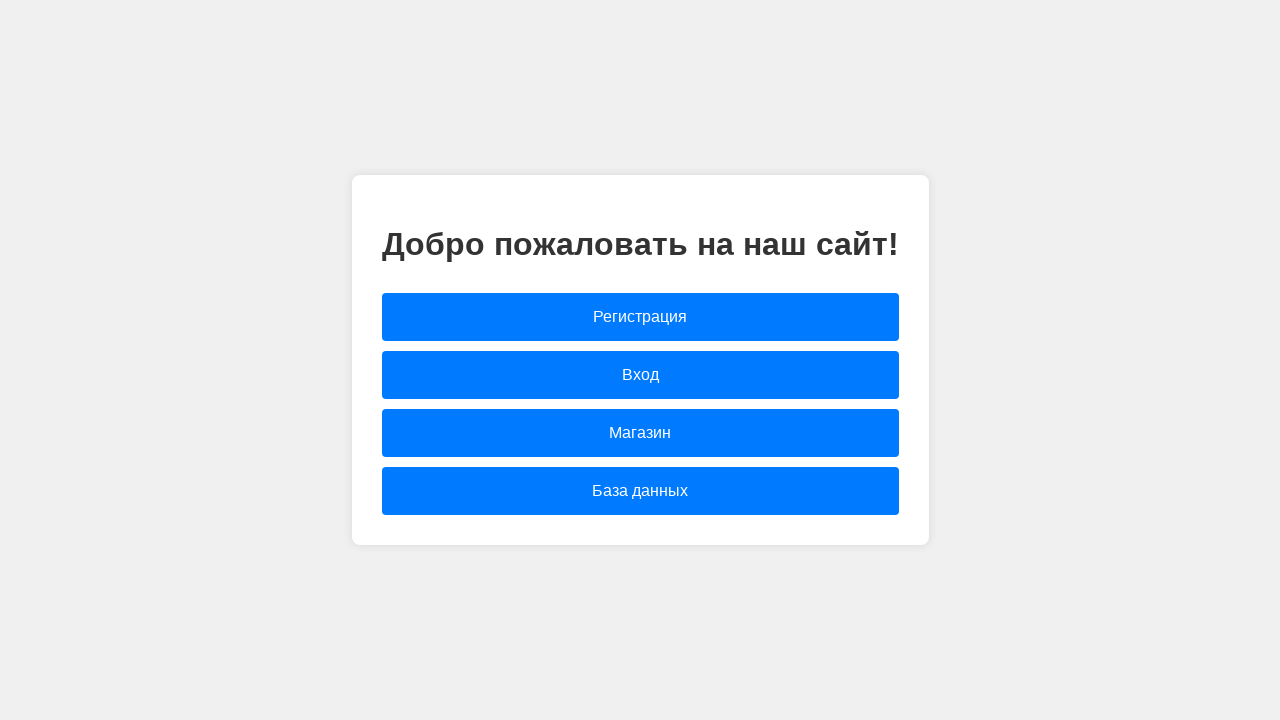

Clicked registration link at (640, 317) on [href="registration.html"]
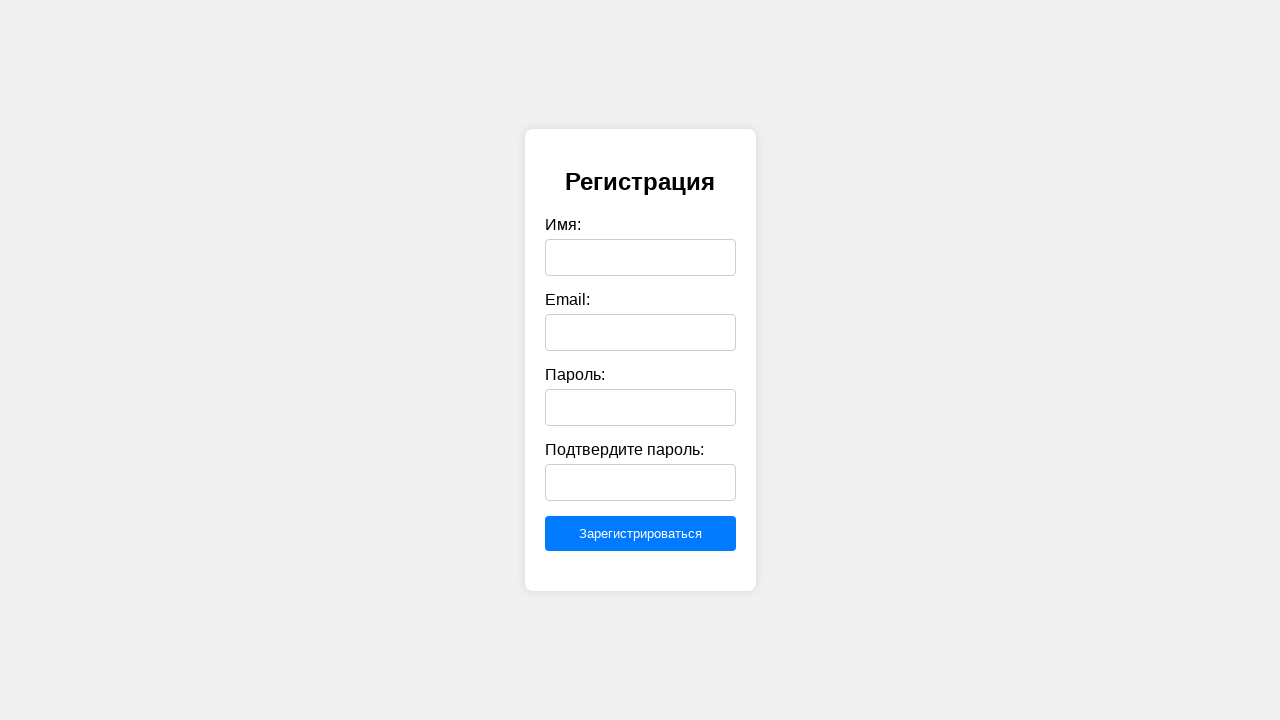

Filled name field with 'qwerty' on #name
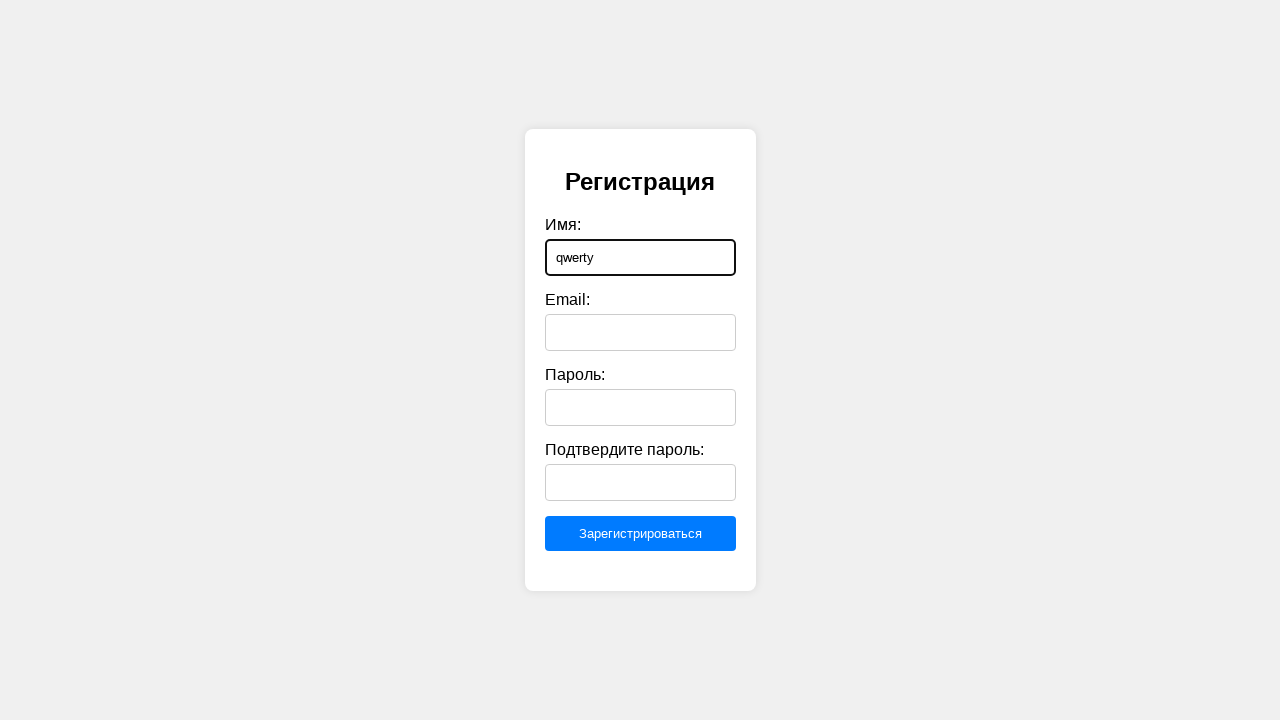

Filled email field with 'qwerty@mail.ru' on #email
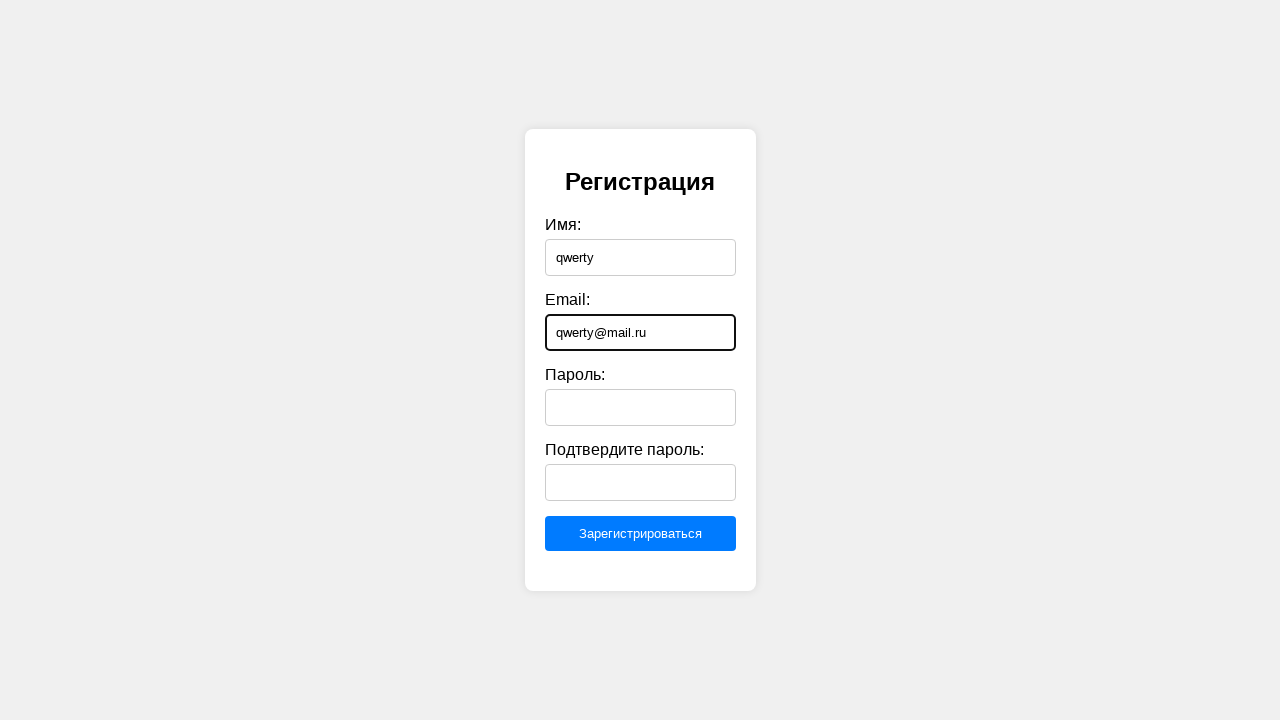

Filled password field with 'Qwertyqwe1!!@#$%^&*()?/"№;:,.<>' on #password
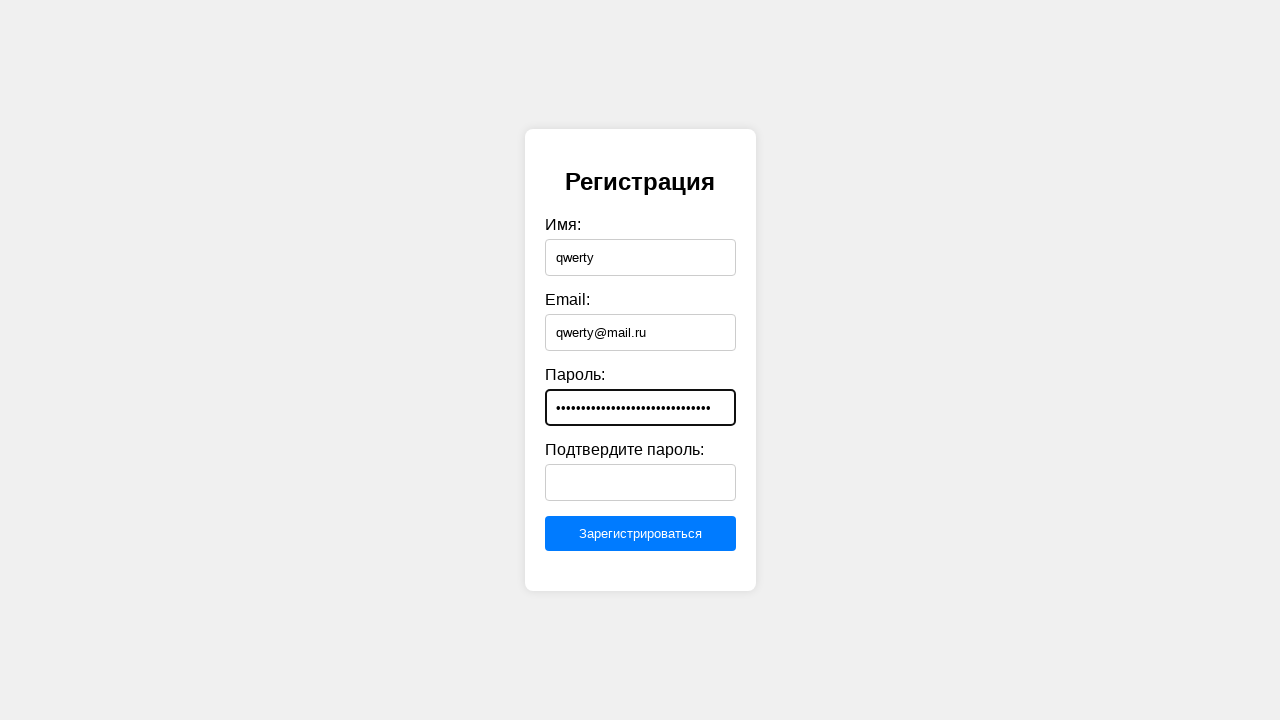

Filled confirm password field with 'Qwertyqwe1' on #confirmPassword
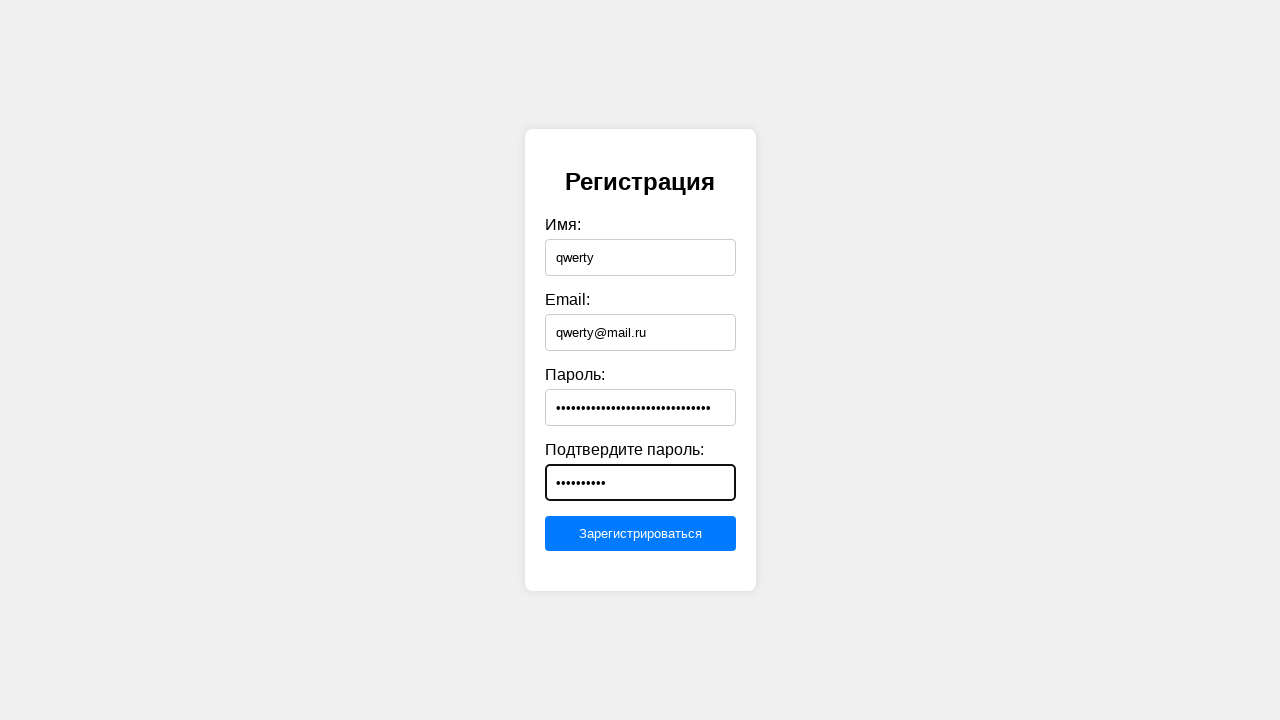

Clicked submit button to register at (640, 534) on [type="submit"]
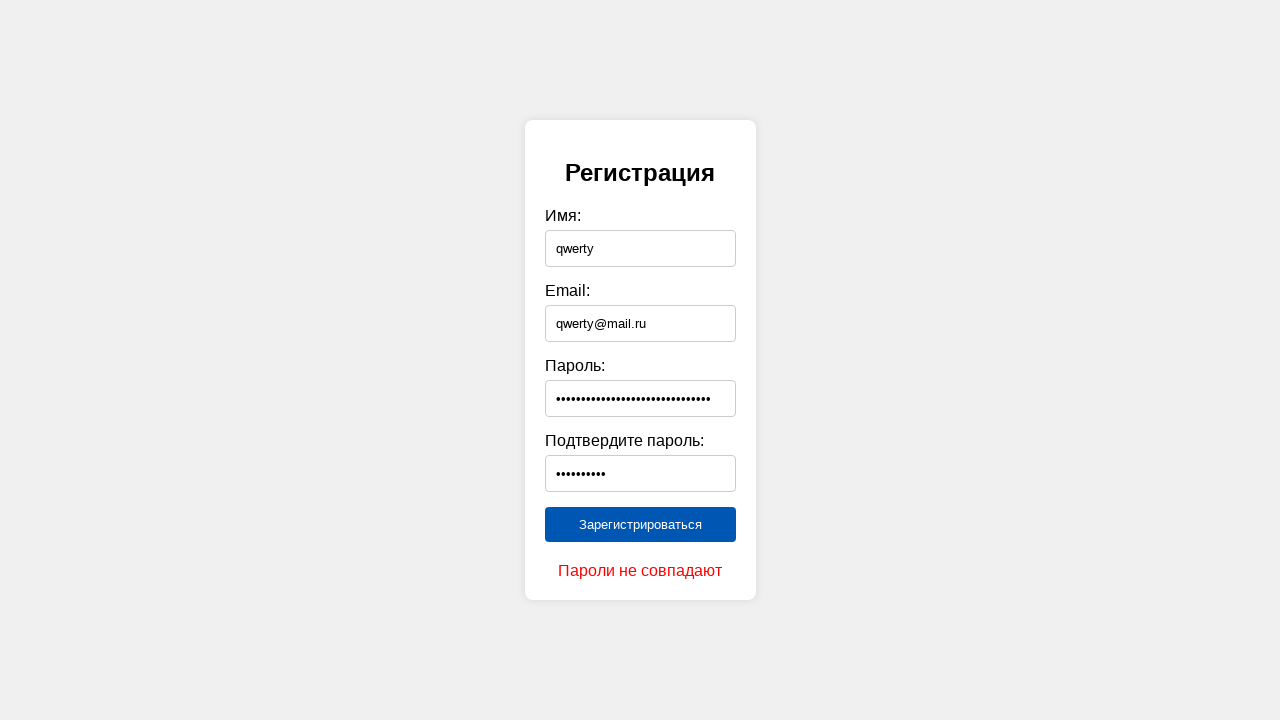

Navigated back to main page (iteration 12/20)
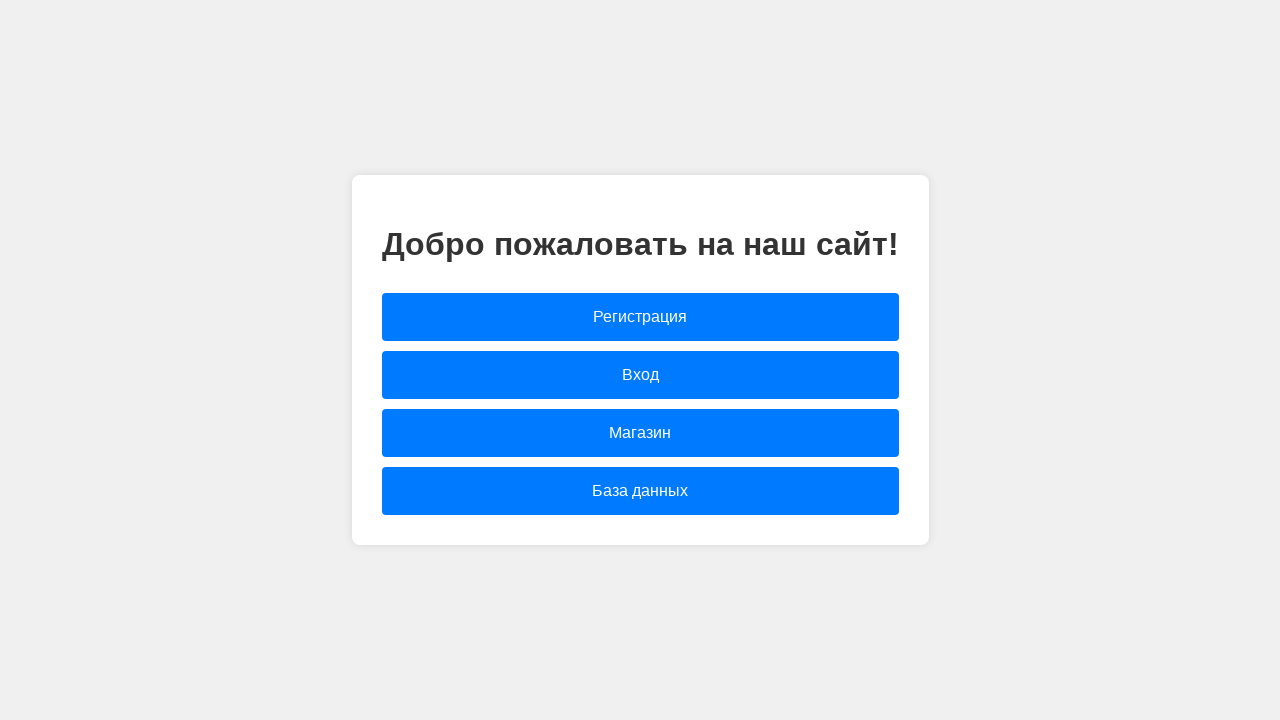

Clicked registration link at (640, 317) on [href="registration.html"]
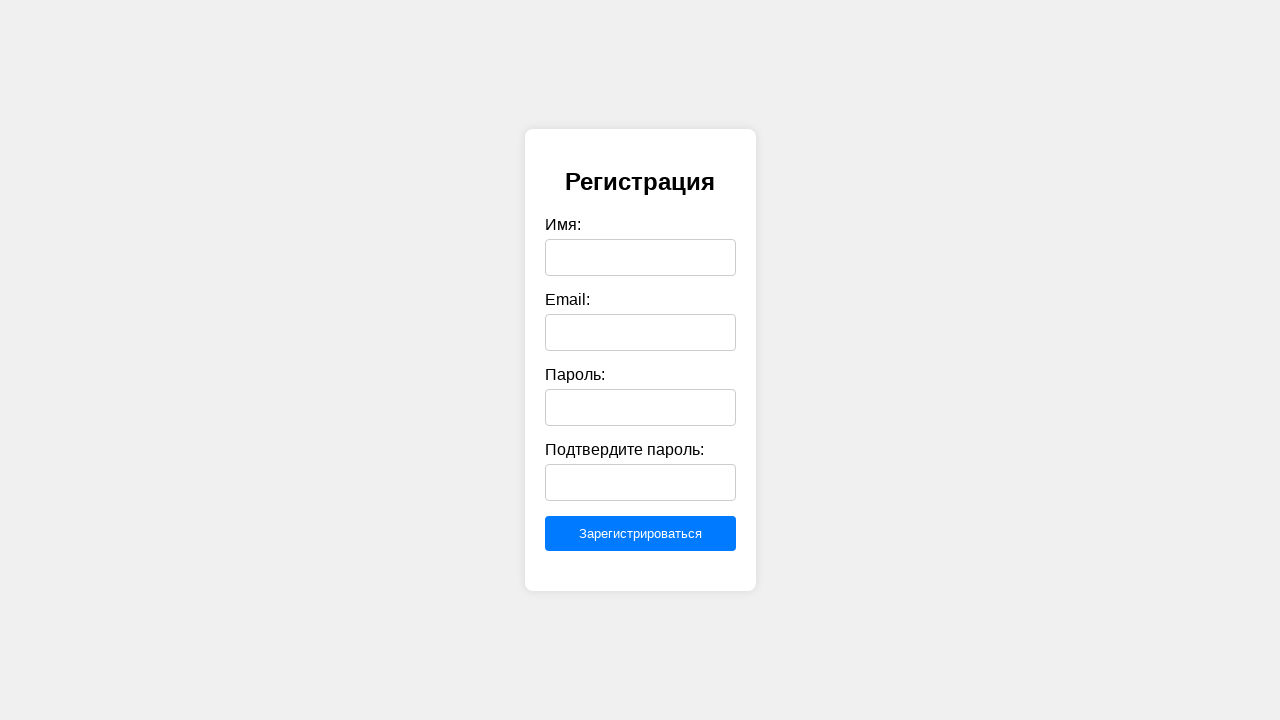

Filled name field with 'qwerty' on #name
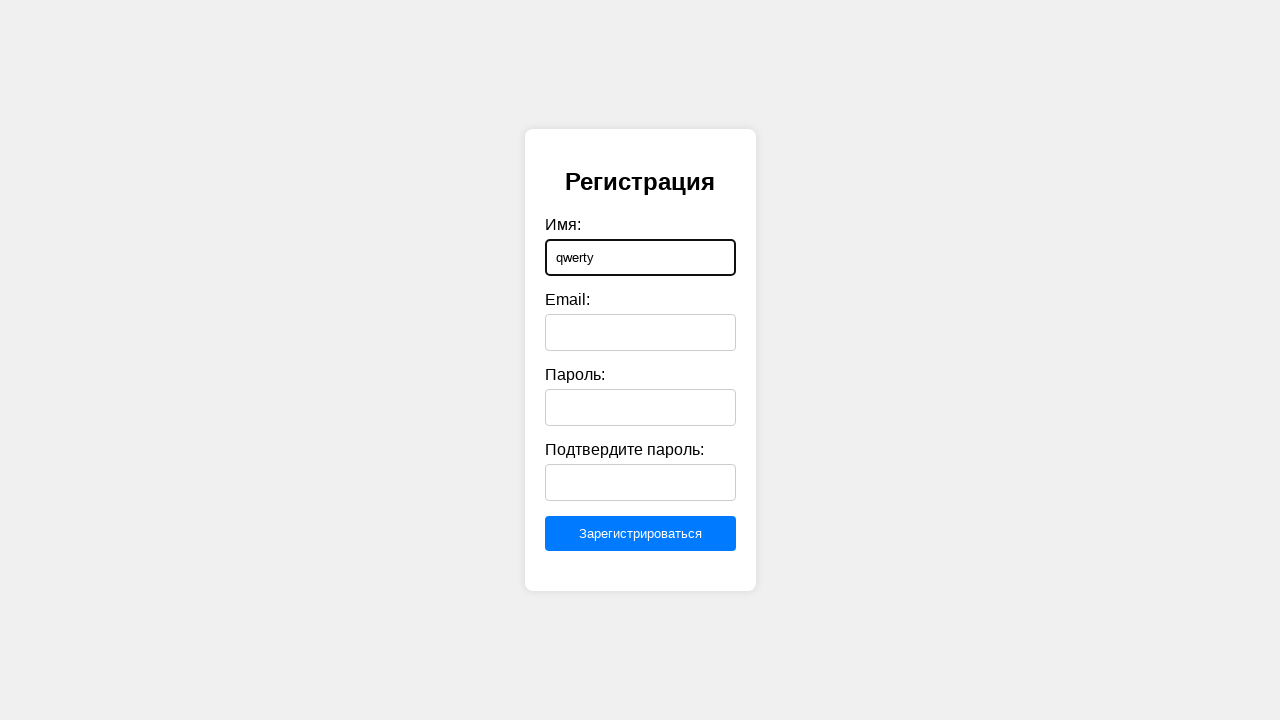

Filled email field with 'qwerty@mail.ru' on #email
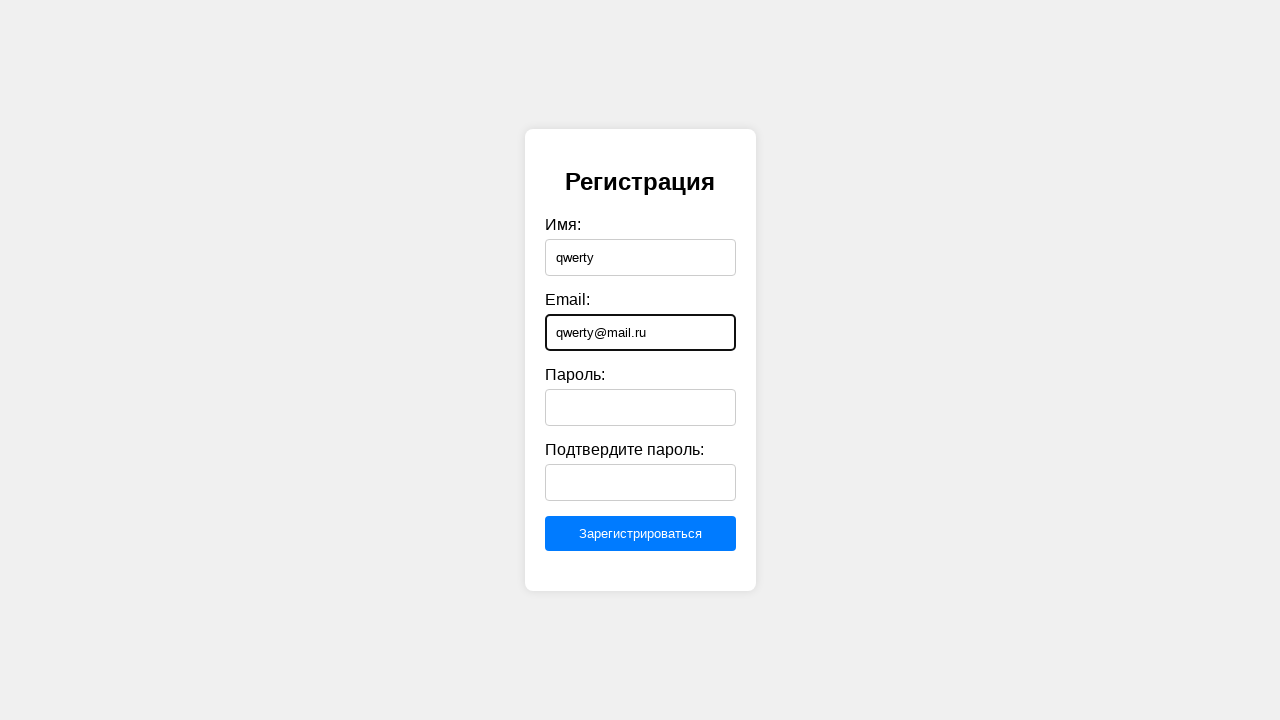

Filled password field with 'QWERTYQWe1' on #password
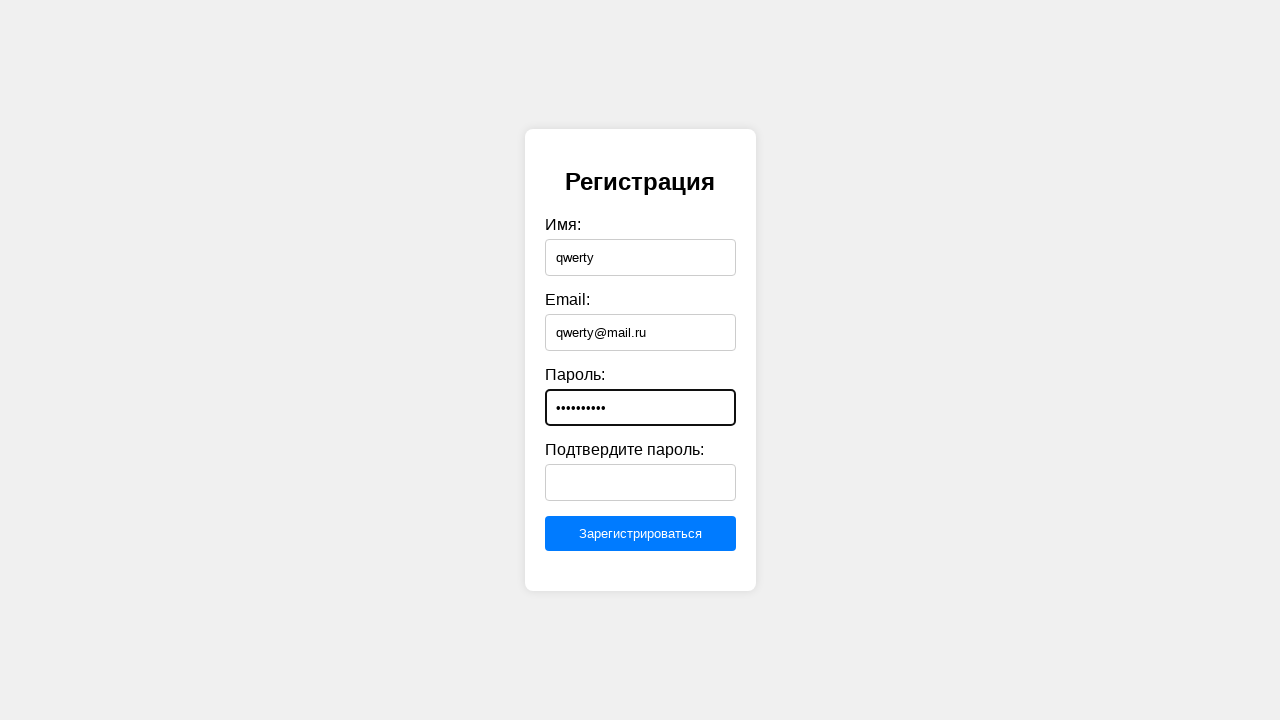

Filled confirm password field with 'QWERTYQWe1' on #confirmPassword
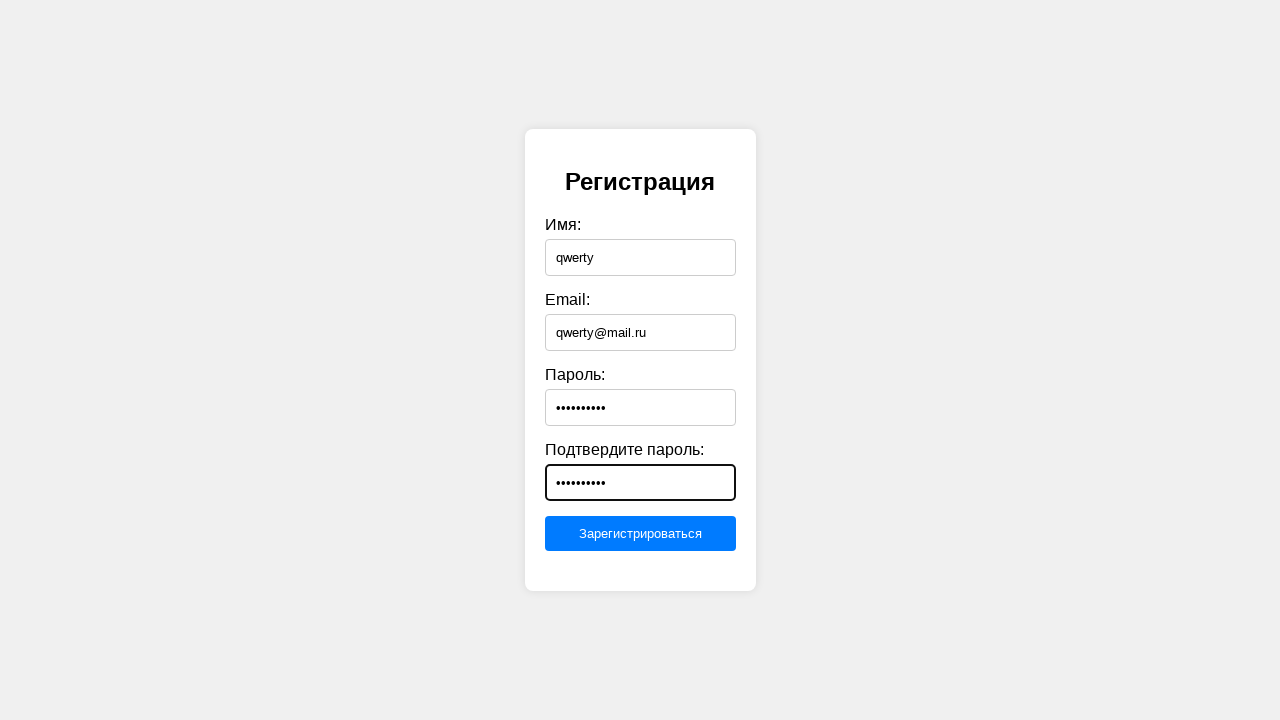

Clicked submit button to register at (640, 534) on [type="submit"]
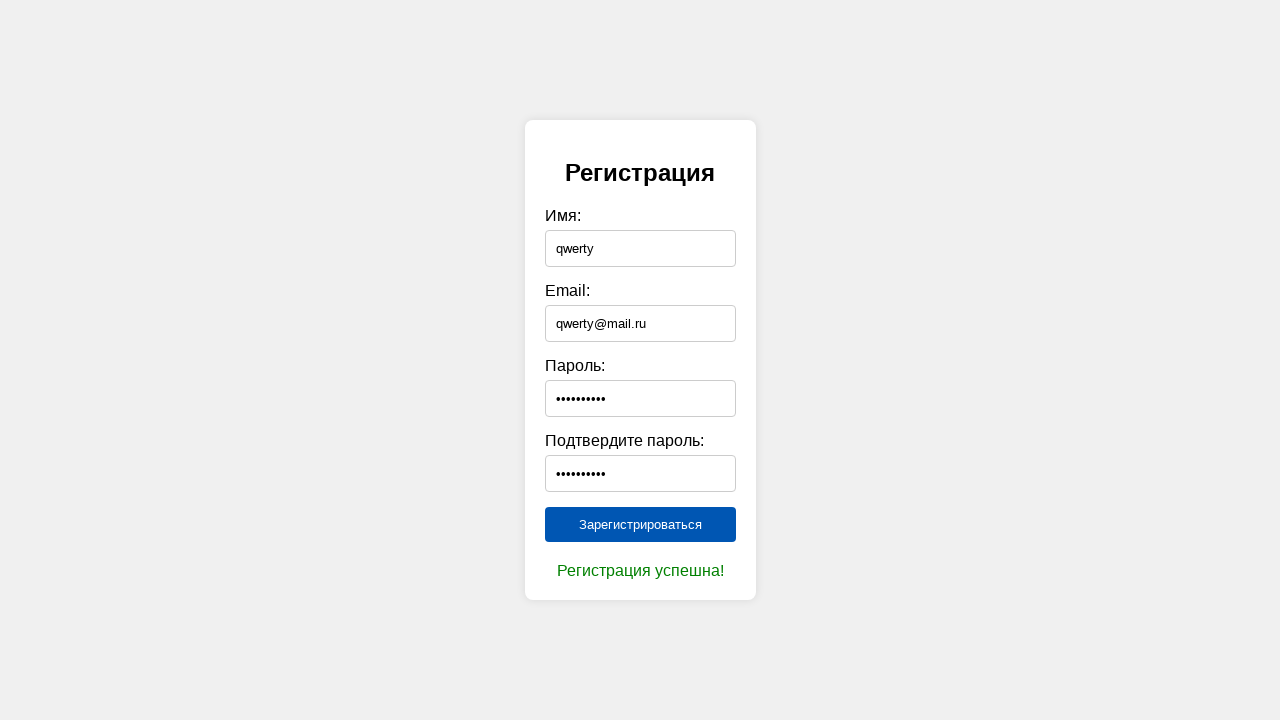

Navigated back to main page (iteration 13/20)
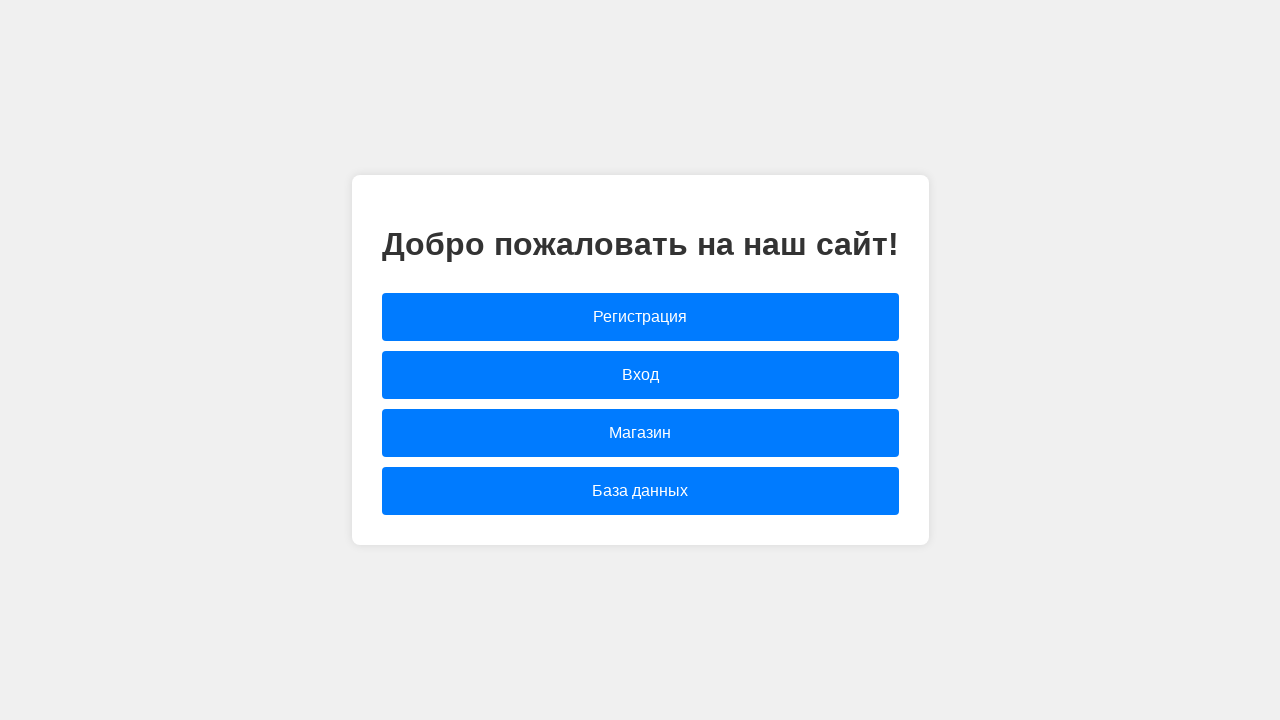

Clicked registration link at (640, 317) on [href="registration.html"]
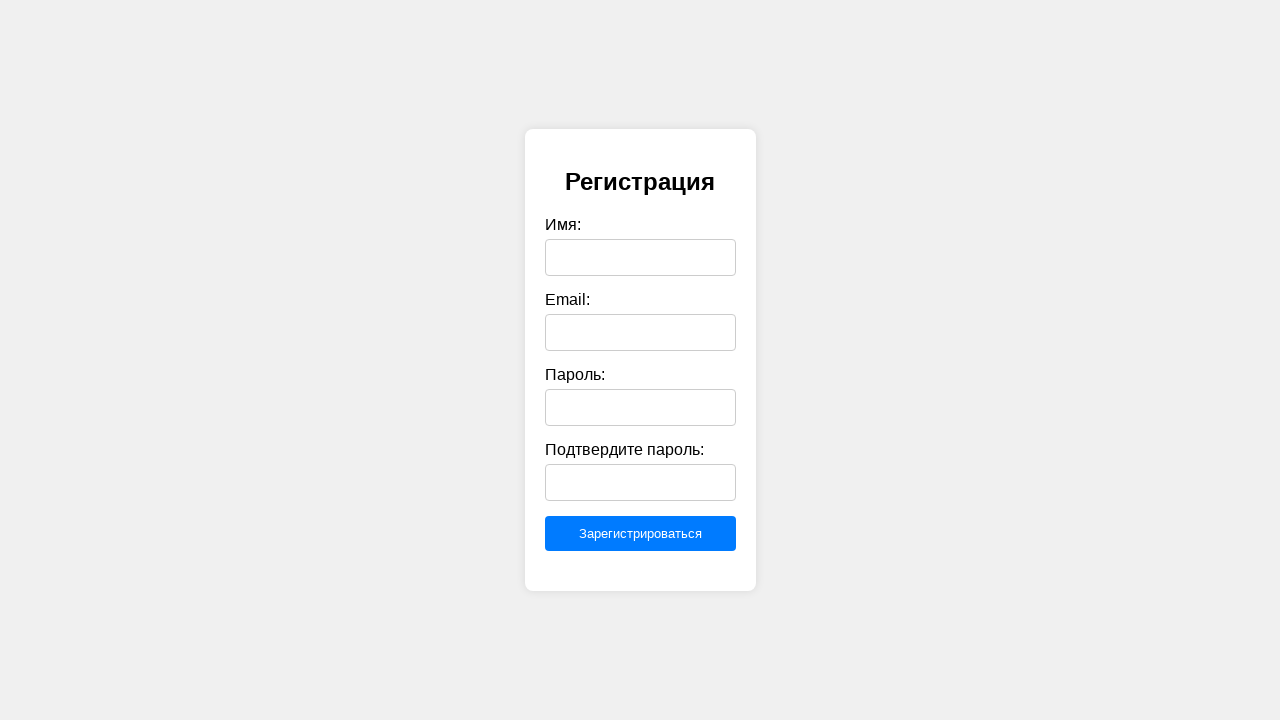

Filled name field with 'qwerty' on #name
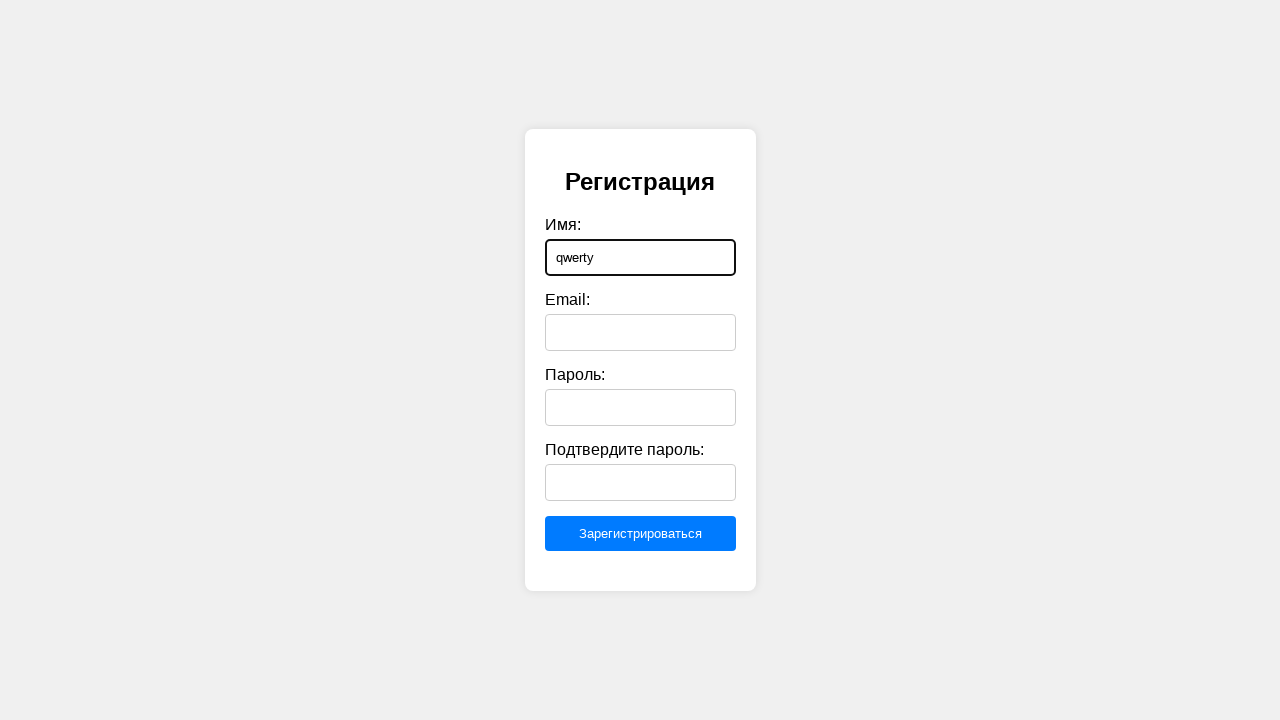

Filled email field with 'qwerty@mail.ru' on #email
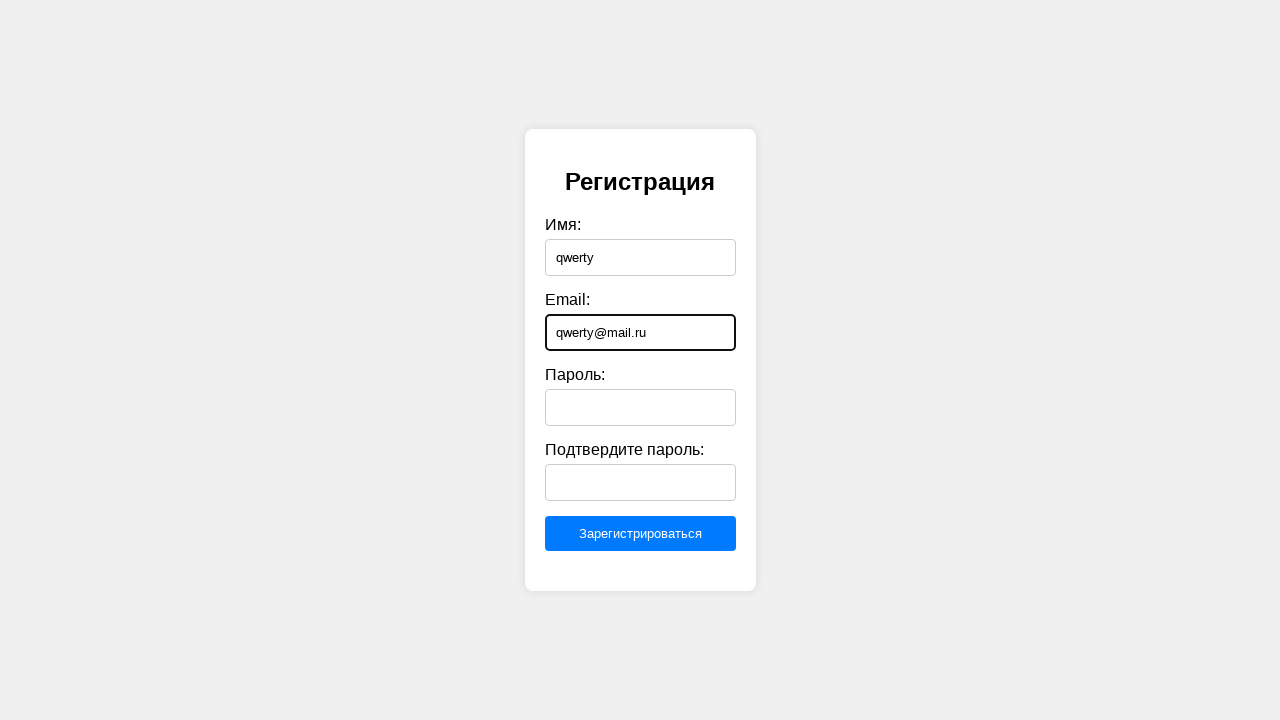

Filled password field with 'Qwertyqwe1!!@#$%^&*()?/"№;:,.<>' on #password
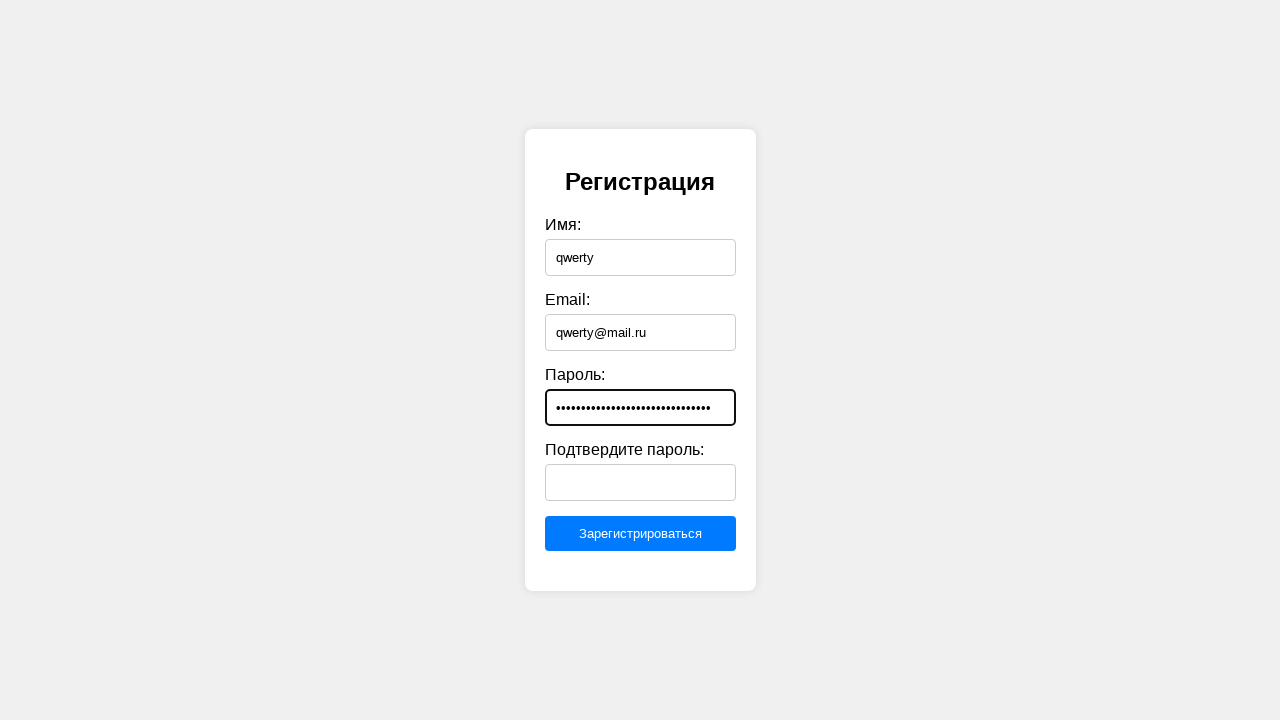

Filled confirm password field with 'Qw123456' on #confirmPassword
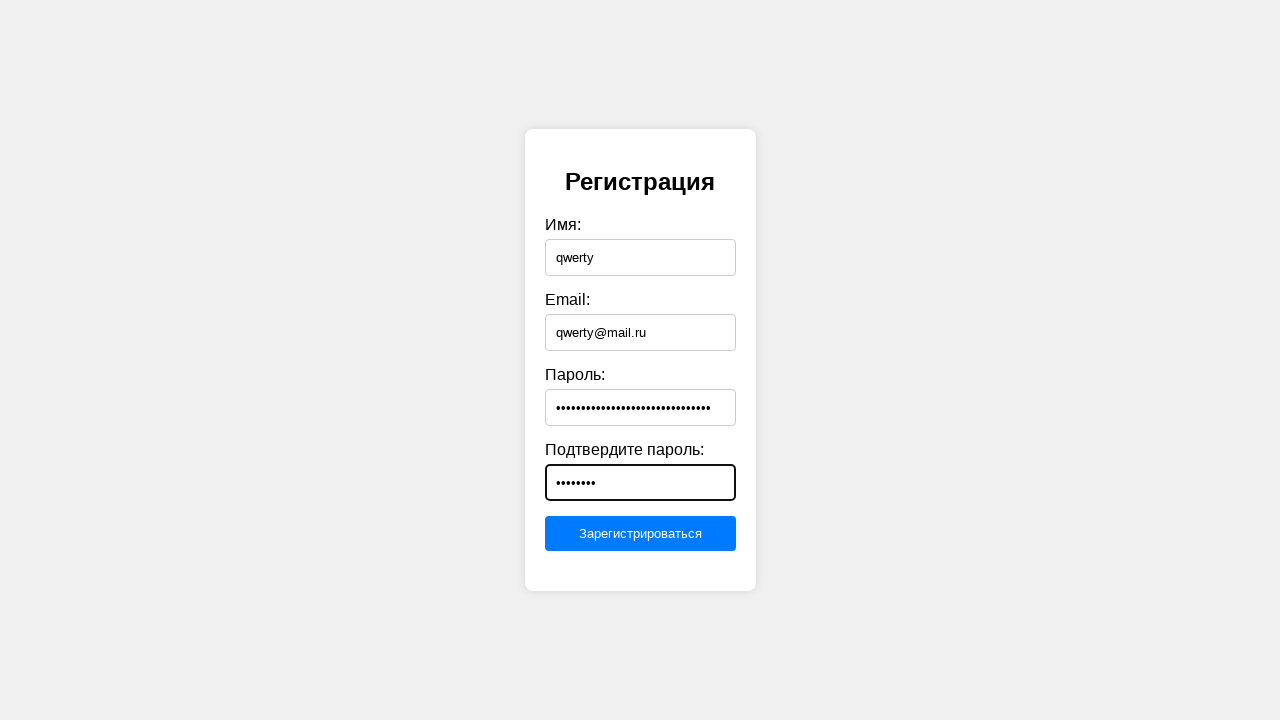

Clicked submit button to register at (640, 534) on [type="submit"]
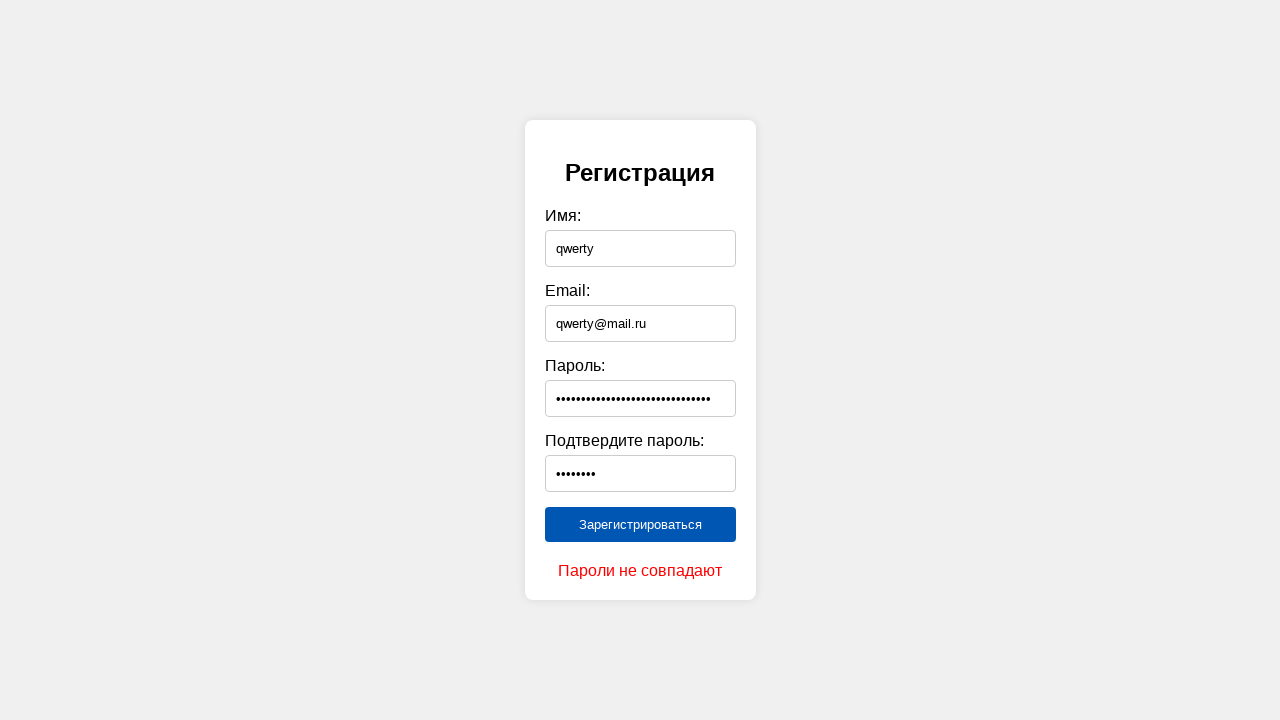

Navigated back to main page (iteration 14/20)
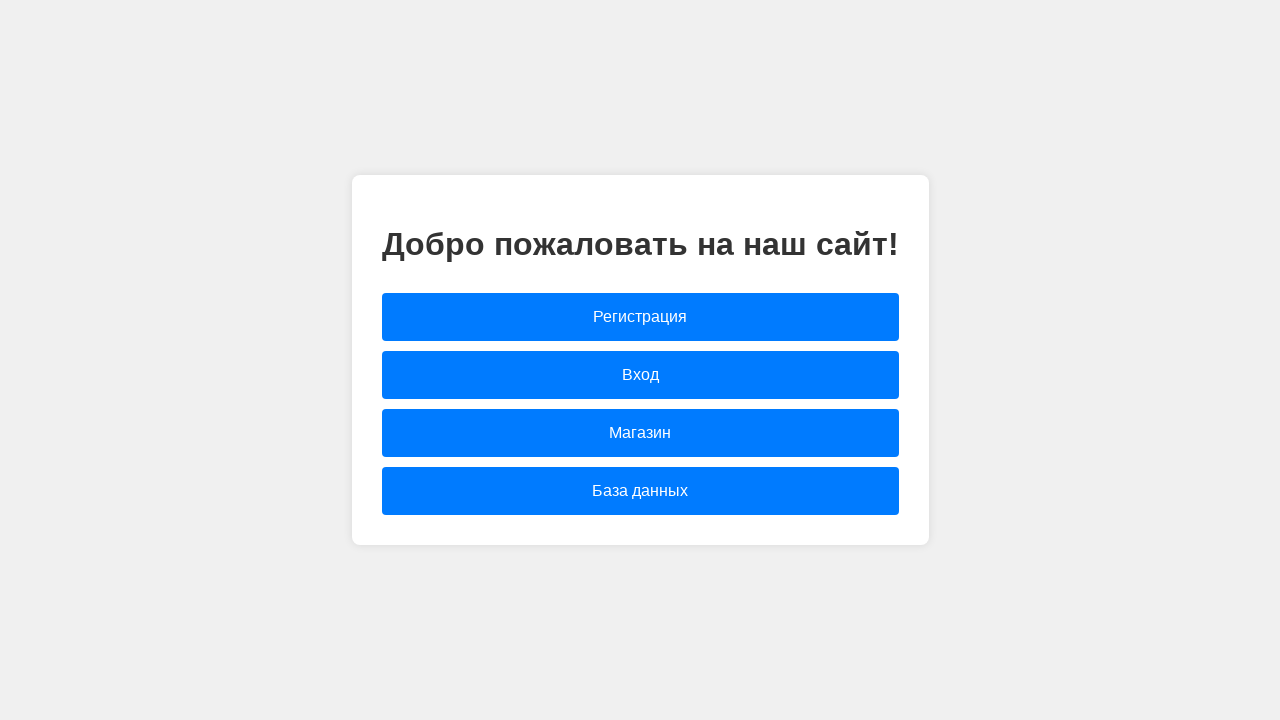

Clicked registration link at (640, 317) on [href="registration.html"]
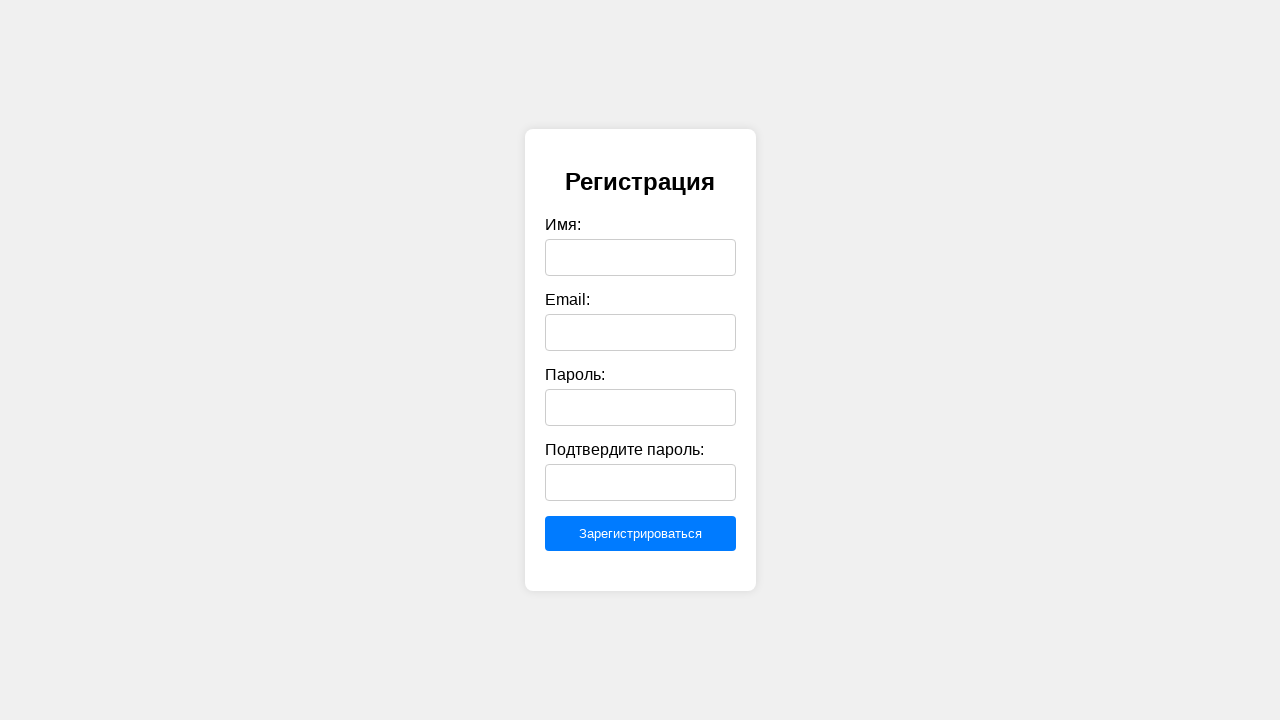

Filled name field with 'qwerty' on #name
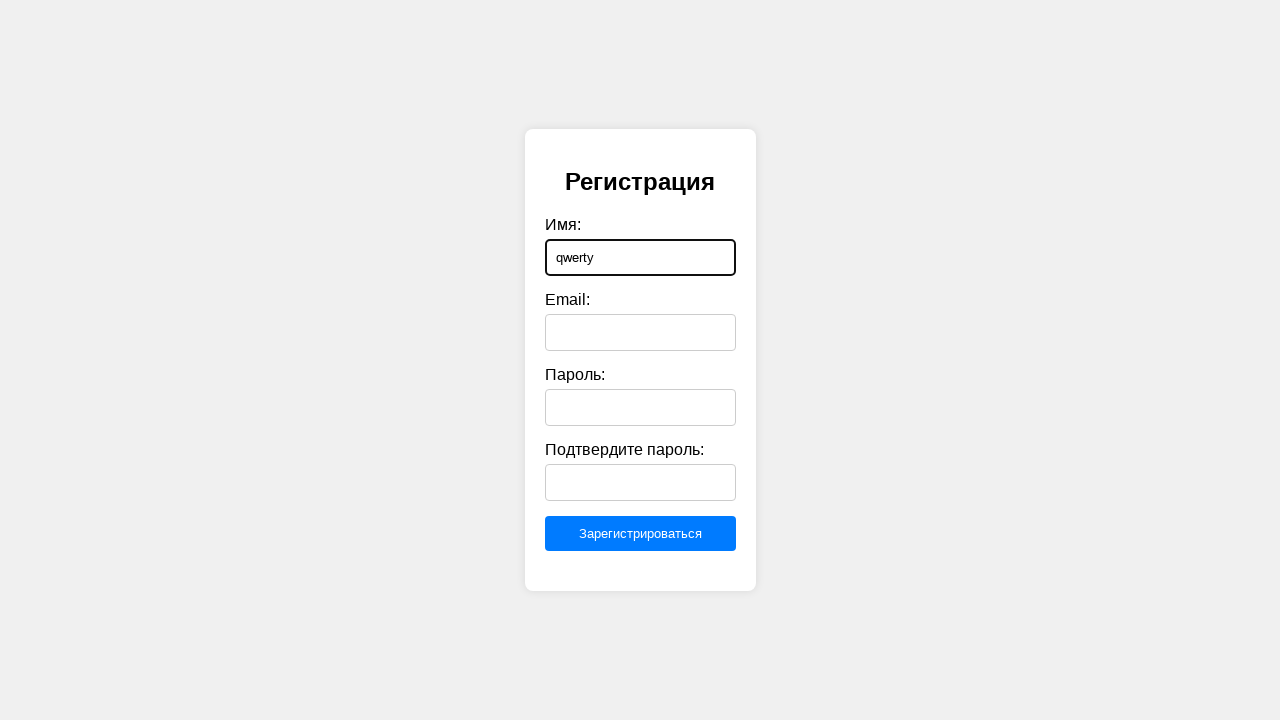

Filled email field with 'qwerty@mail.ru' on #email
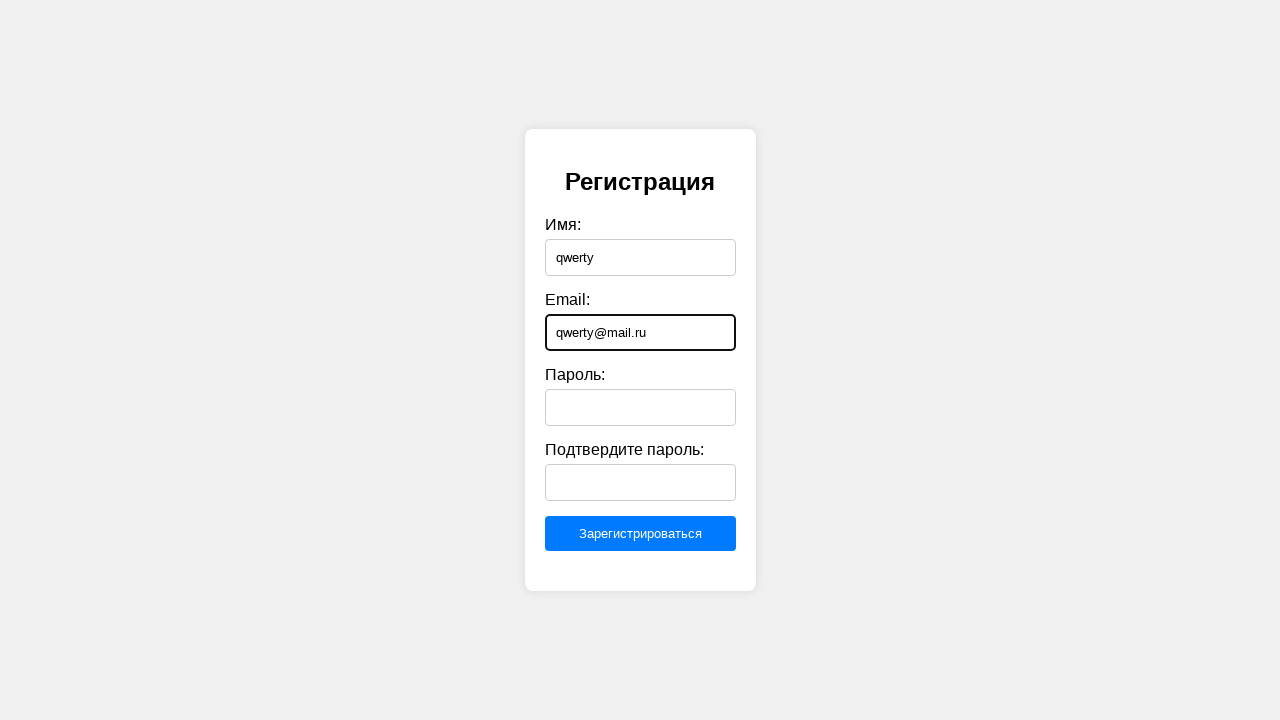

Filled password field with 'Qwertyqwe1' on #password
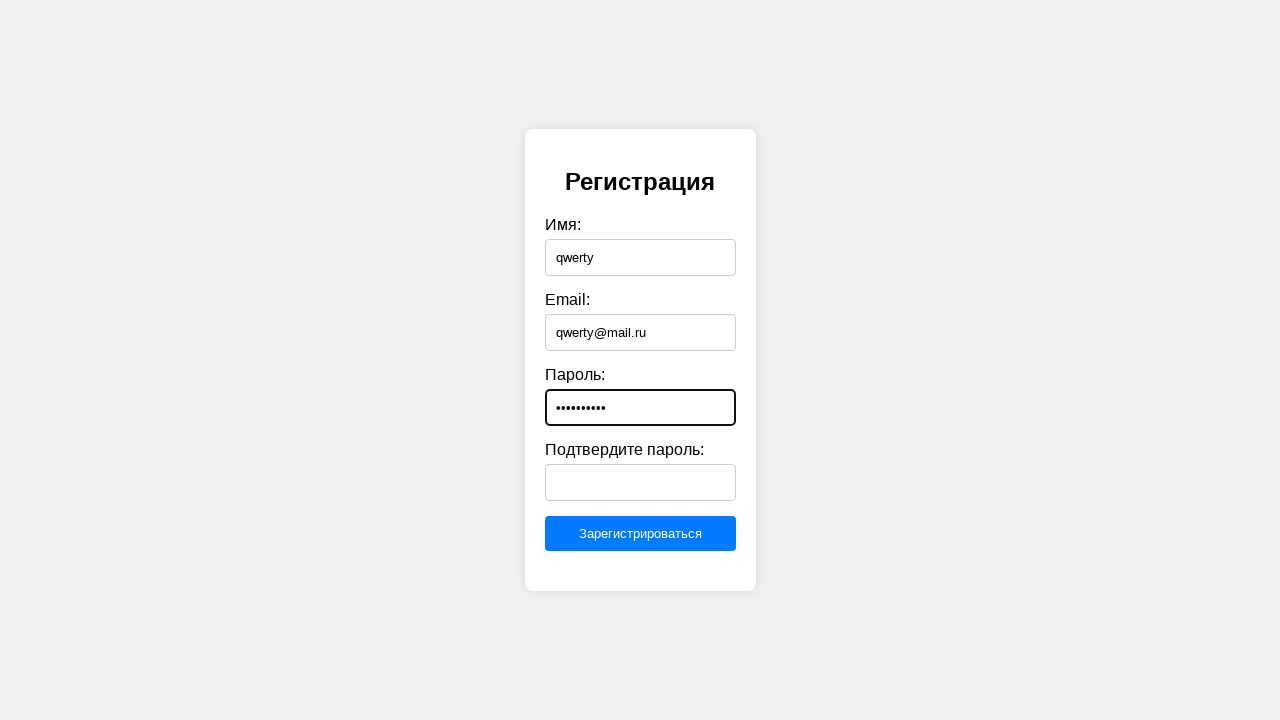

Filled confirm password field with 'Qwertyqwe1!!@#$%^&*()?/"№;:,.<>' on #confirmPassword
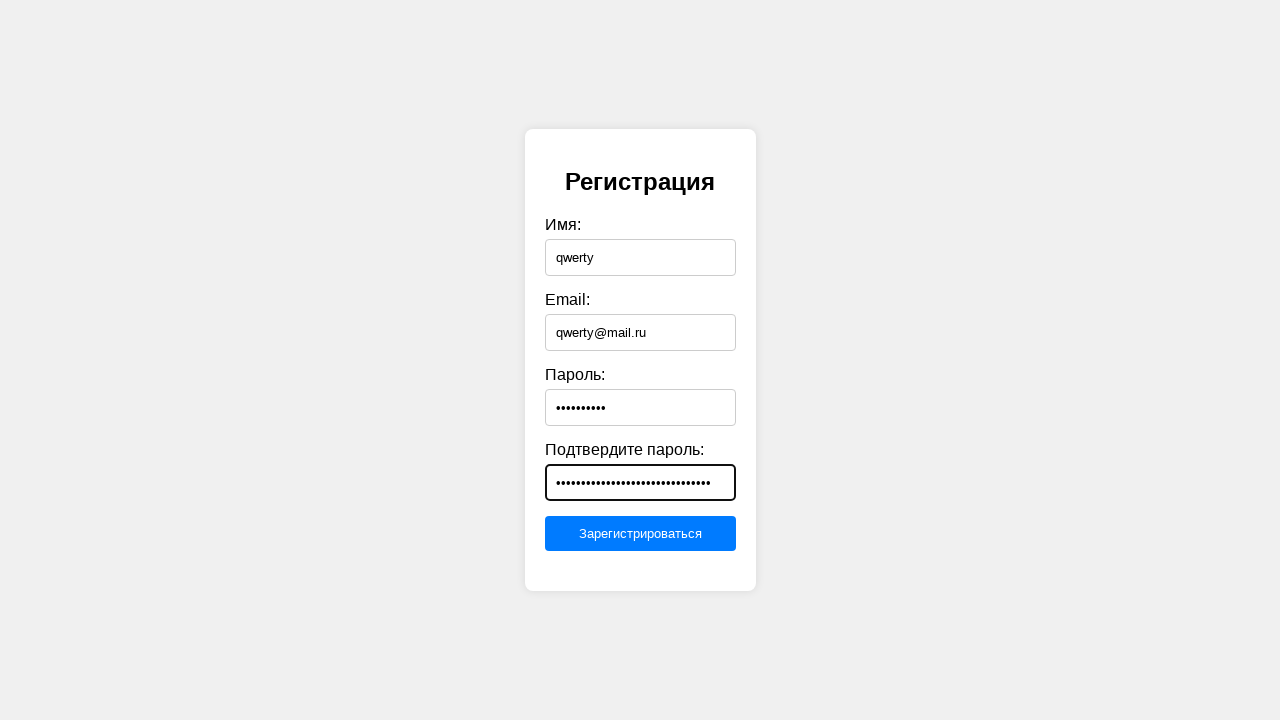

Clicked submit button to register at (640, 534) on [type="submit"]
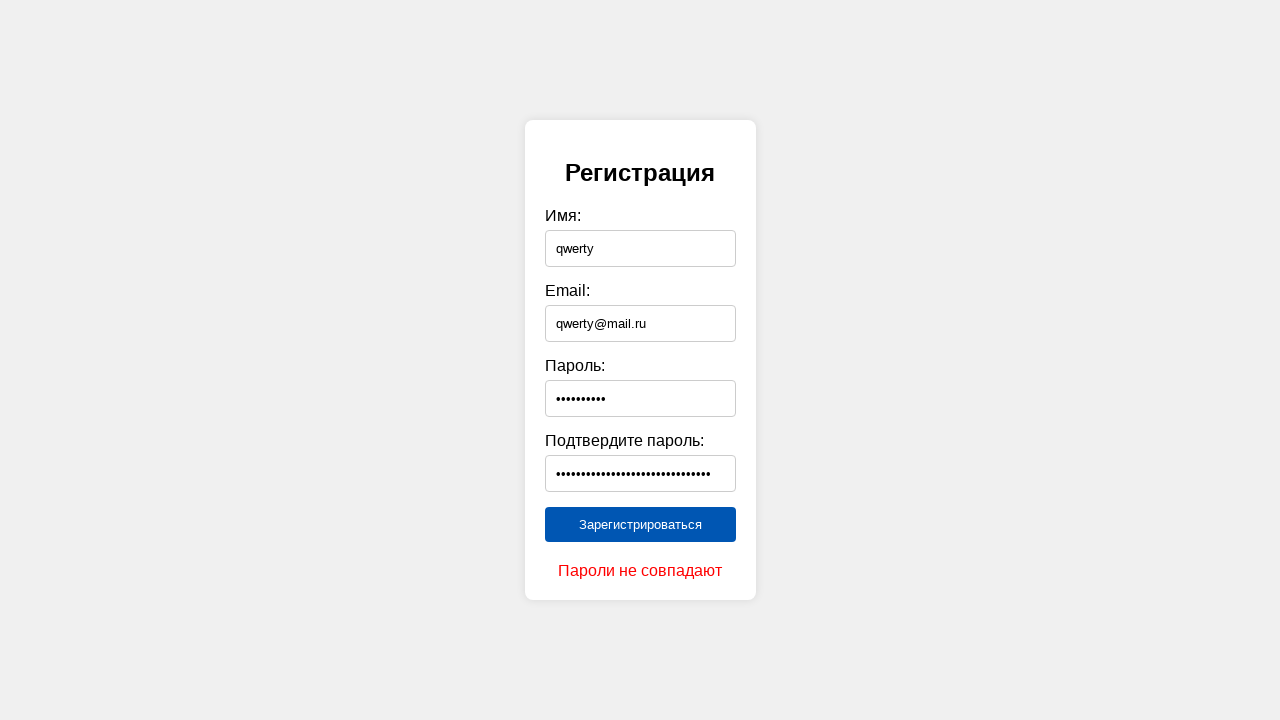

Navigated back to main page (iteration 15/20)
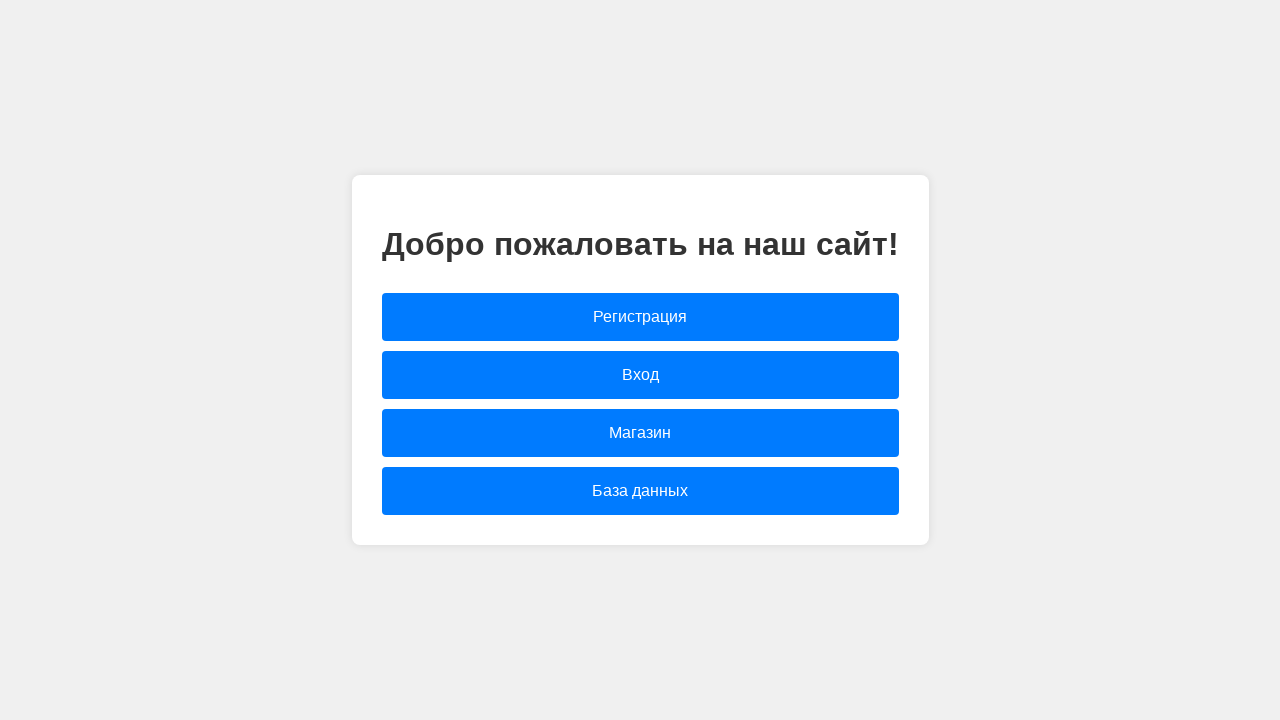

Clicked registration link at (640, 317) on [href="registration.html"]
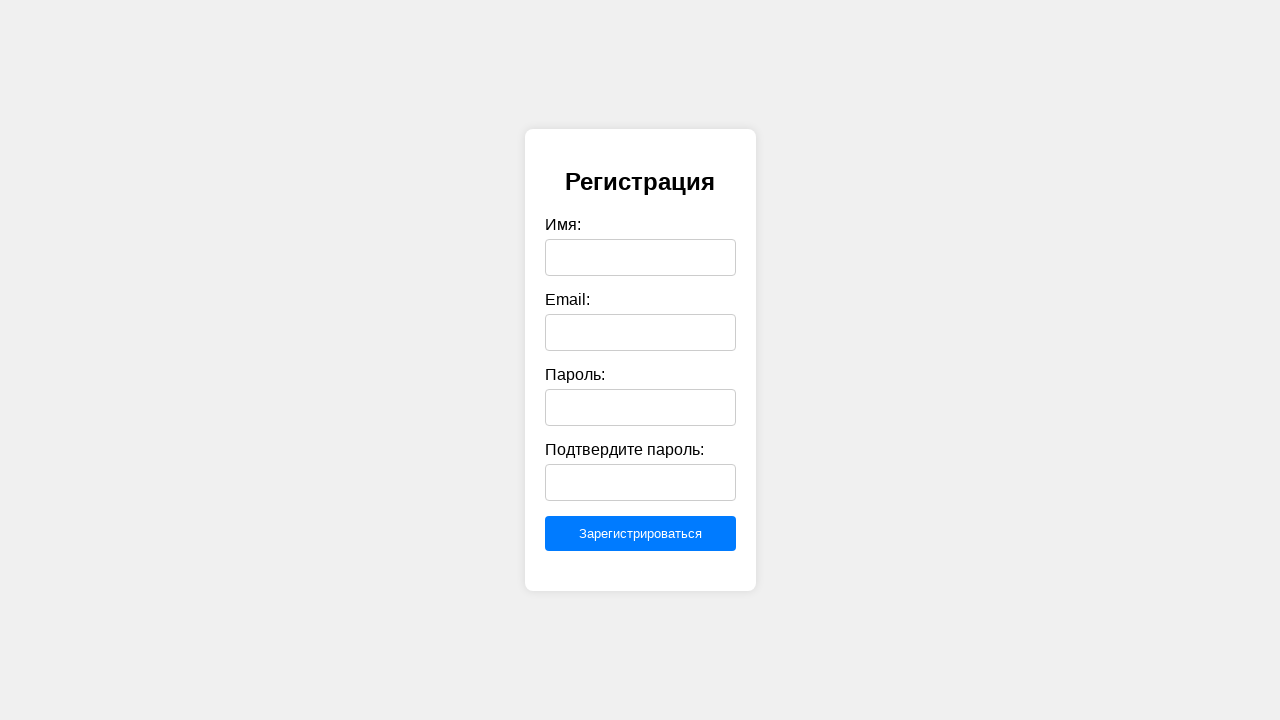

Filled name field with 'qwerty' on #name
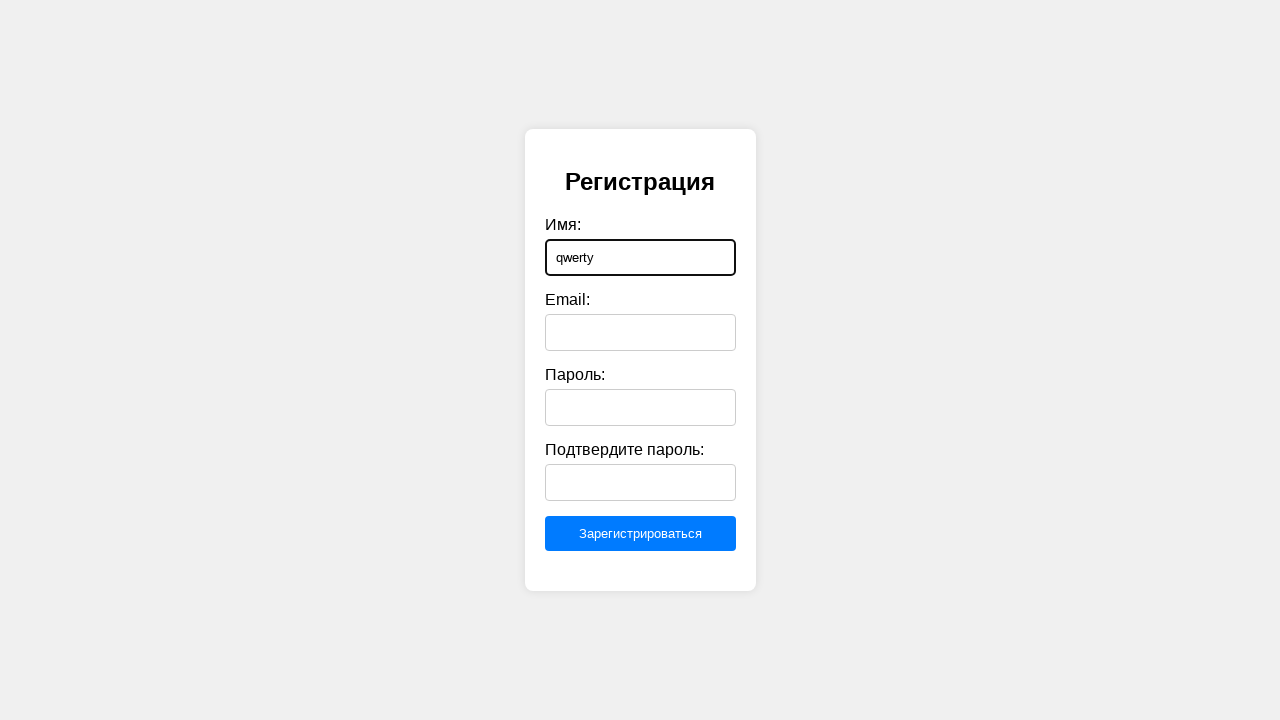

Filled email field with 'qwerty@mail.ru' on #email
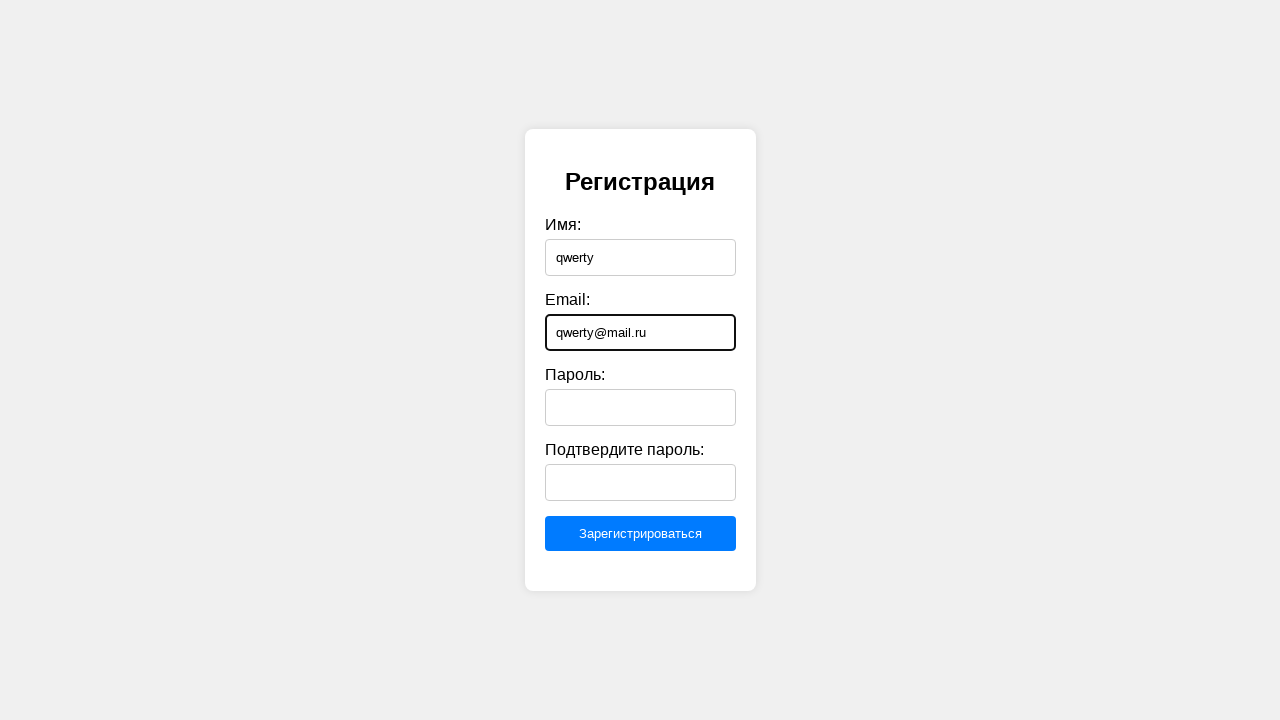

Filled password field with 'Qw123456' on #password
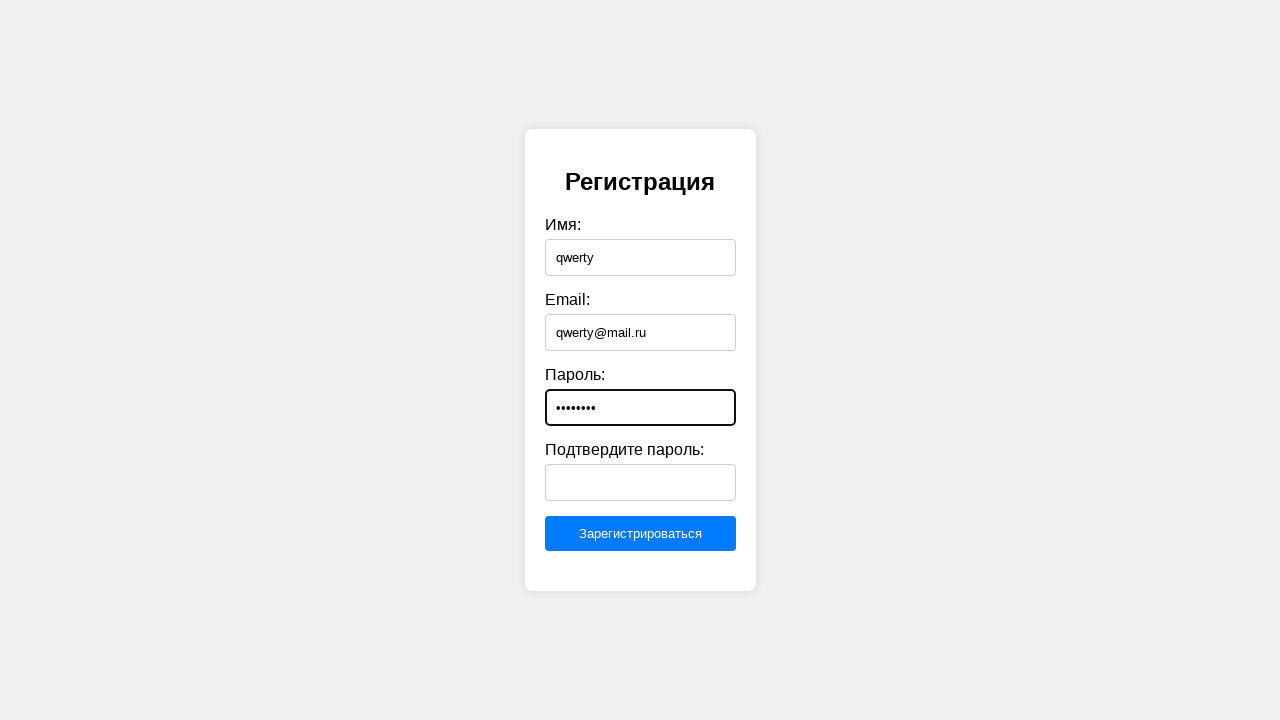

Filled confirm password field with 'Qwertyqwe1' on #confirmPassword
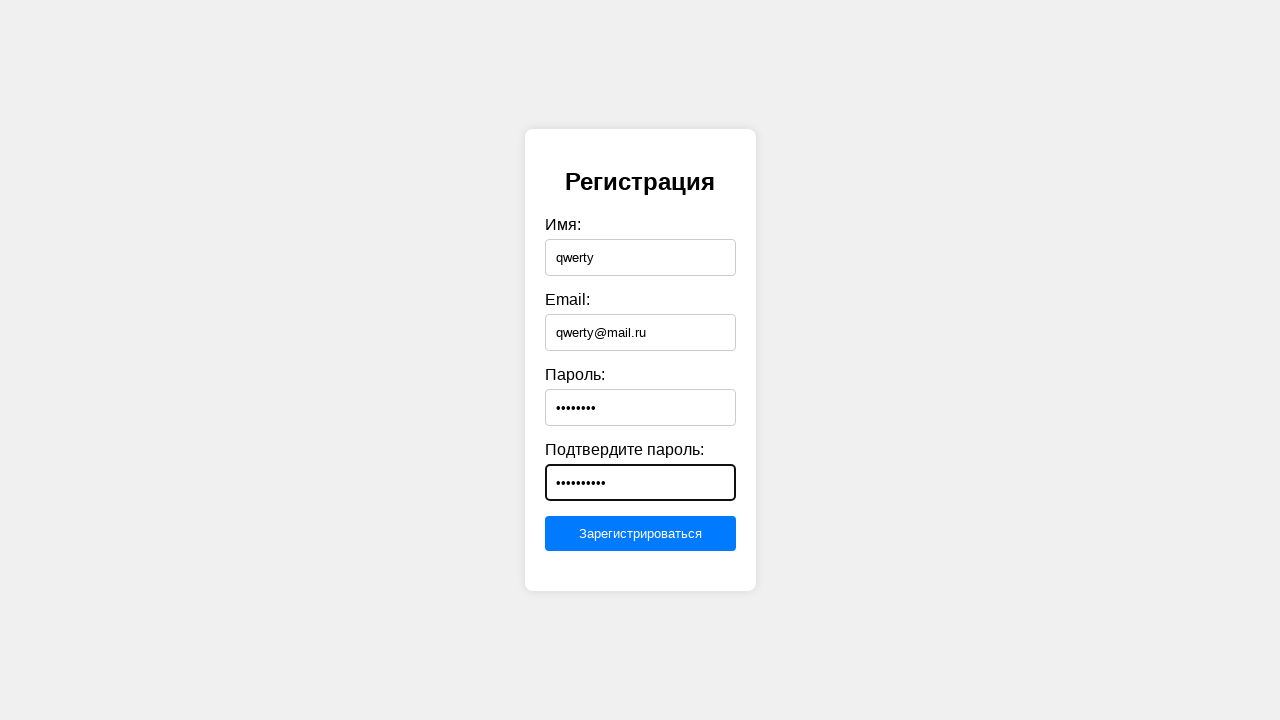

Clicked submit button to register at (640, 534) on [type="submit"]
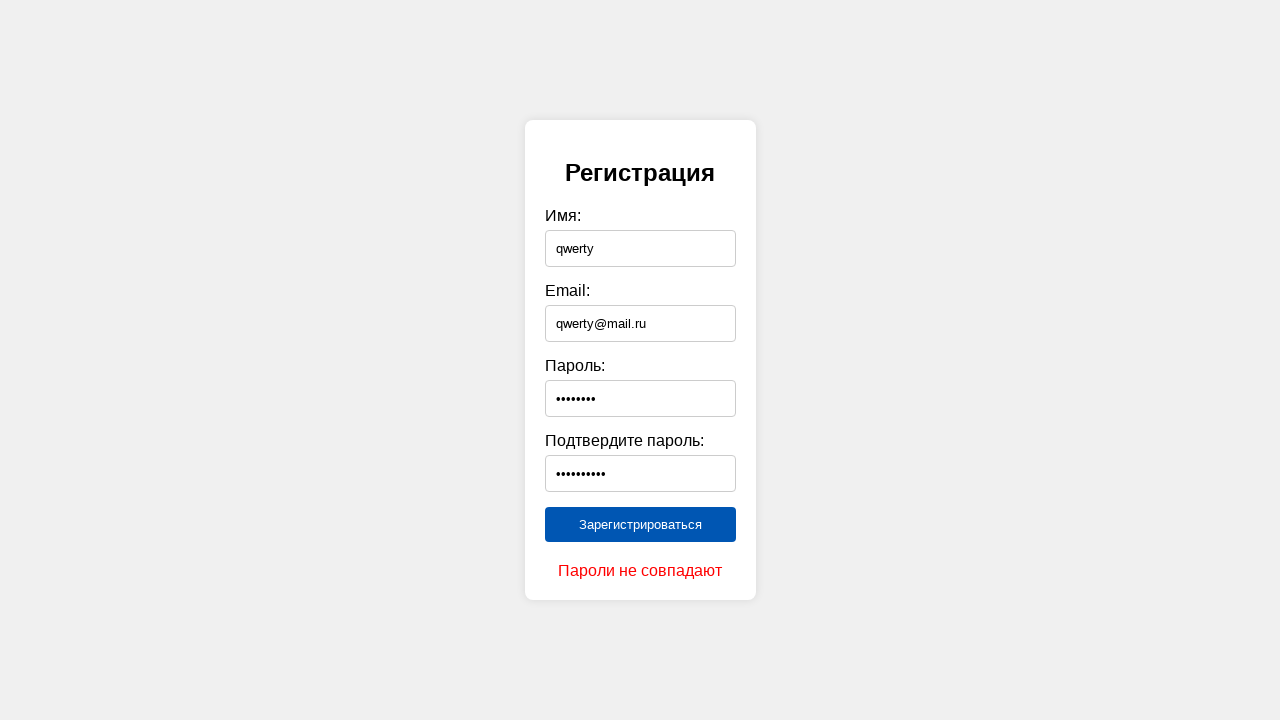

Navigated back to main page (iteration 16/20)
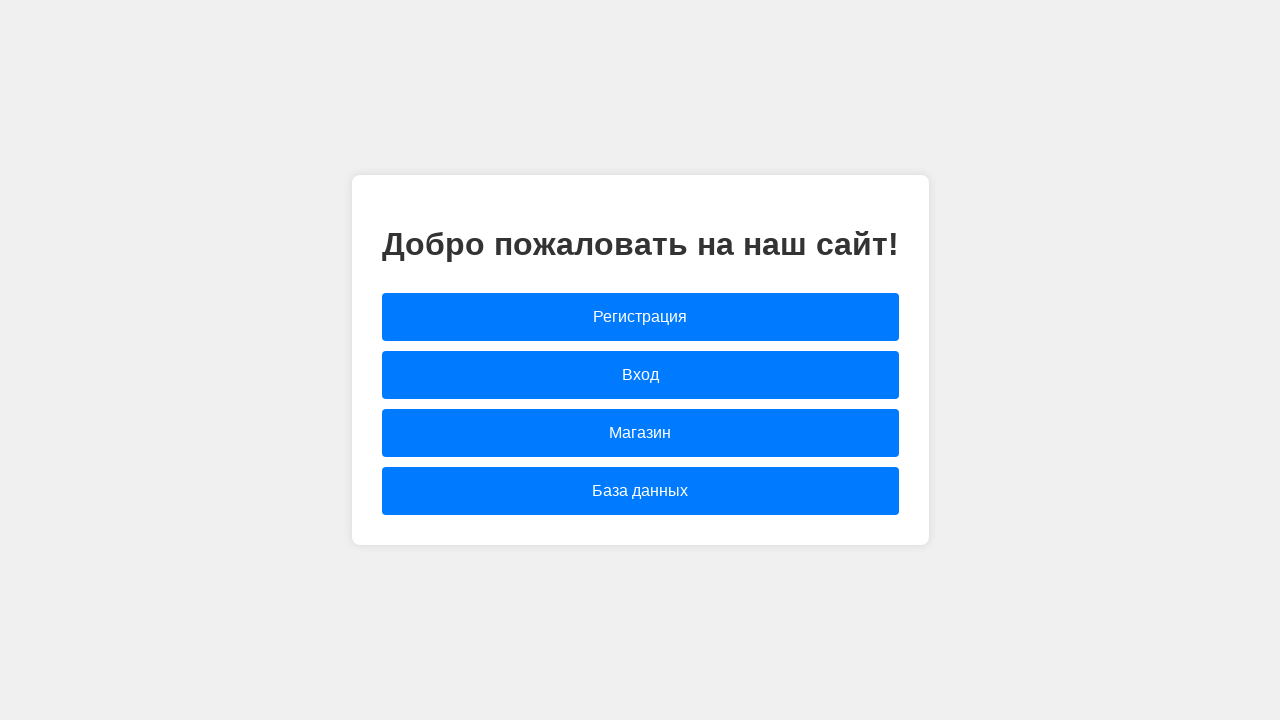

Clicked registration link at (640, 317) on [href="registration.html"]
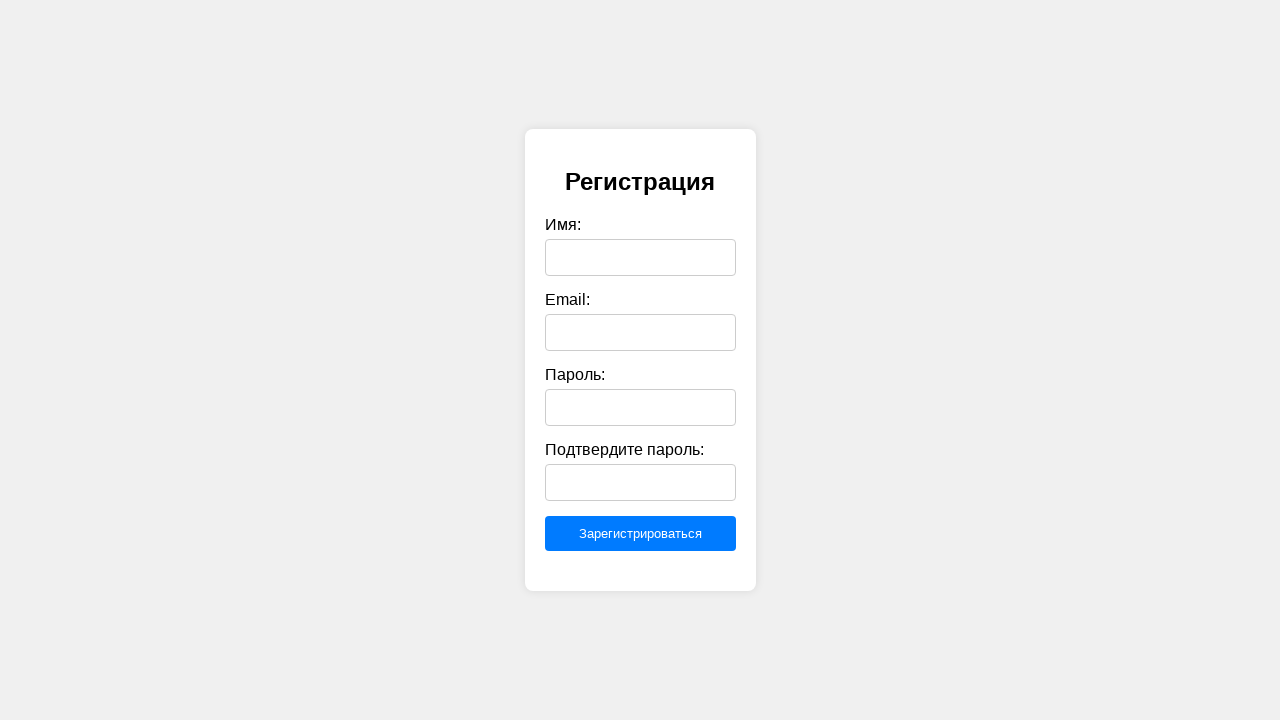

Filled name field with 'qwerty' on #name
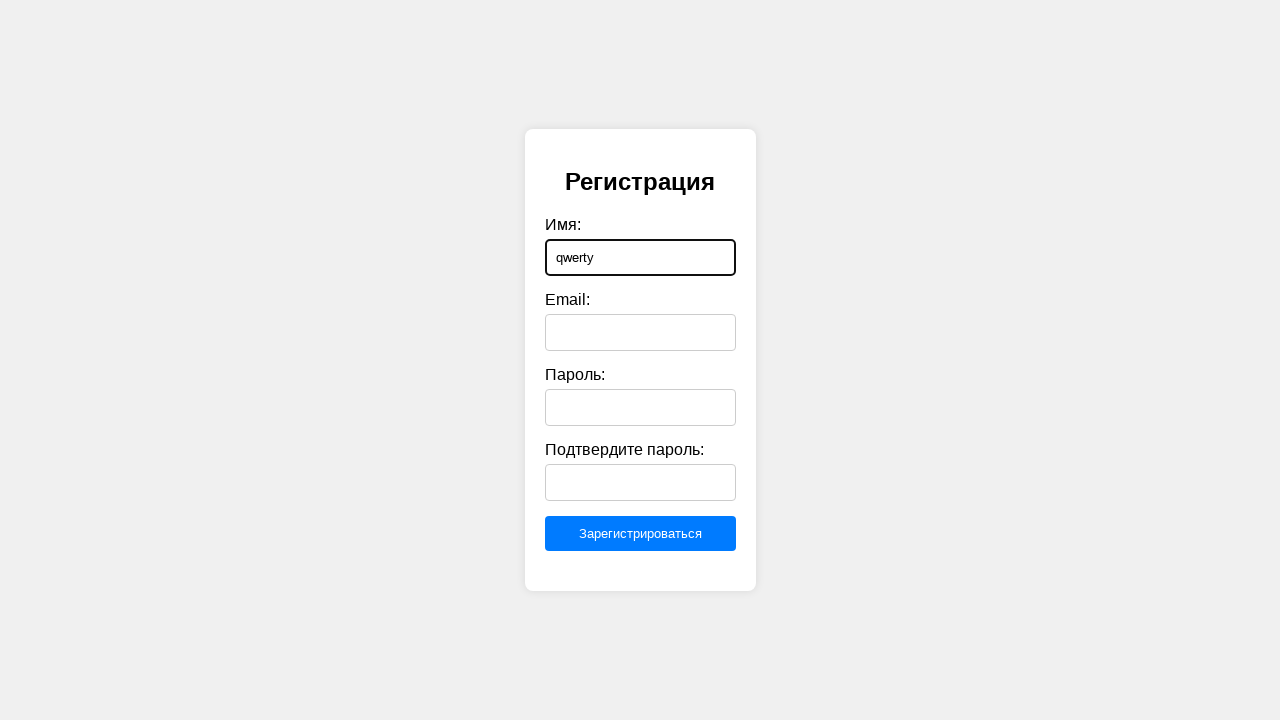

Filled email field with 'qwerty@mail.ru' on #email
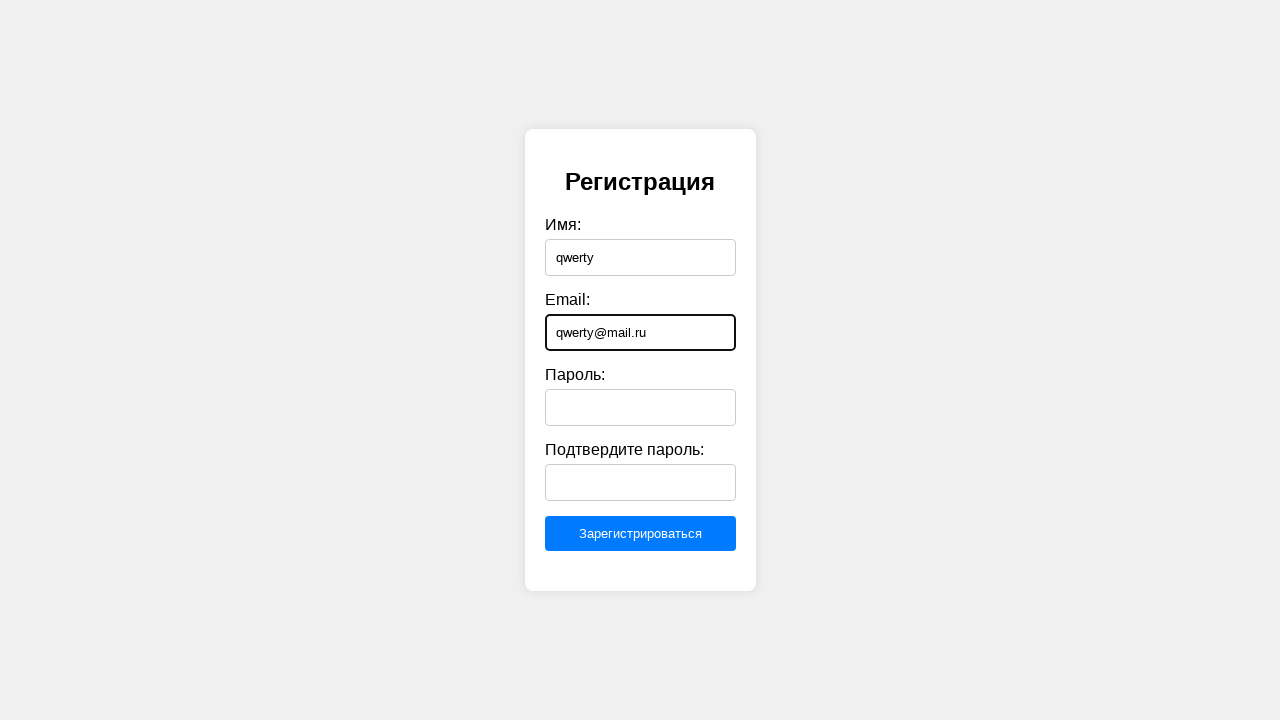

Filled password field with 'QWERTYQWe1' on #password
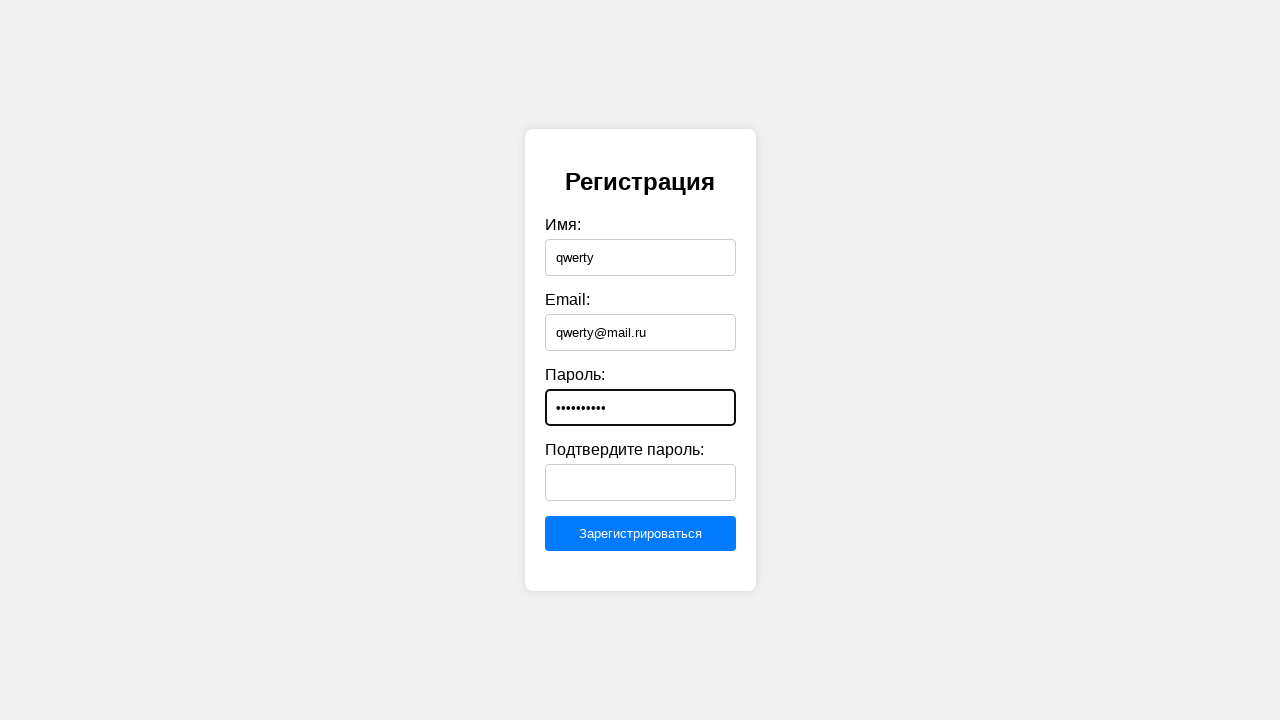

Filled confirm password field with 'Qwertyqwe1' on #confirmPassword
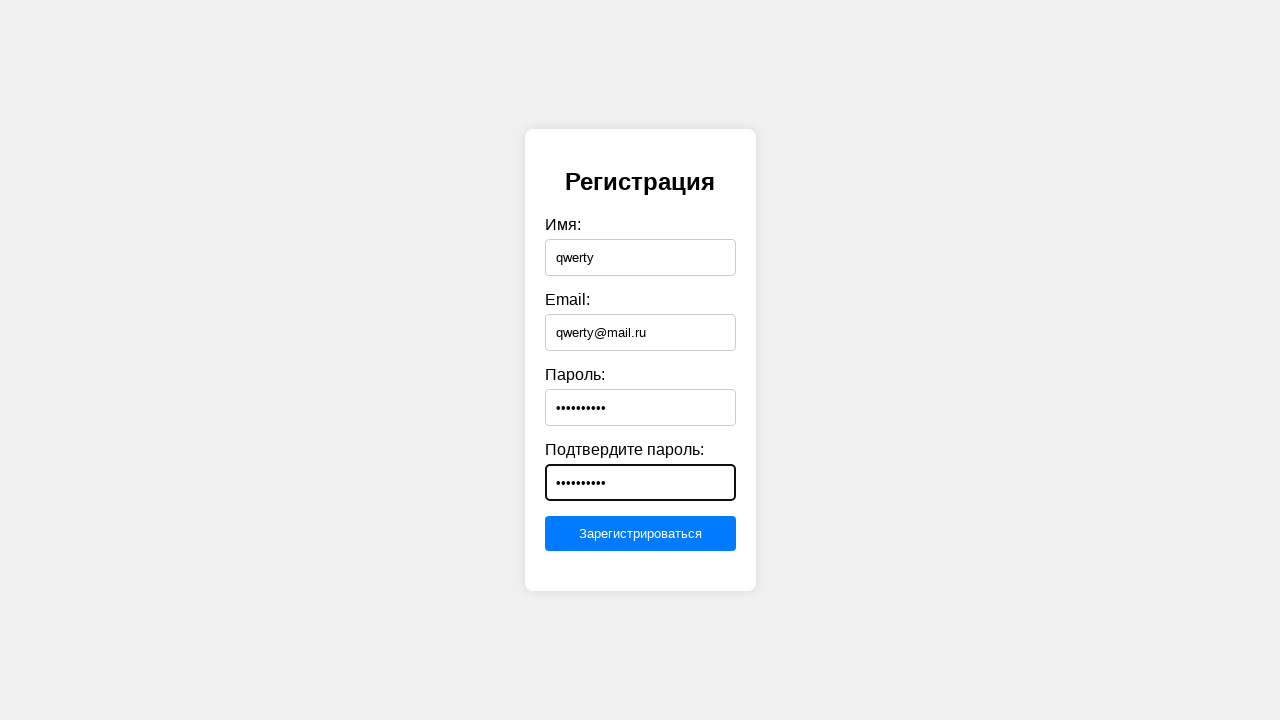

Clicked submit button to register at (640, 534) on [type="submit"]
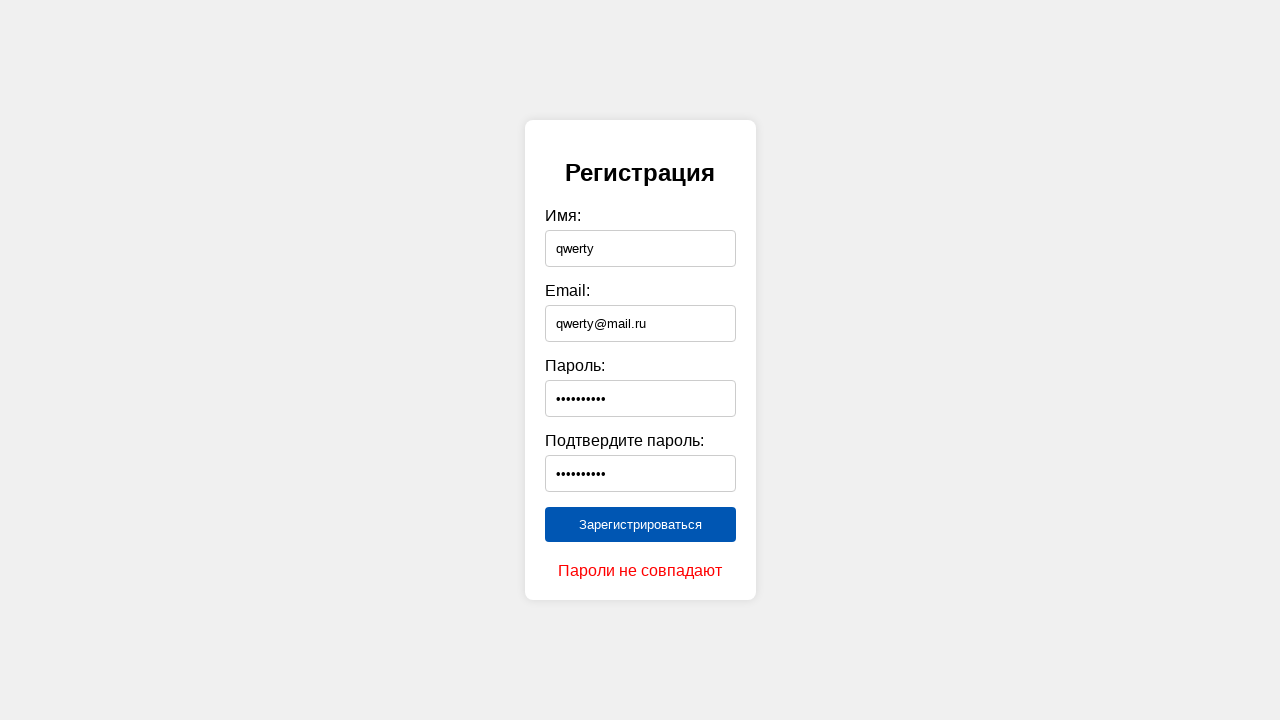

Navigated back to main page (iteration 17/20)
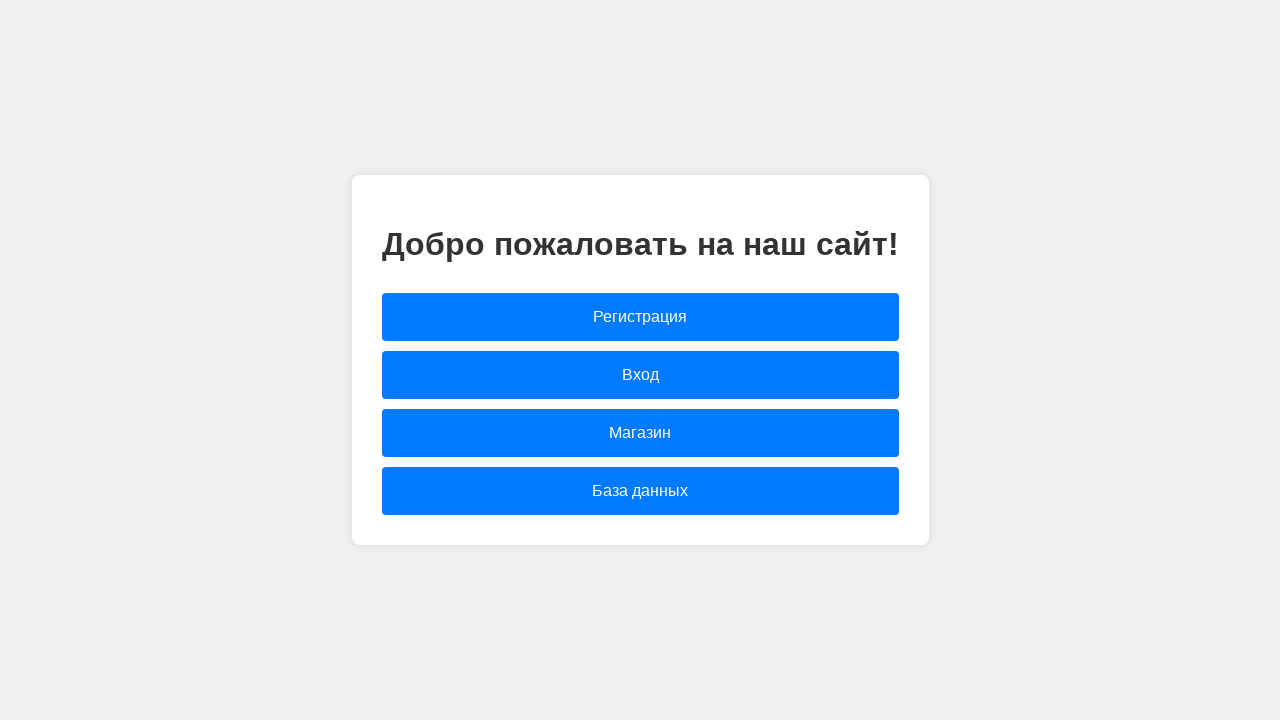

Clicked registration link at (640, 317) on [href="registration.html"]
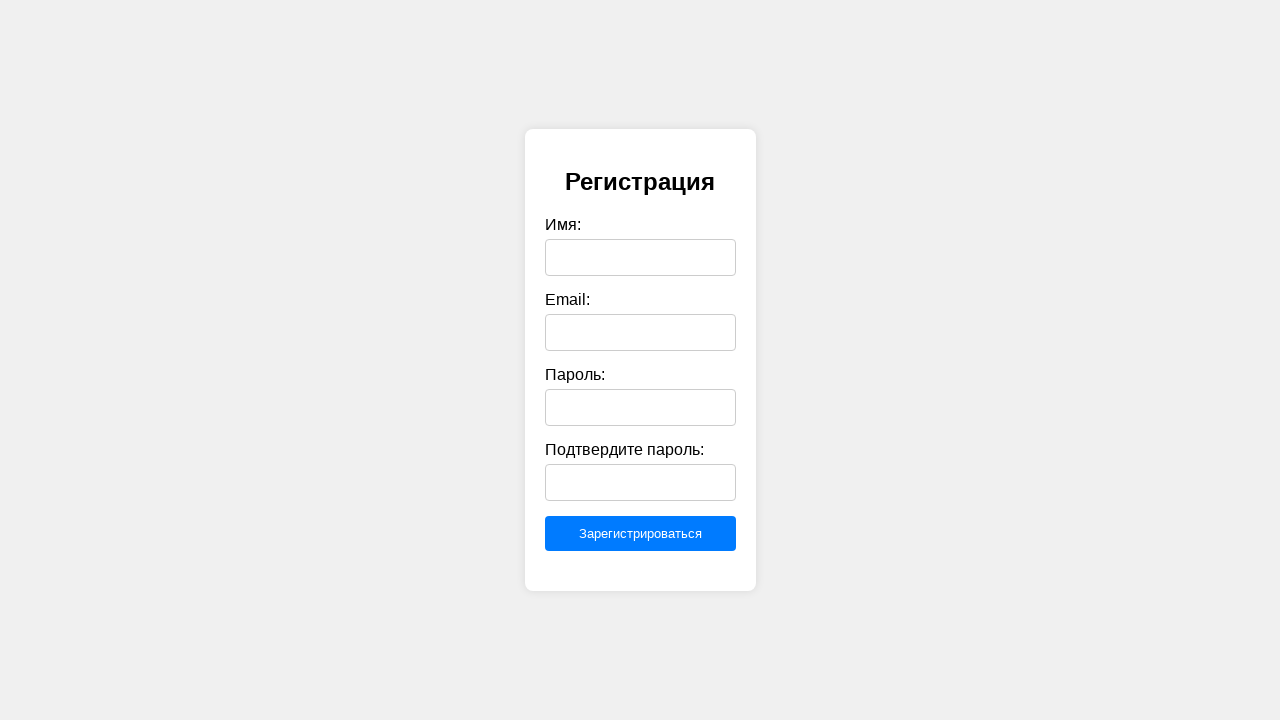

Filled name field with 'qwerty' on #name
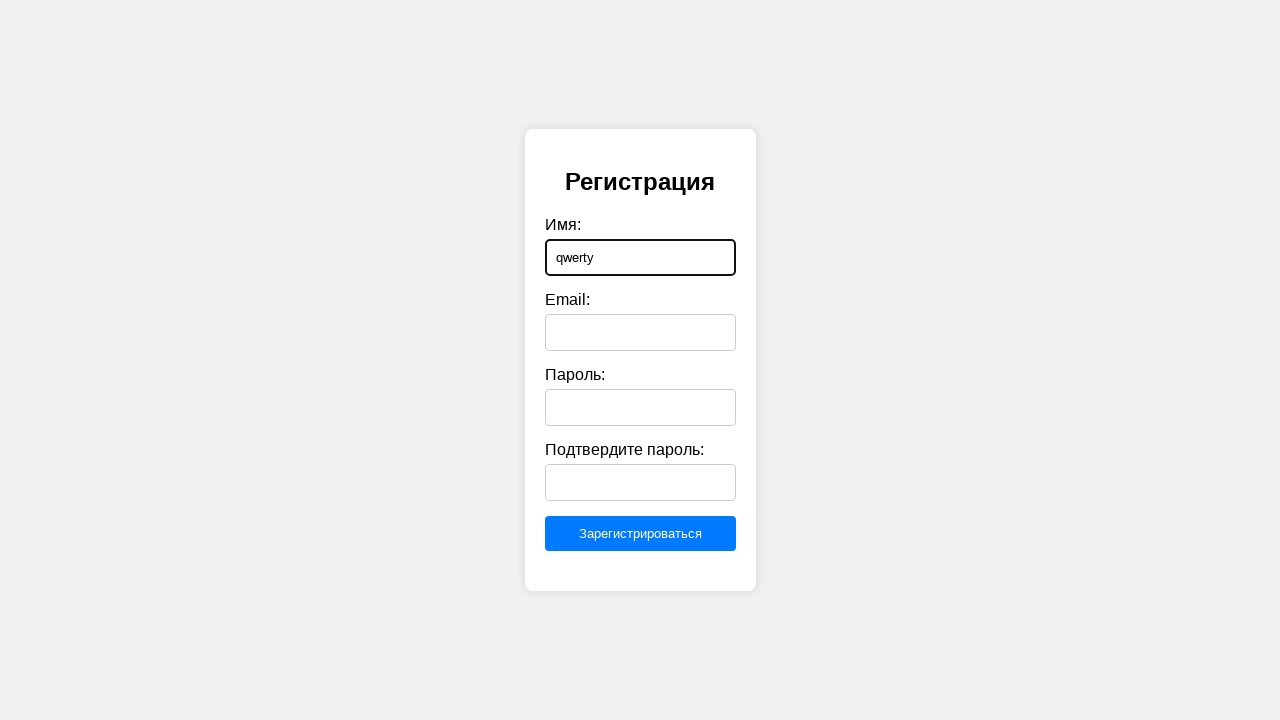

Filled email field with 'qwerty@mail.ru' on #email
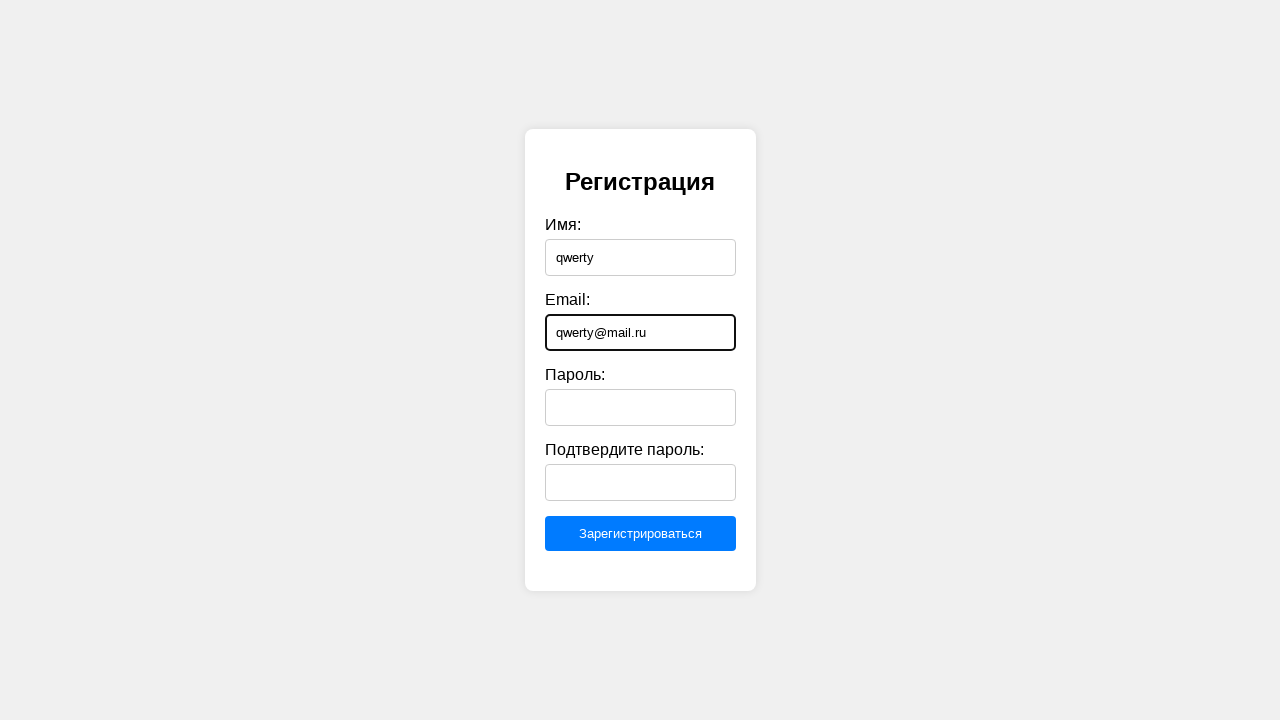

Filled password field with 'Qwertyqwe1' on #password
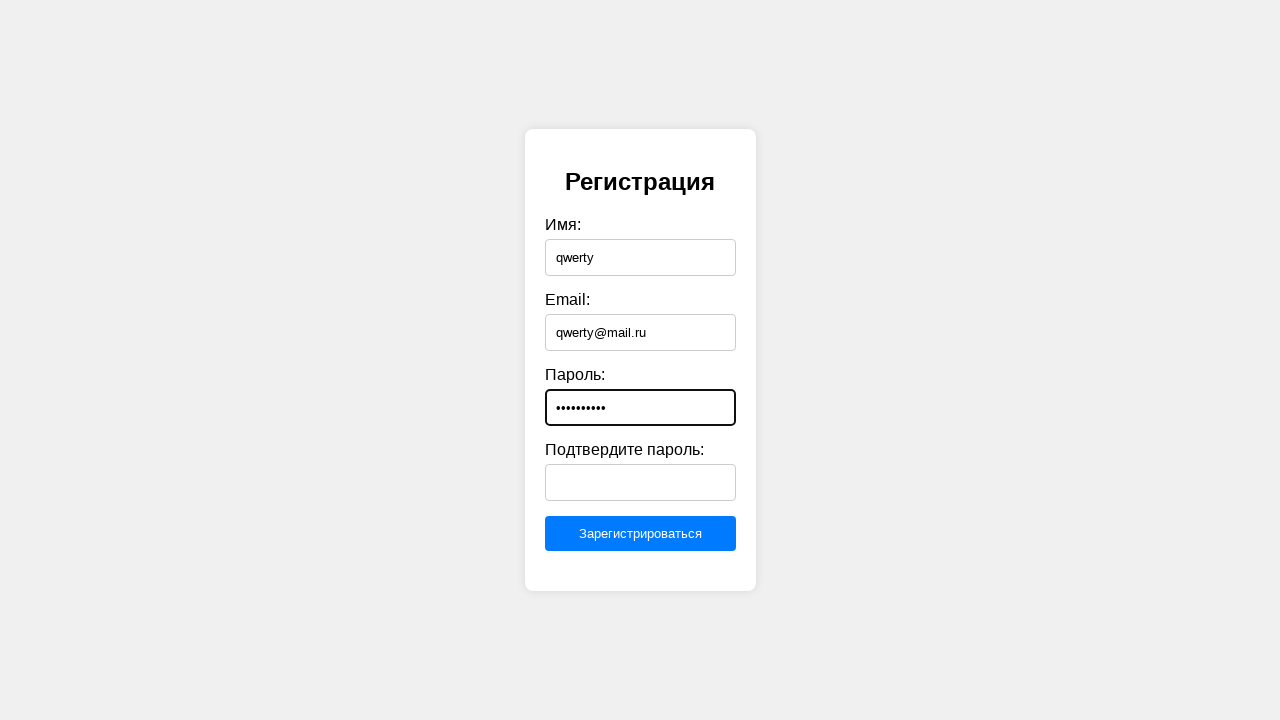

Filled confirm password field with 'Qw123456' on #confirmPassword
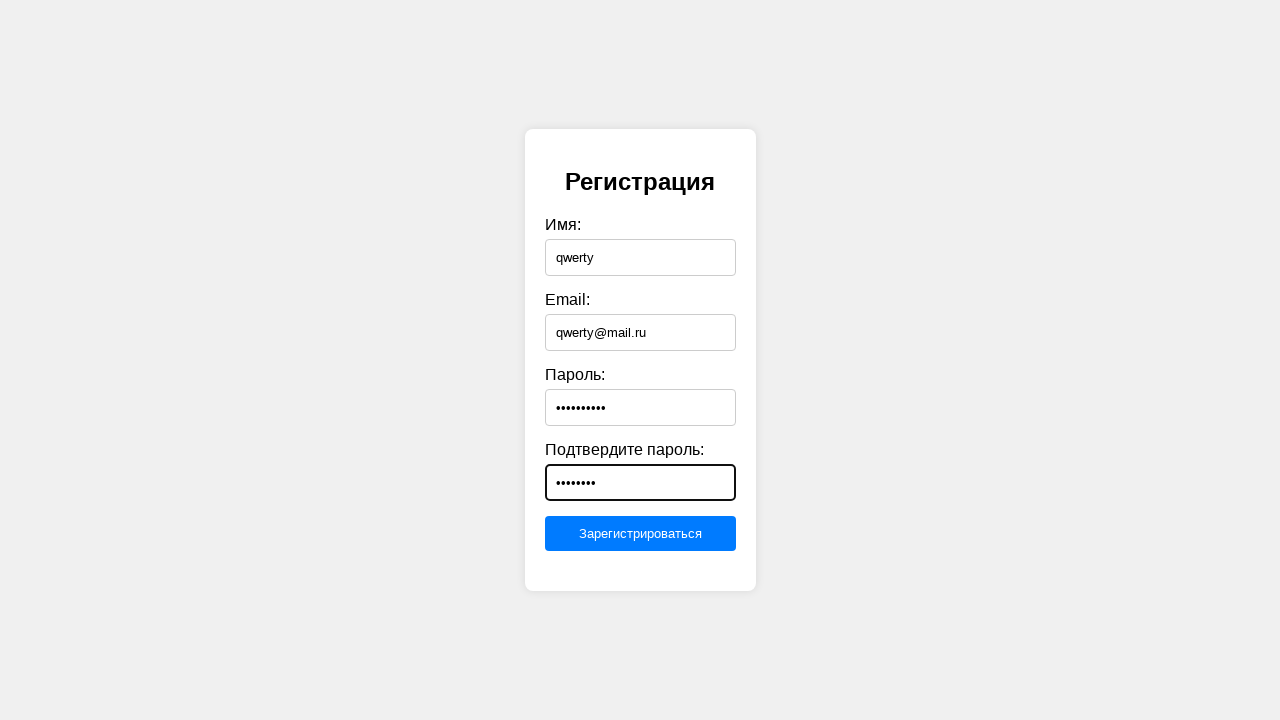

Clicked submit button to register at (640, 534) on [type="submit"]
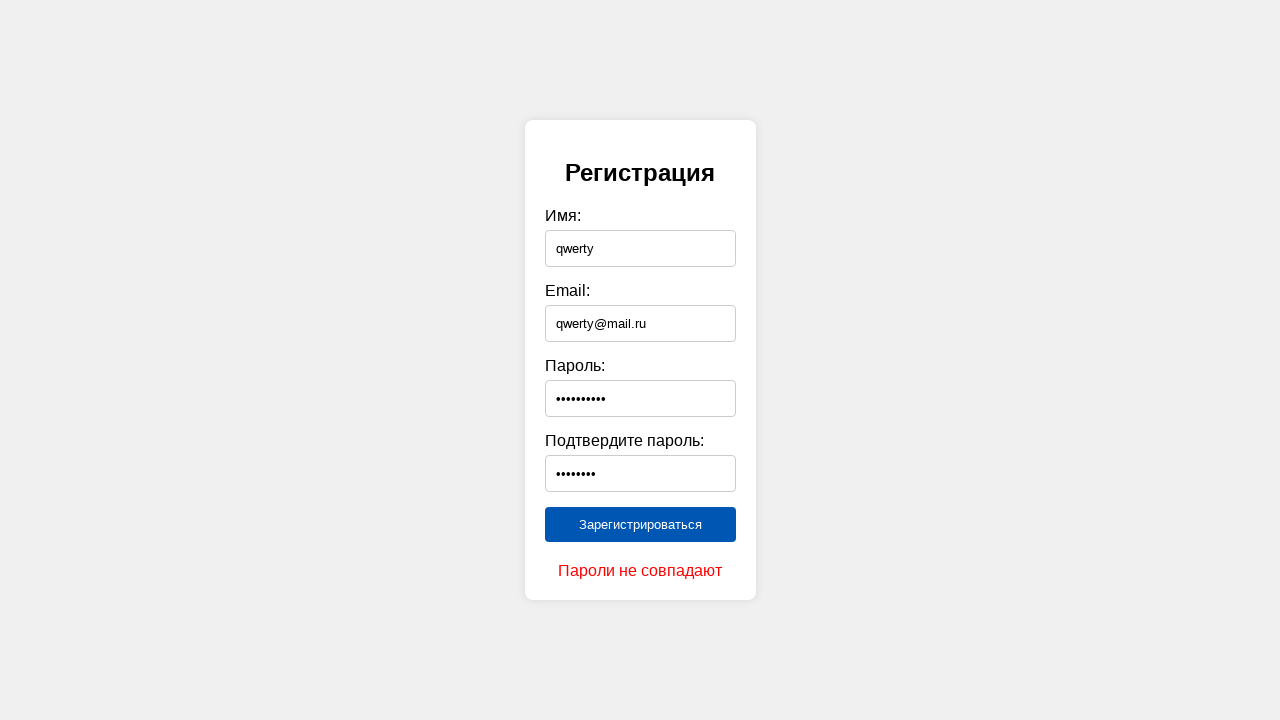

Navigated back to main page (iteration 18/20)
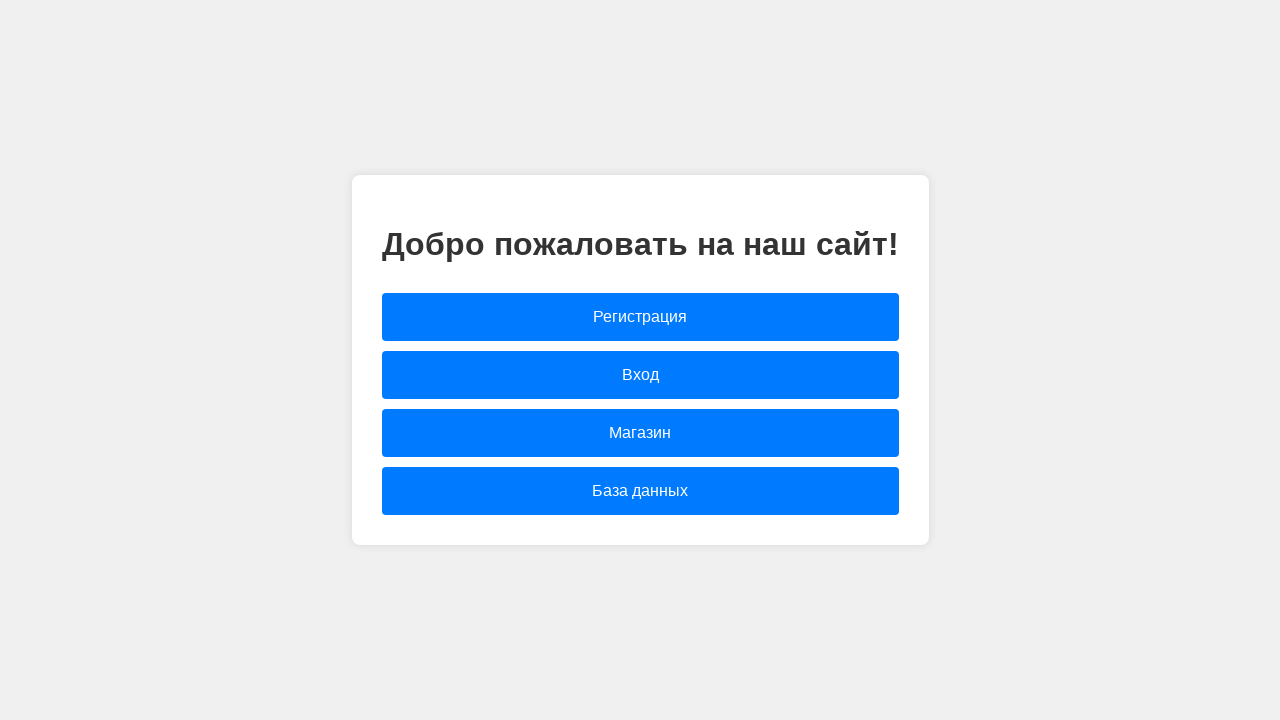

Clicked registration link at (640, 317) on [href="registration.html"]
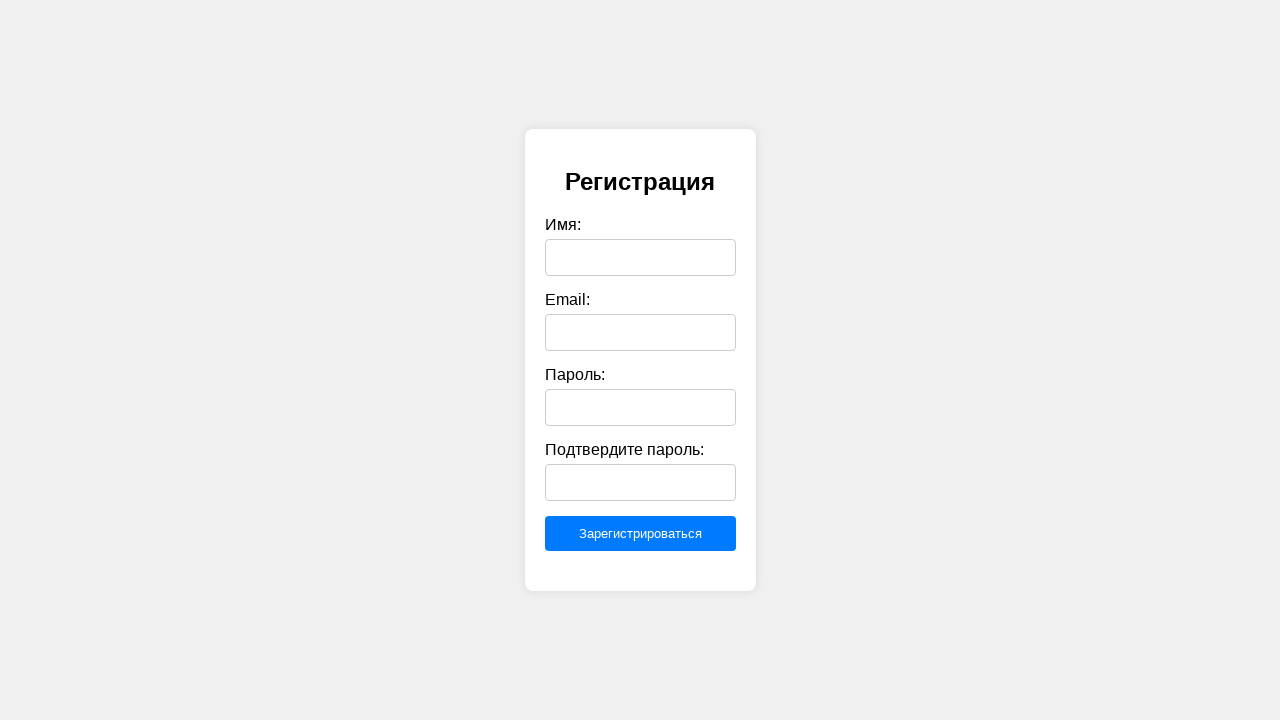

Filled name field with 'qwerty' on #name
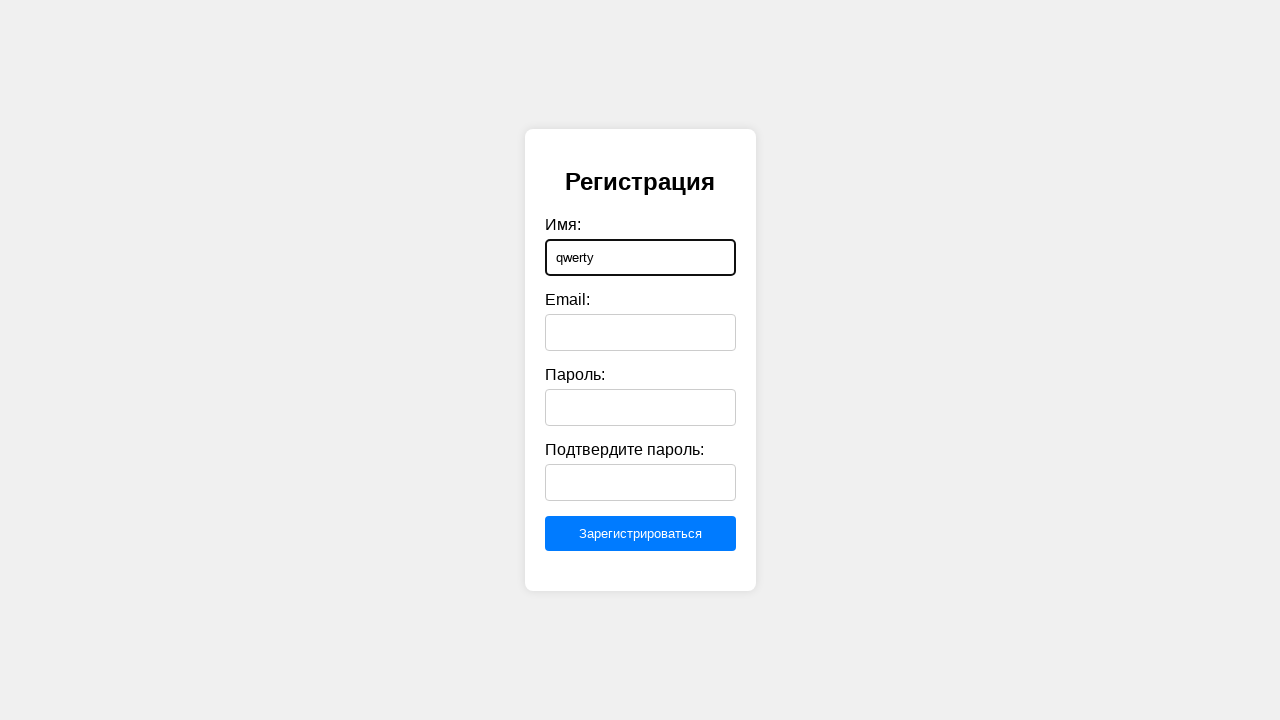

Filled email field with 'qwerty@mail.ru' on #email
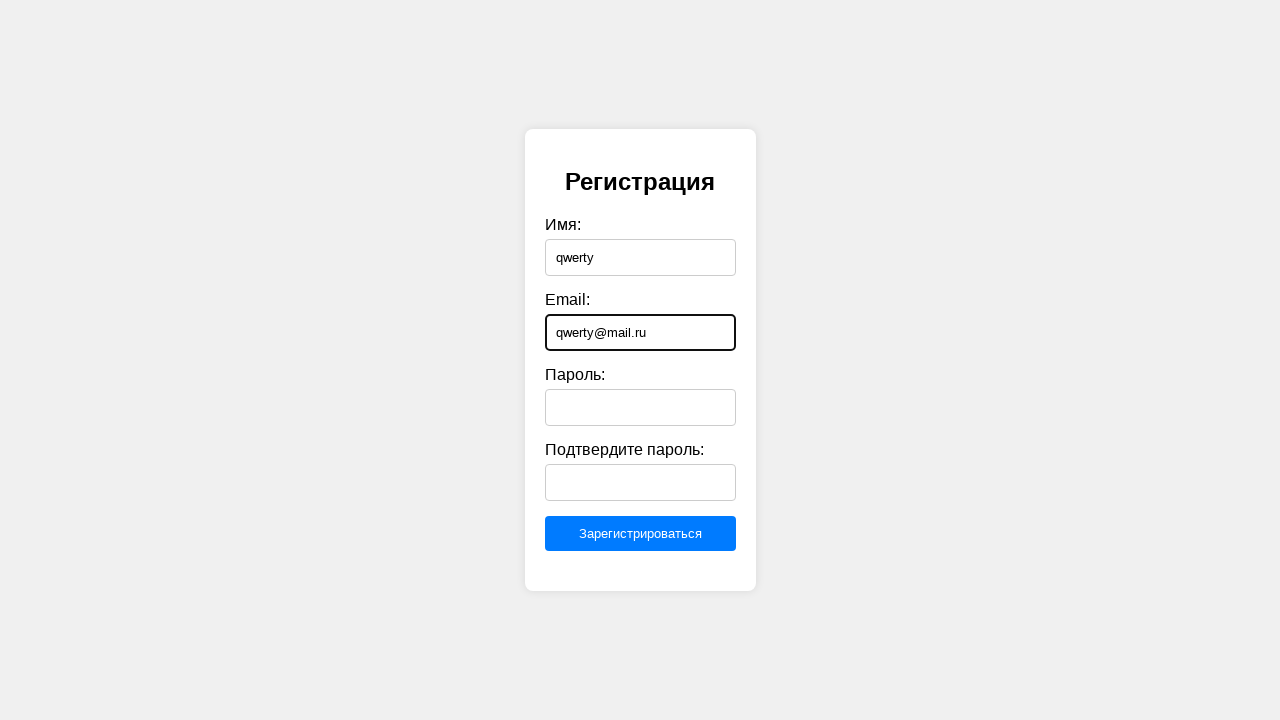

Filled password field with 'Qw123456' on #password
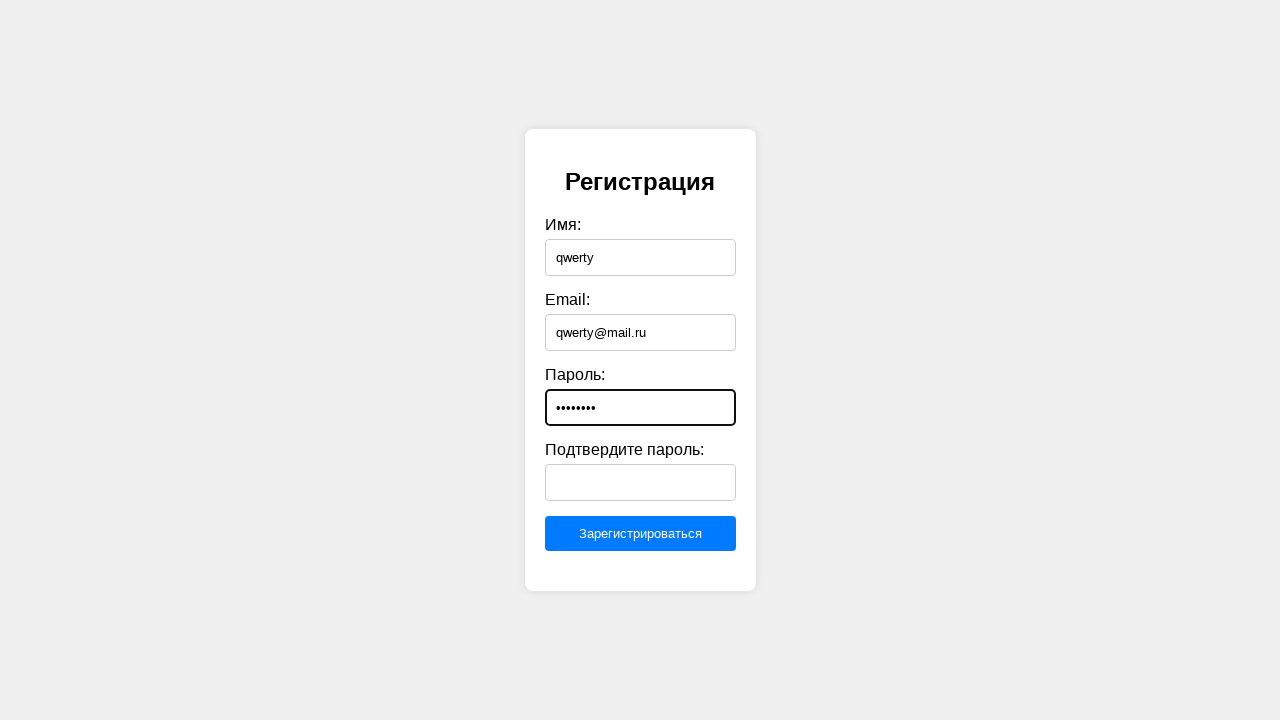

Filled confirm password field with 'QWERTYQWe1' on #confirmPassword
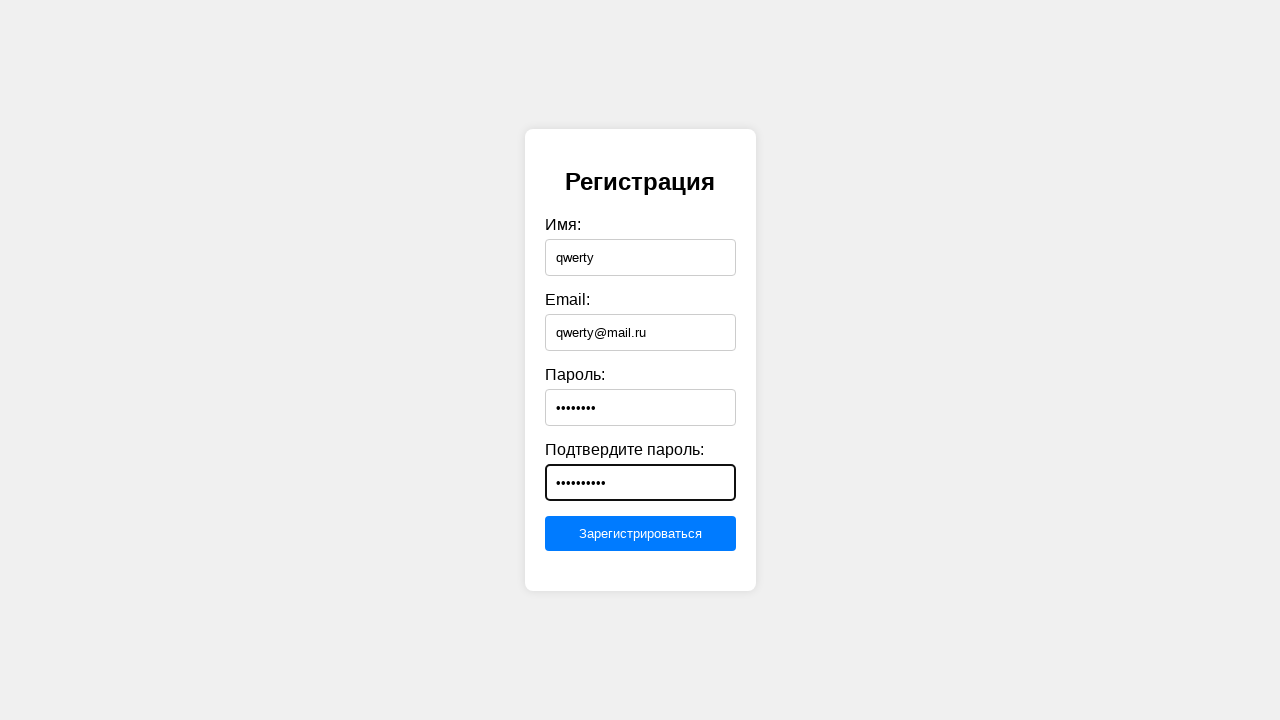

Clicked submit button to register at (640, 534) on [type="submit"]
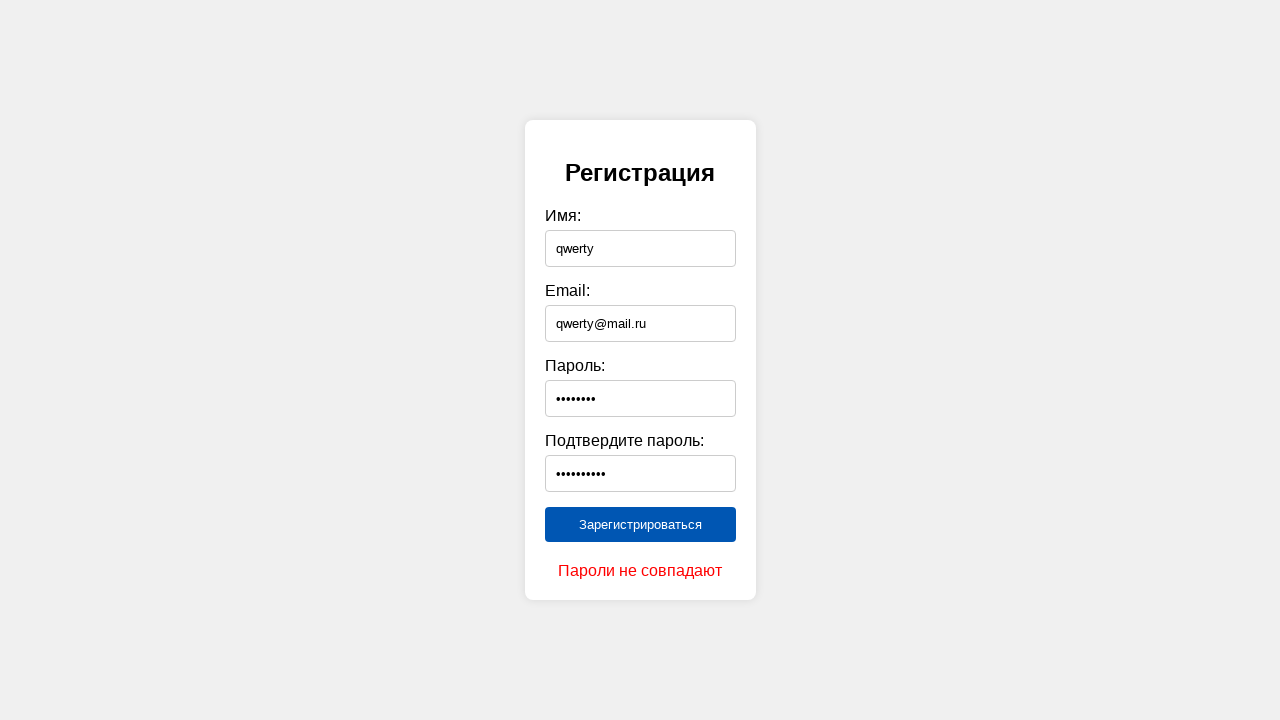

Navigated back to main page (iteration 19/20)
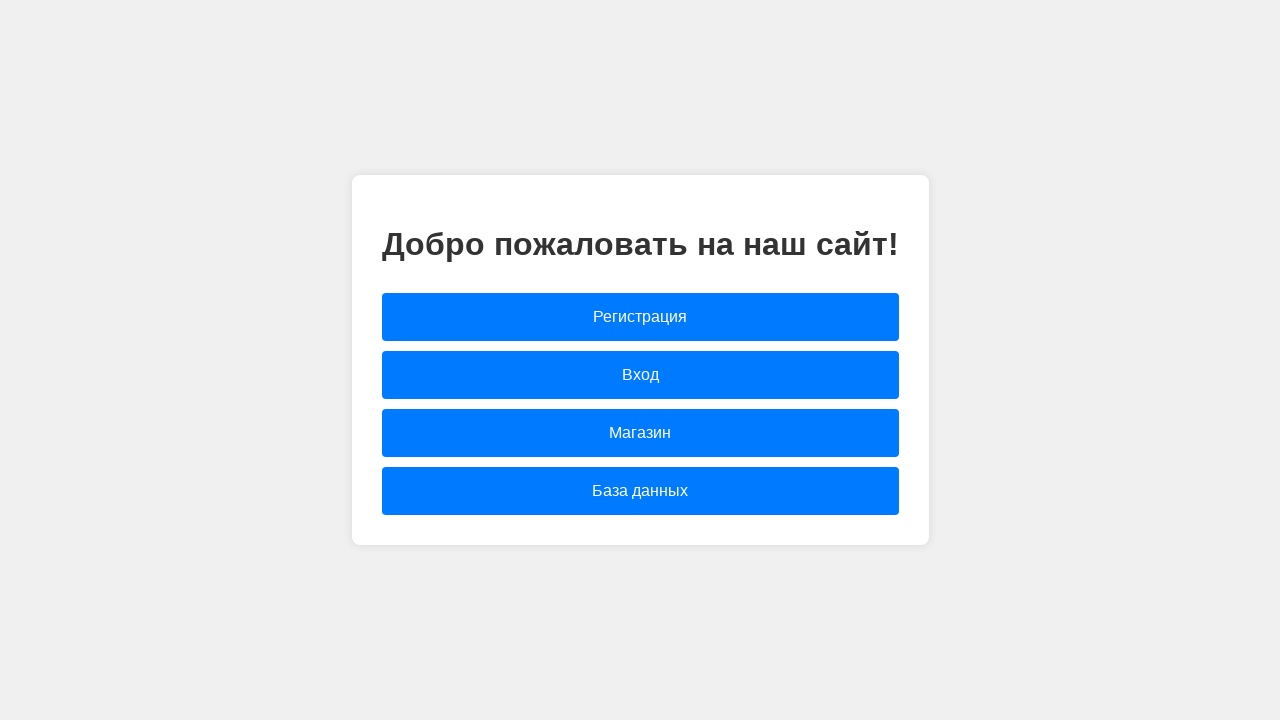

Clicked registration link at (640, 317) on [href="registration.html"]
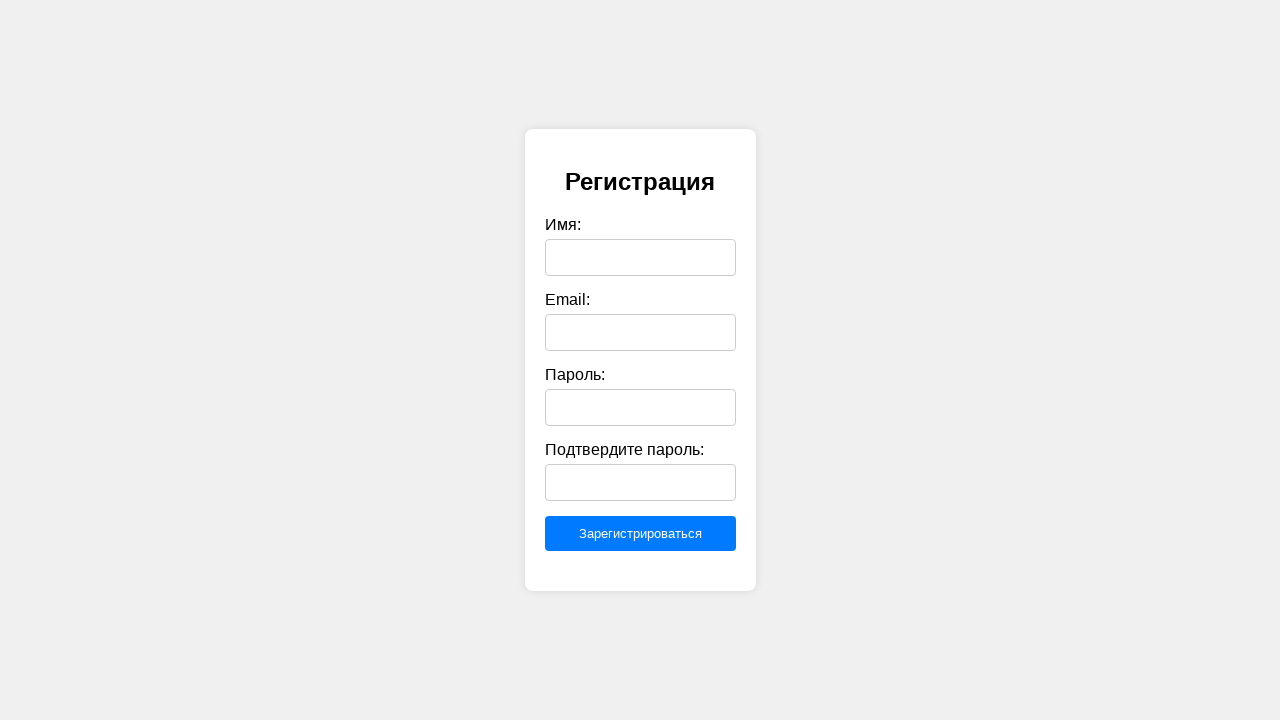

Filled name field with 'qwerty' on #name
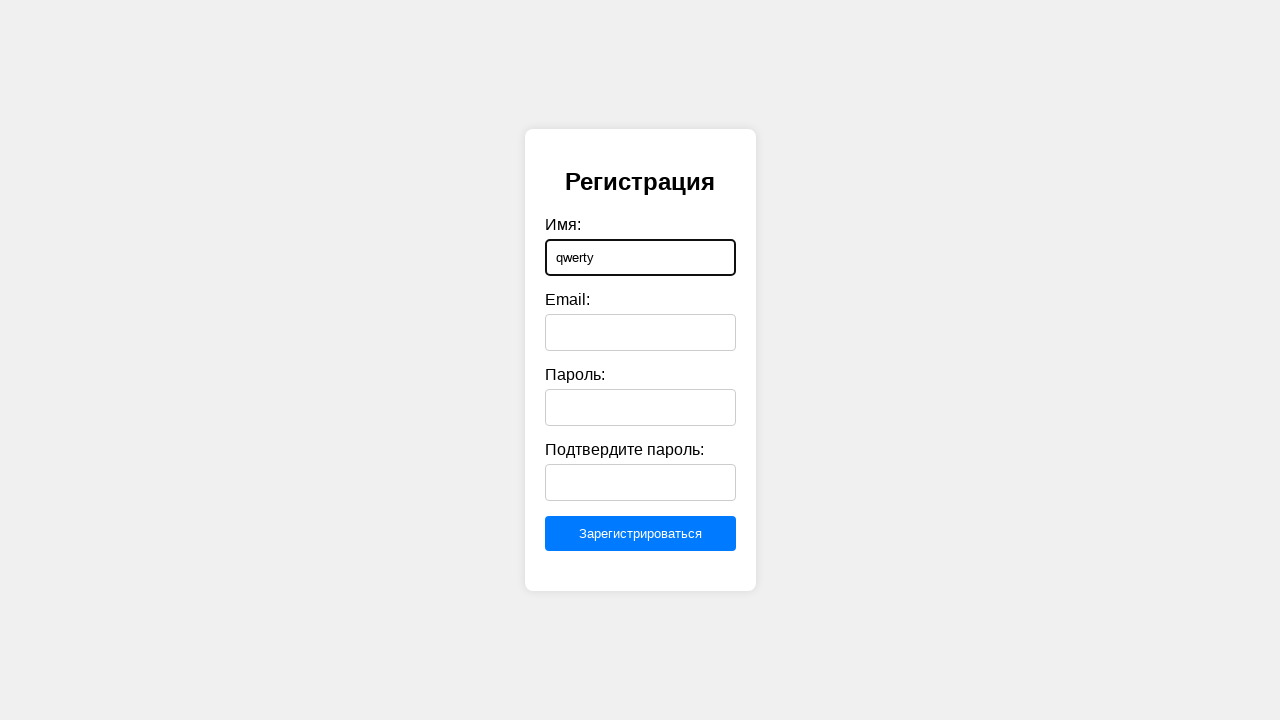

Filled email field with 'qwerty@mail.ru' on #email
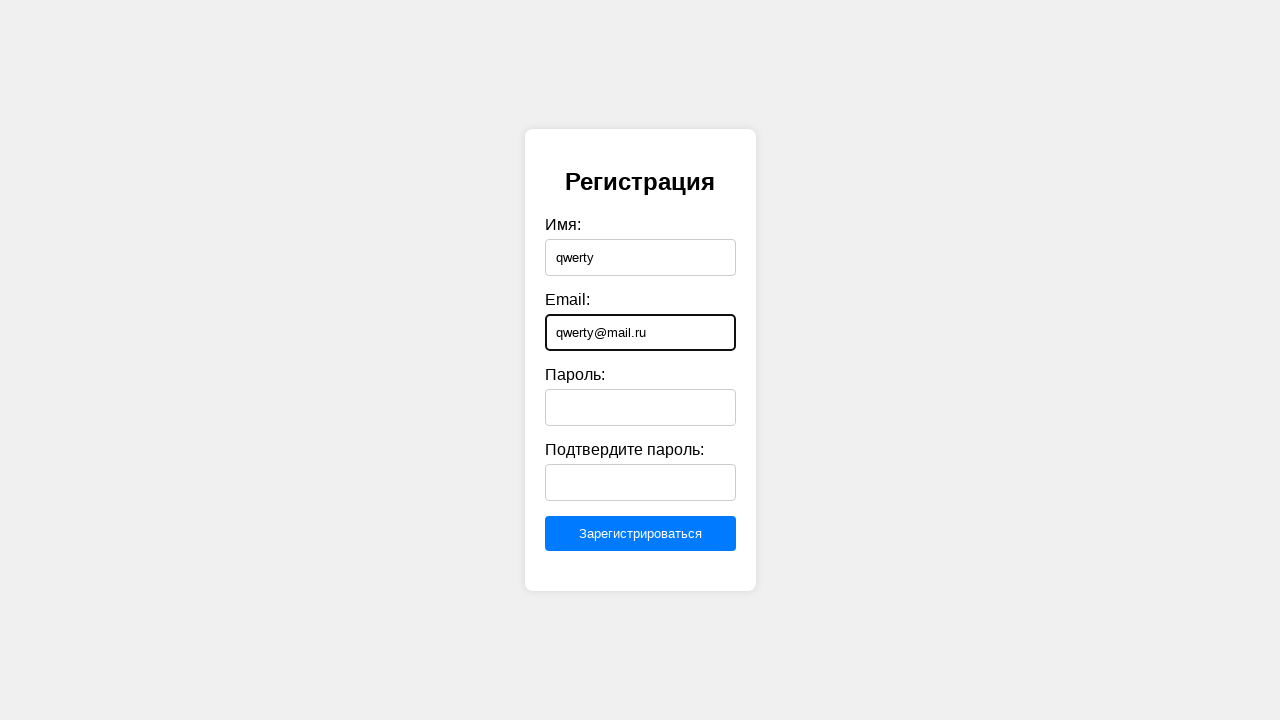

Filled password field with 'Qwertyqwe1' on #password
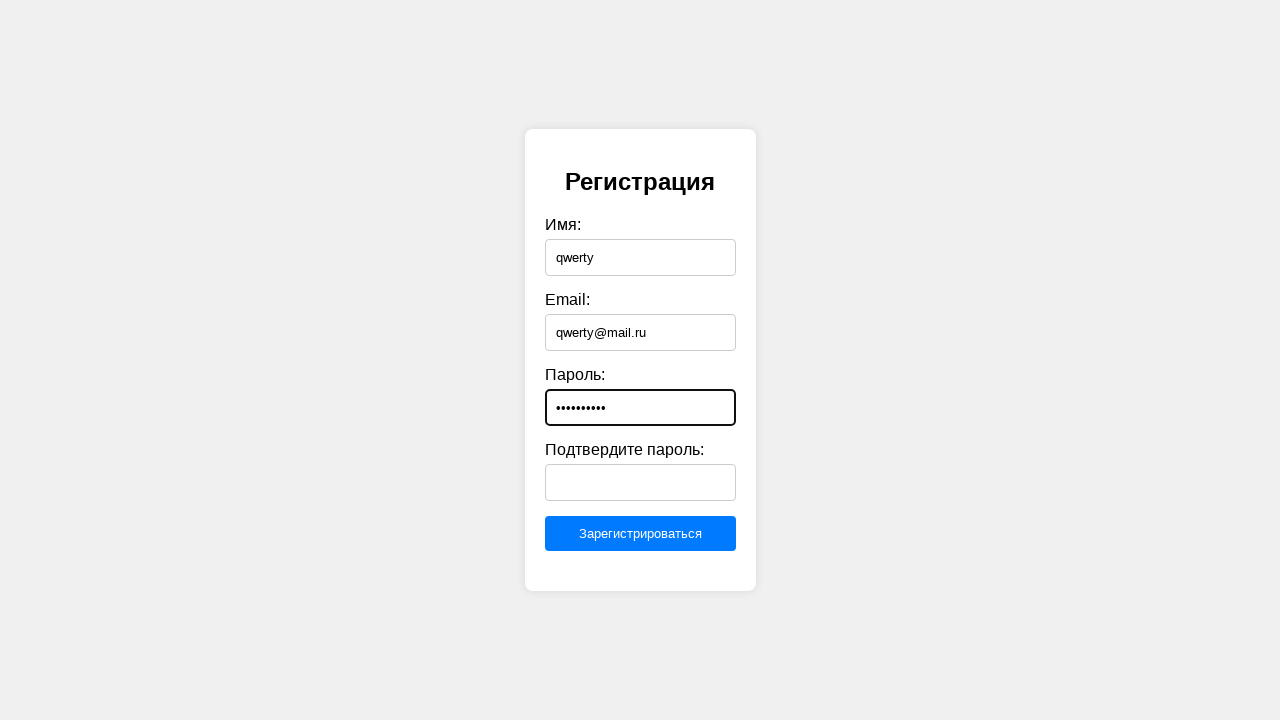

Filled confirm password field with 'QWERTYQWe1' on #confirmPassword
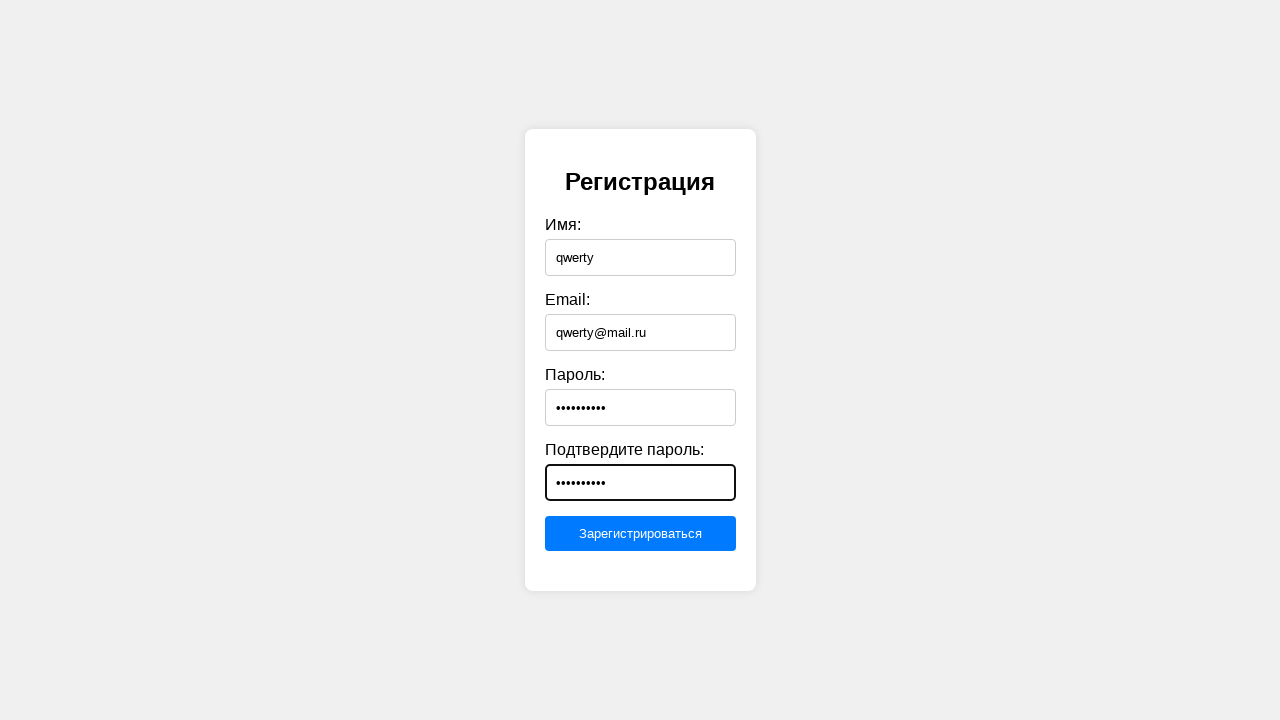

Clicked submit button to register at (640, 534) on [type="submit"]
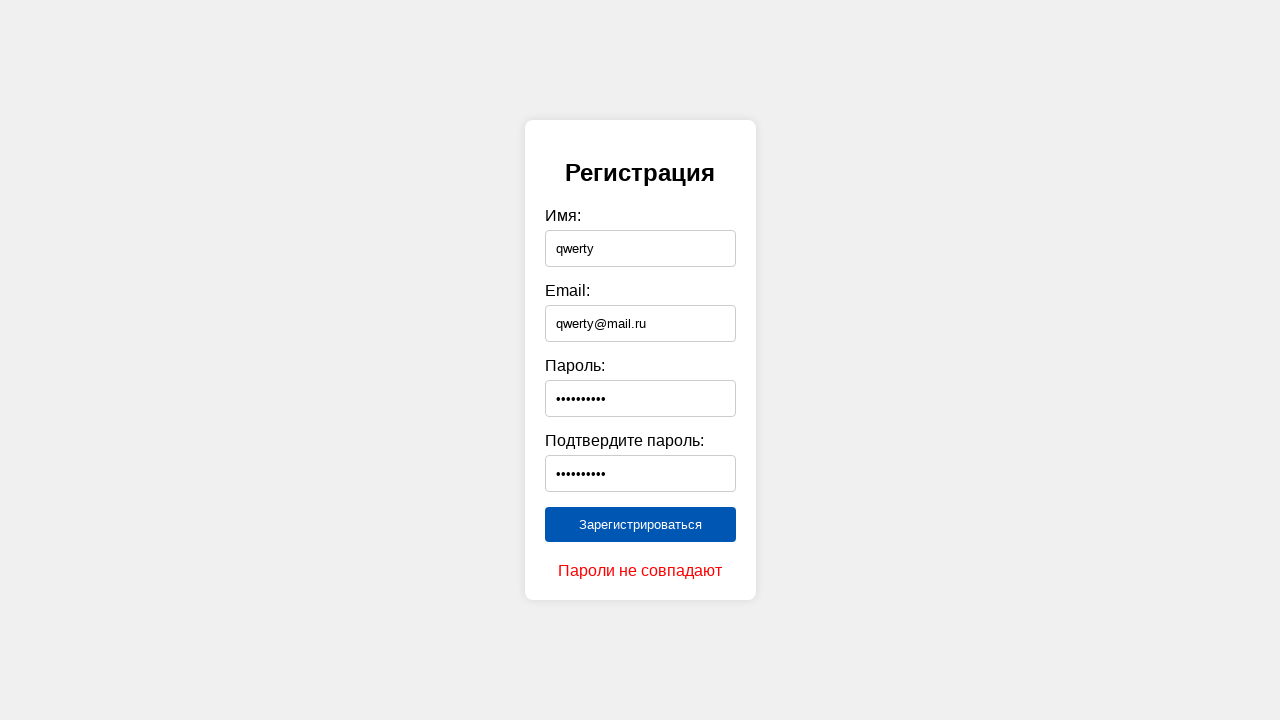

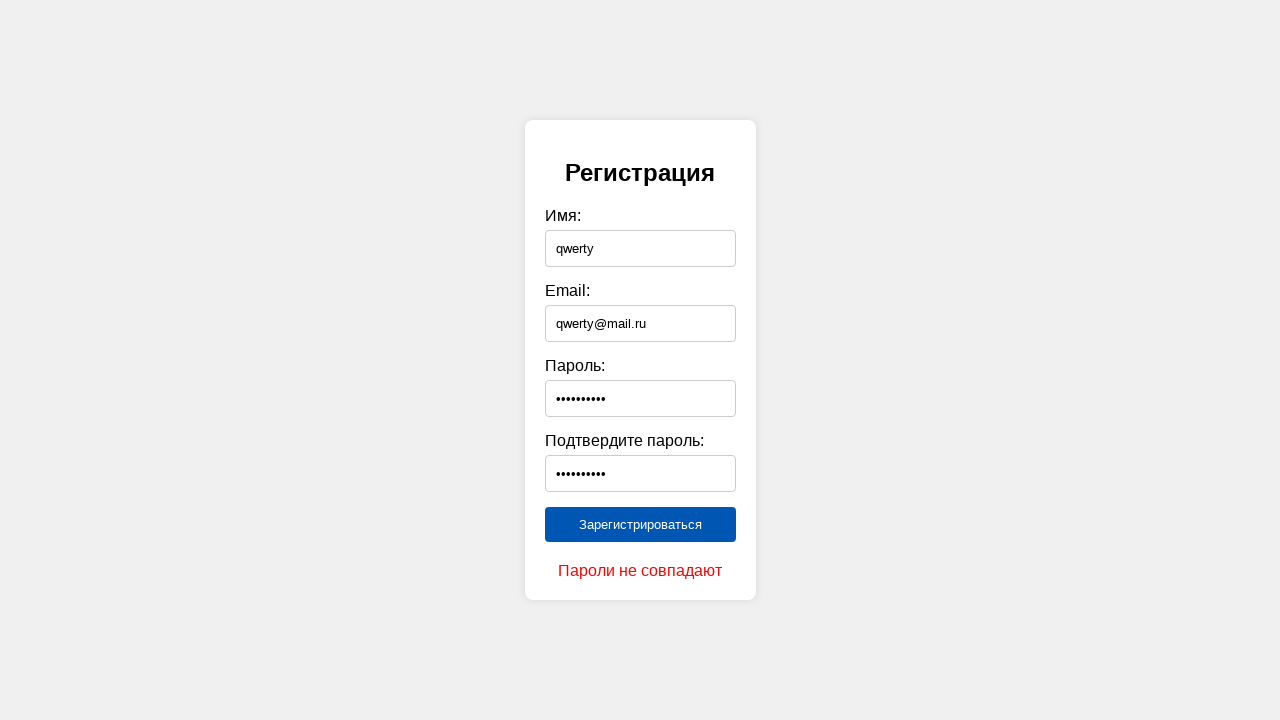